Tests the working days calculator by selecting a country (United States), then iterating through all 12 months of the current year, entering start and end dates for each month, and calculating the working days.

Starting URL: https://www.timeanddate.com/date/workdays.html

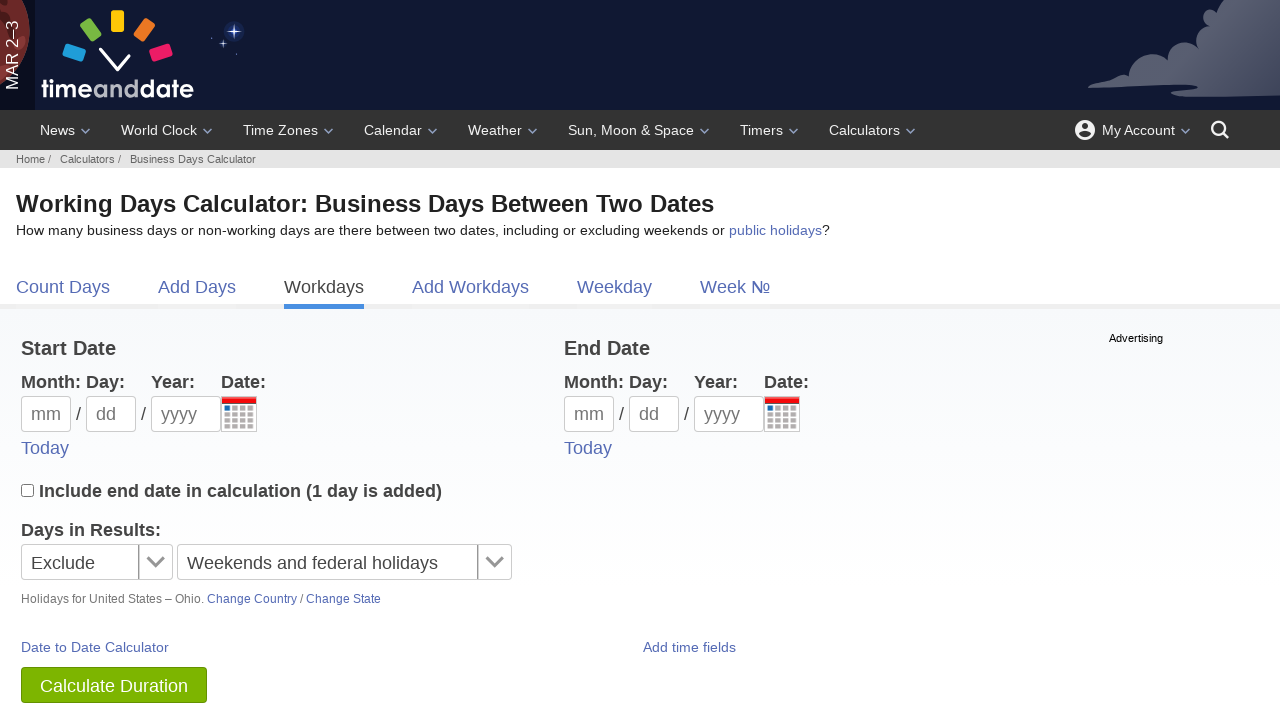

Clicked country settings checkbox/link at (252, 599) on #chco2
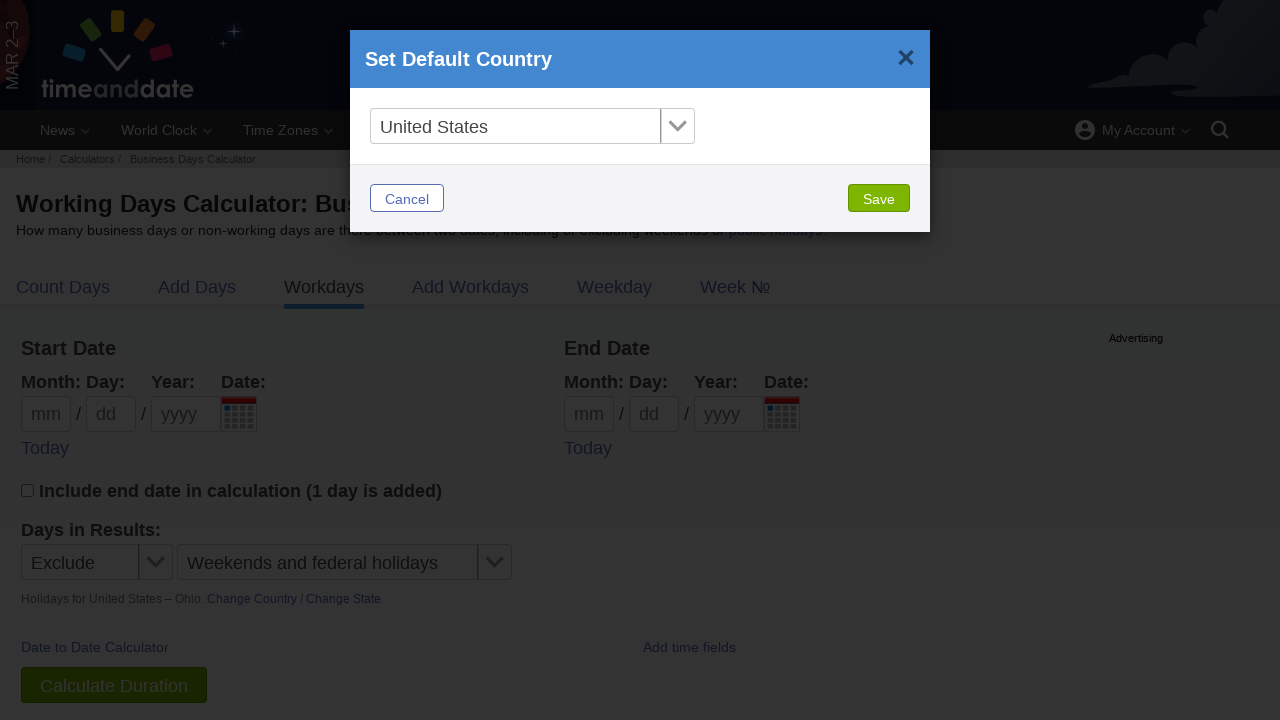

Selected 'United States' from country dropdown on select#country
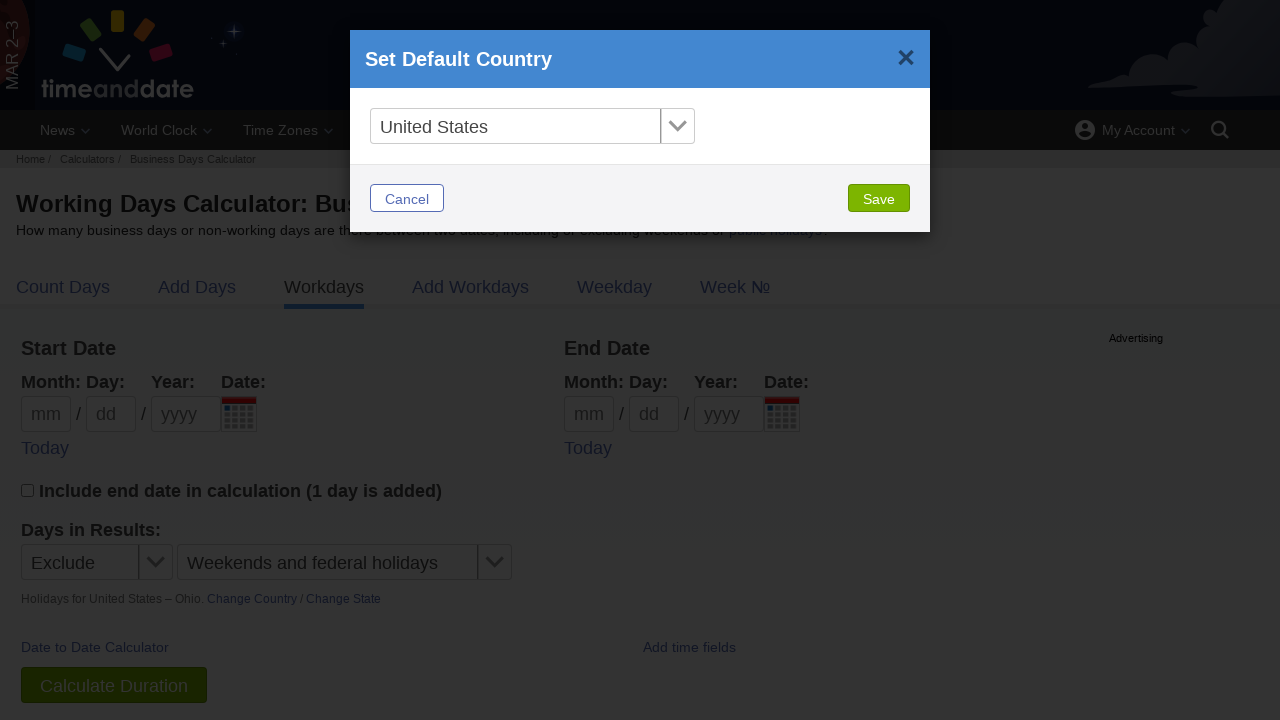

Submitted country selection at (879, 198) on button[type='submit']
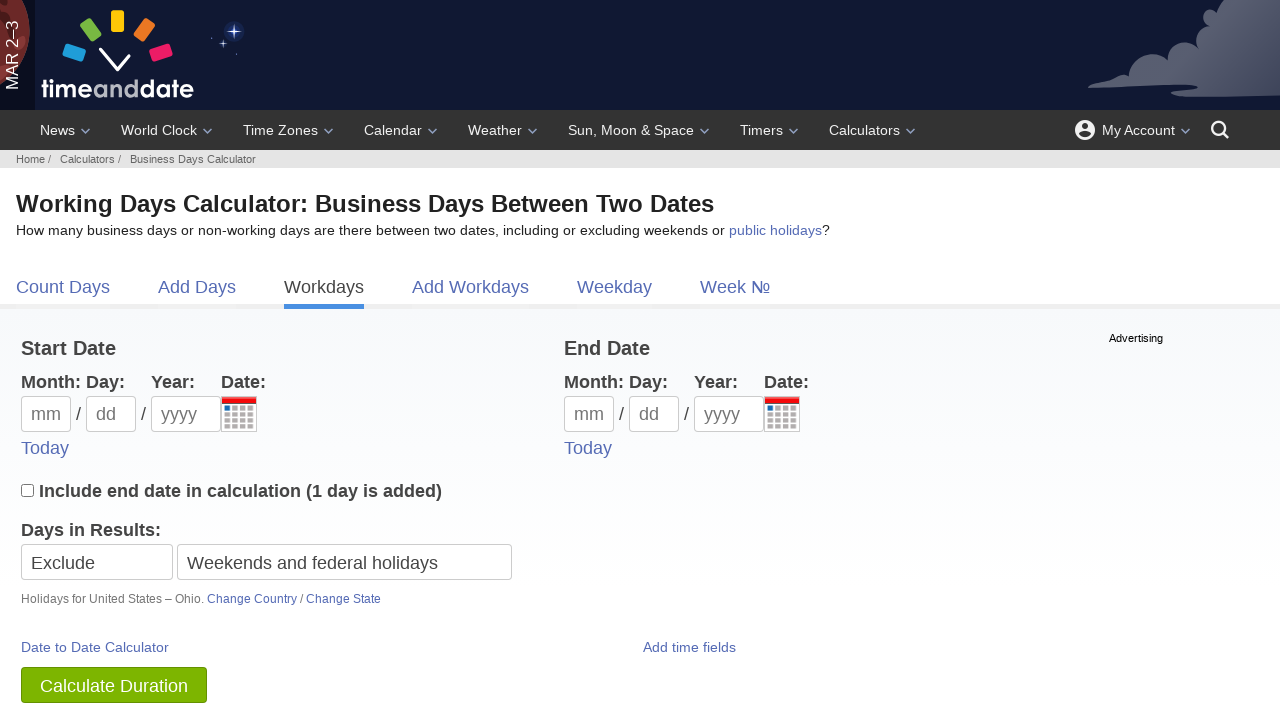

Start month field loaded for month 1
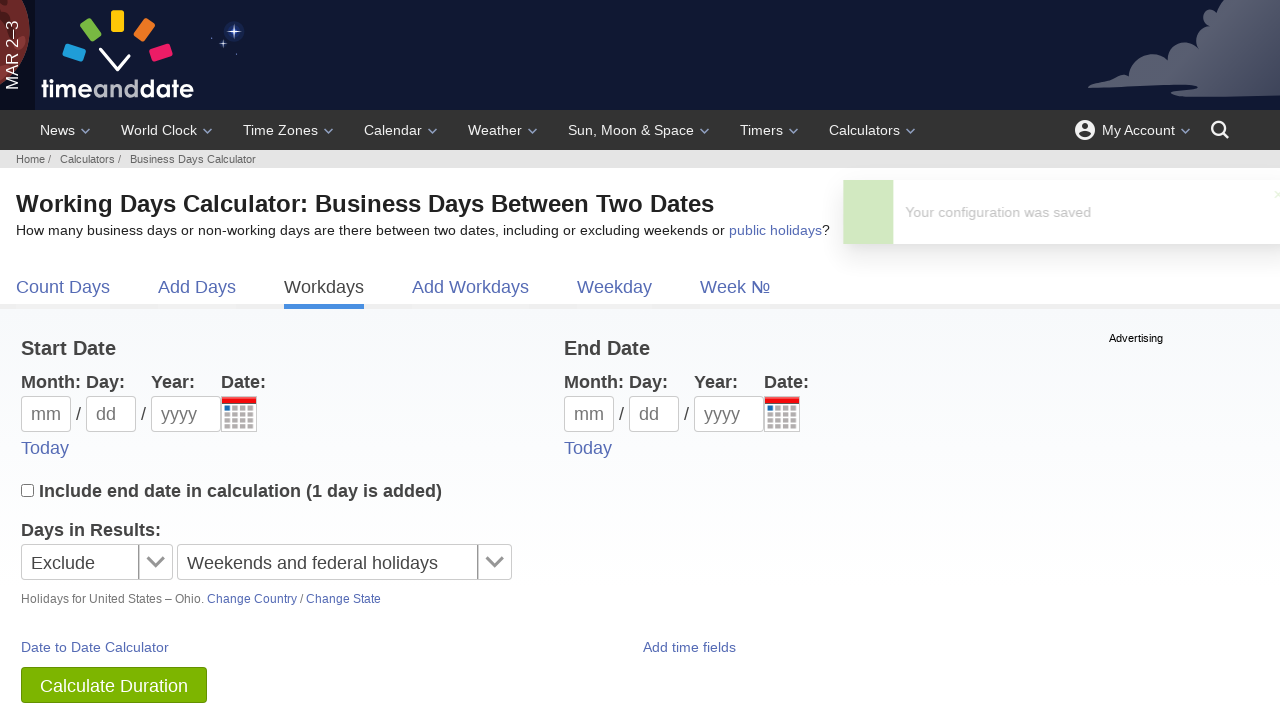

Filled start month field with 1 on #m1
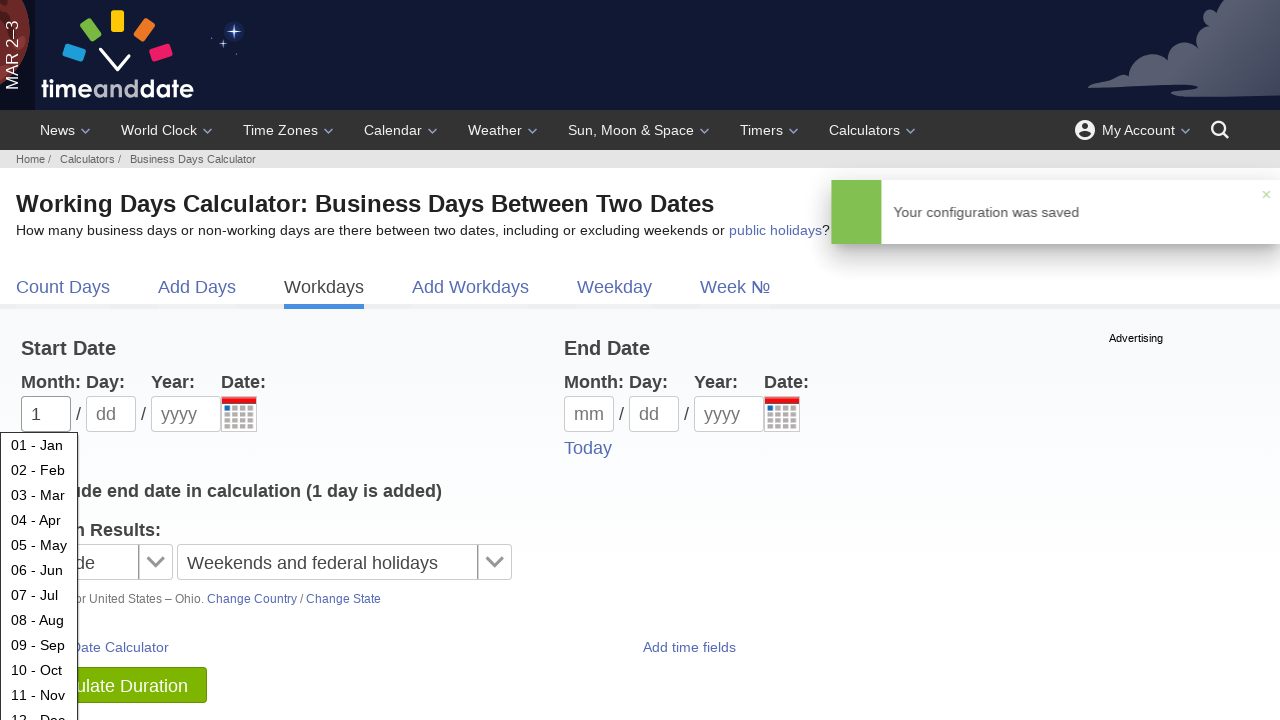

Filled start day field with 1 on #d1
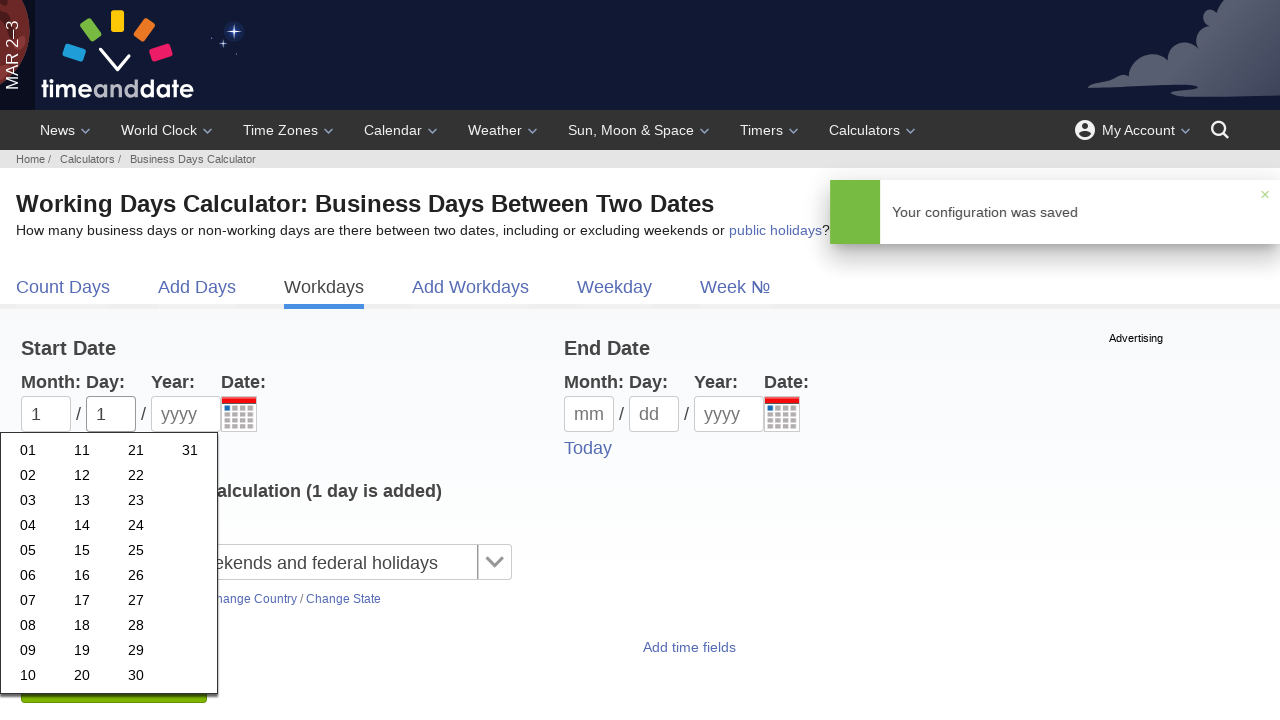

Filled start year field with 2025 on #y1
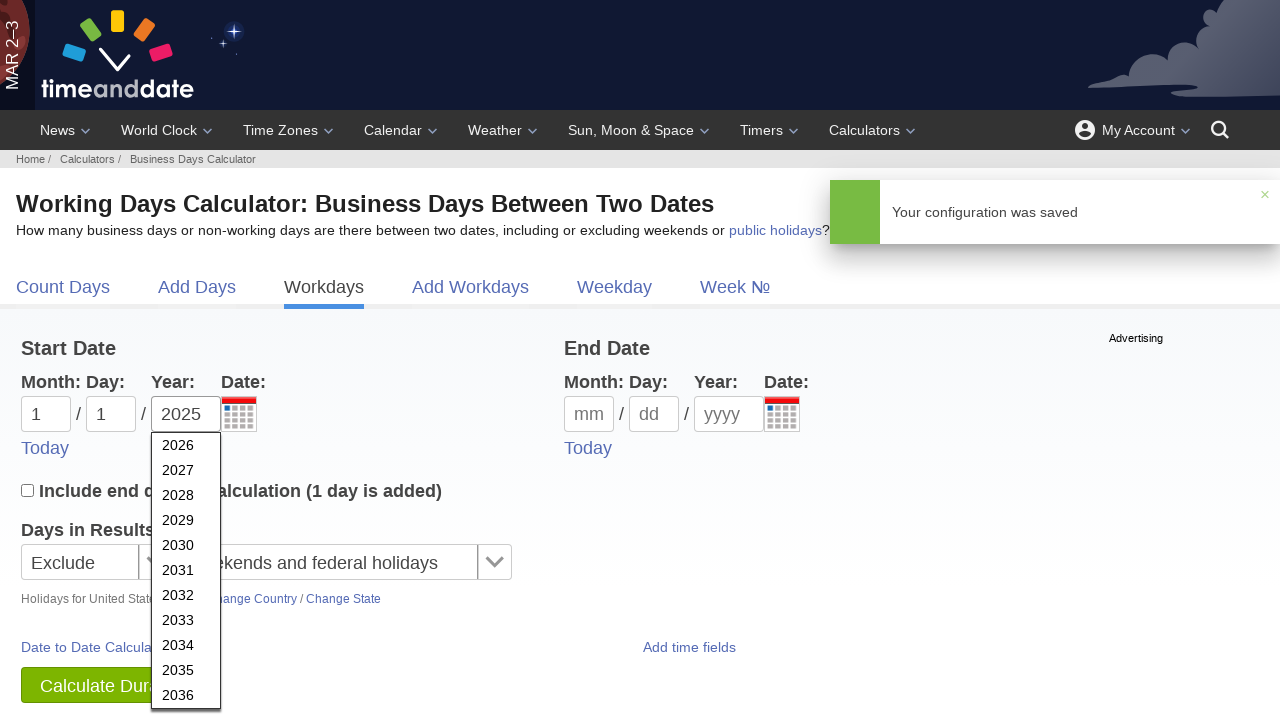

Filled end month field with 1 on #m2
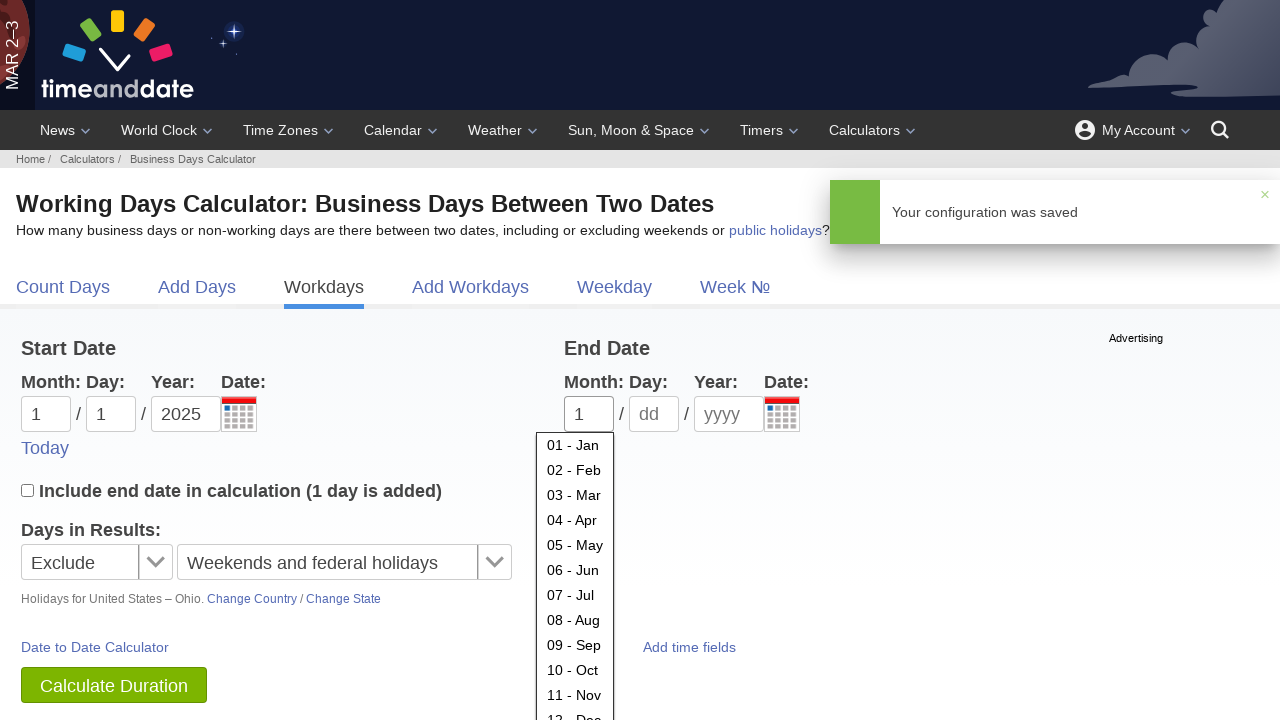

Filled end day field with 31 on #d2
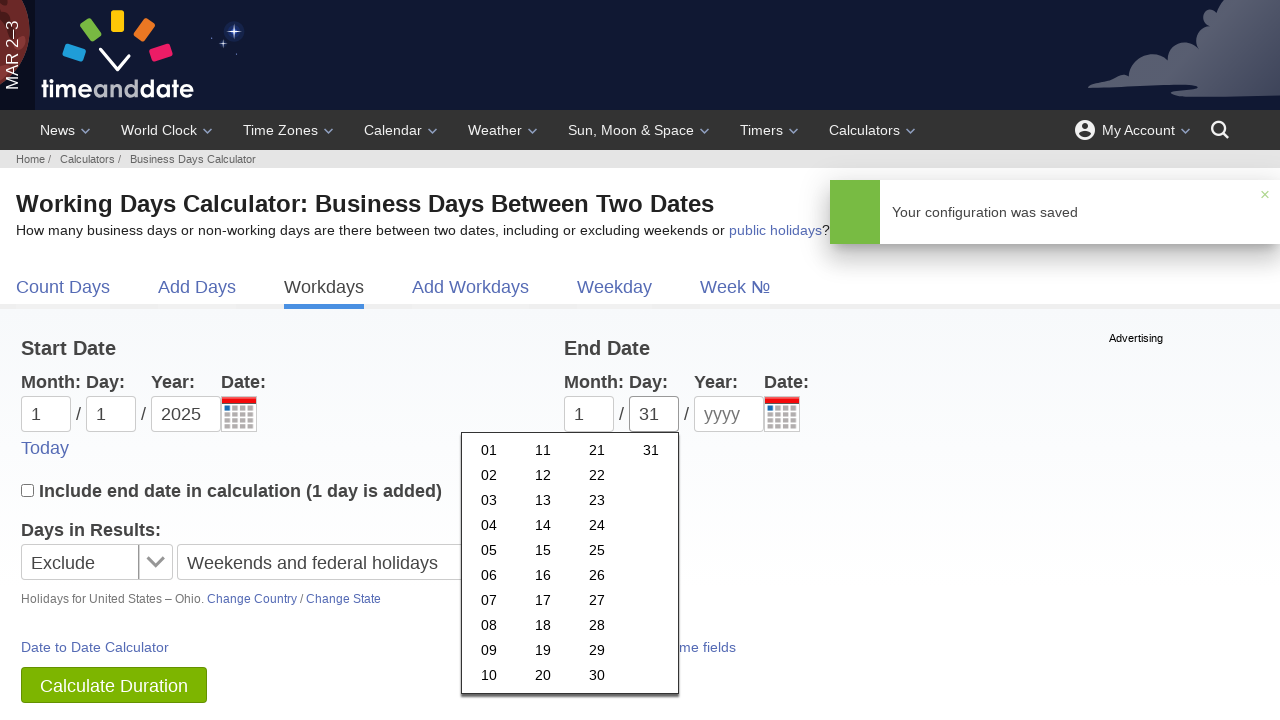

Filled end year field with 2025 on #y2
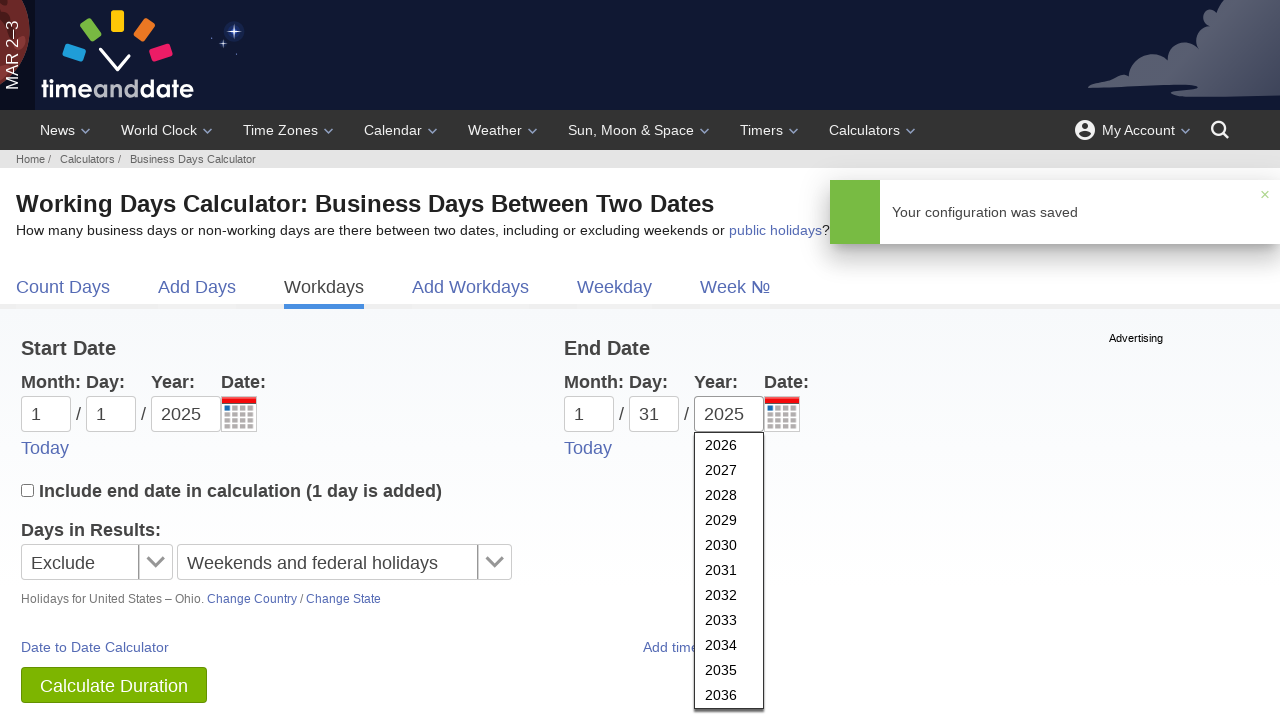

Clicked Calculate Duration button for January 2025 at (114, 685) on input[value='Calculate Duration']
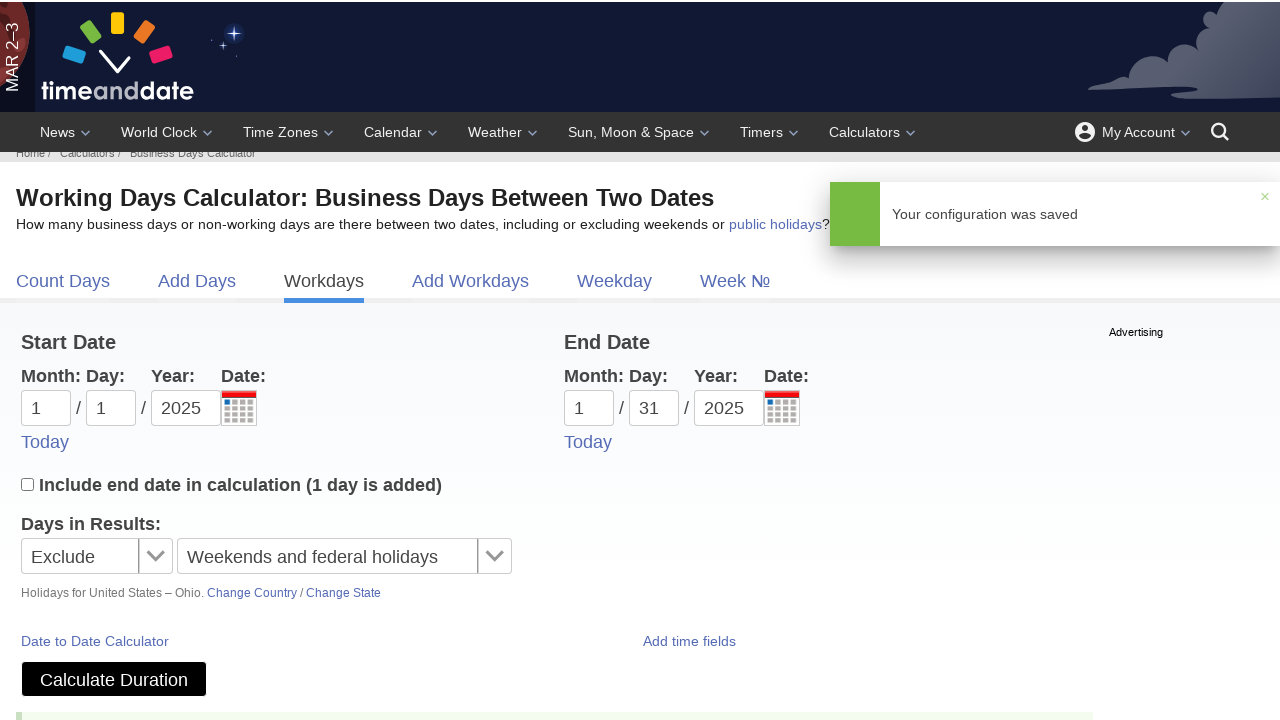

Results header for January 2025 loaded
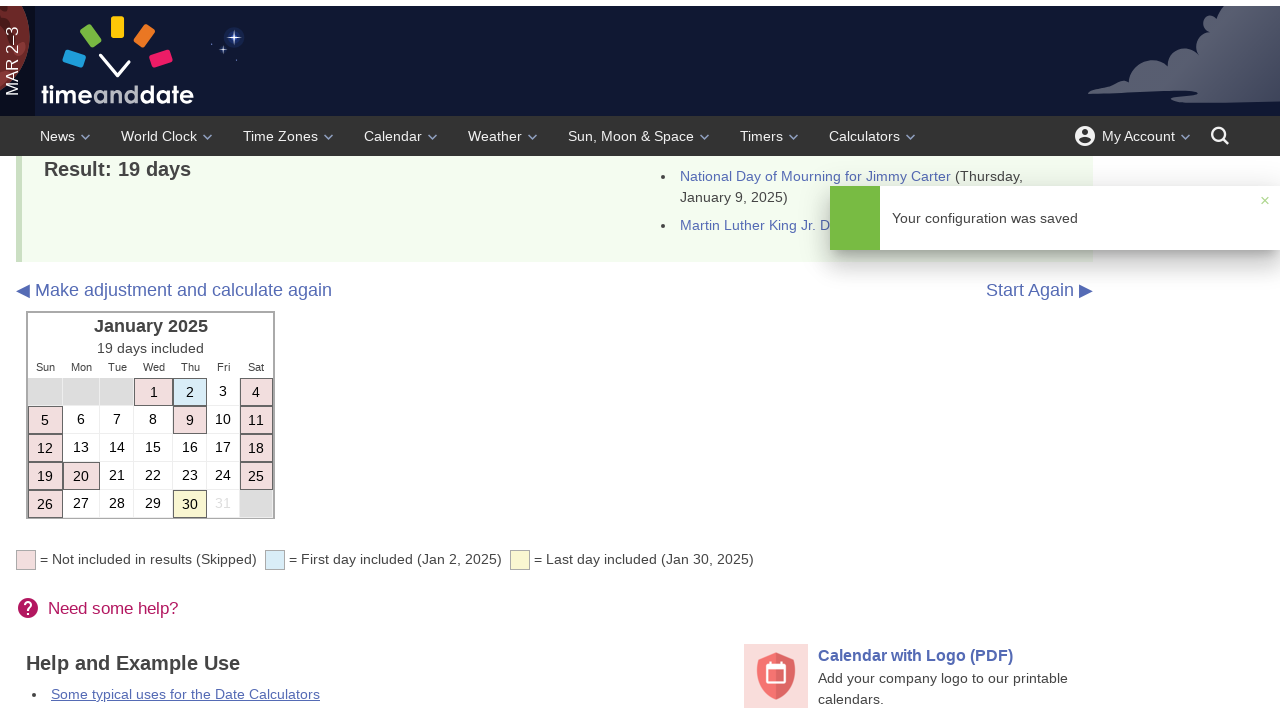

Working days calculation results displayed for January 2025
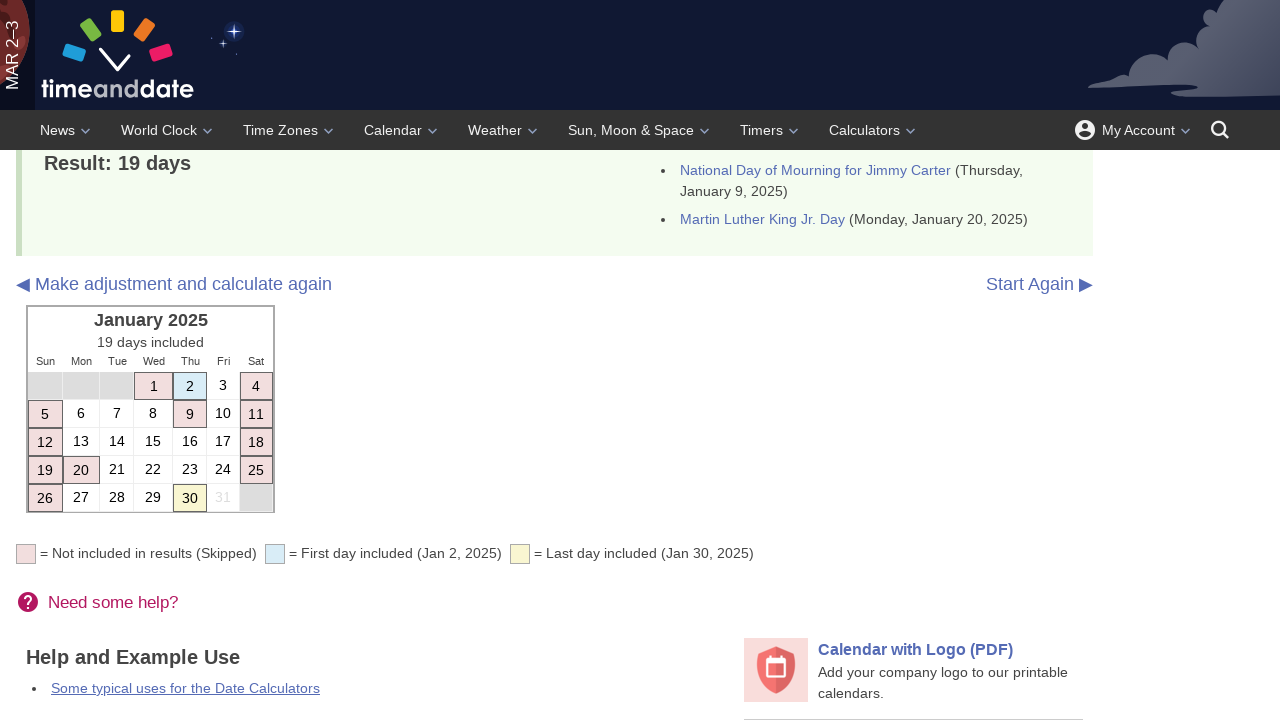

Start month field loaded for month 2
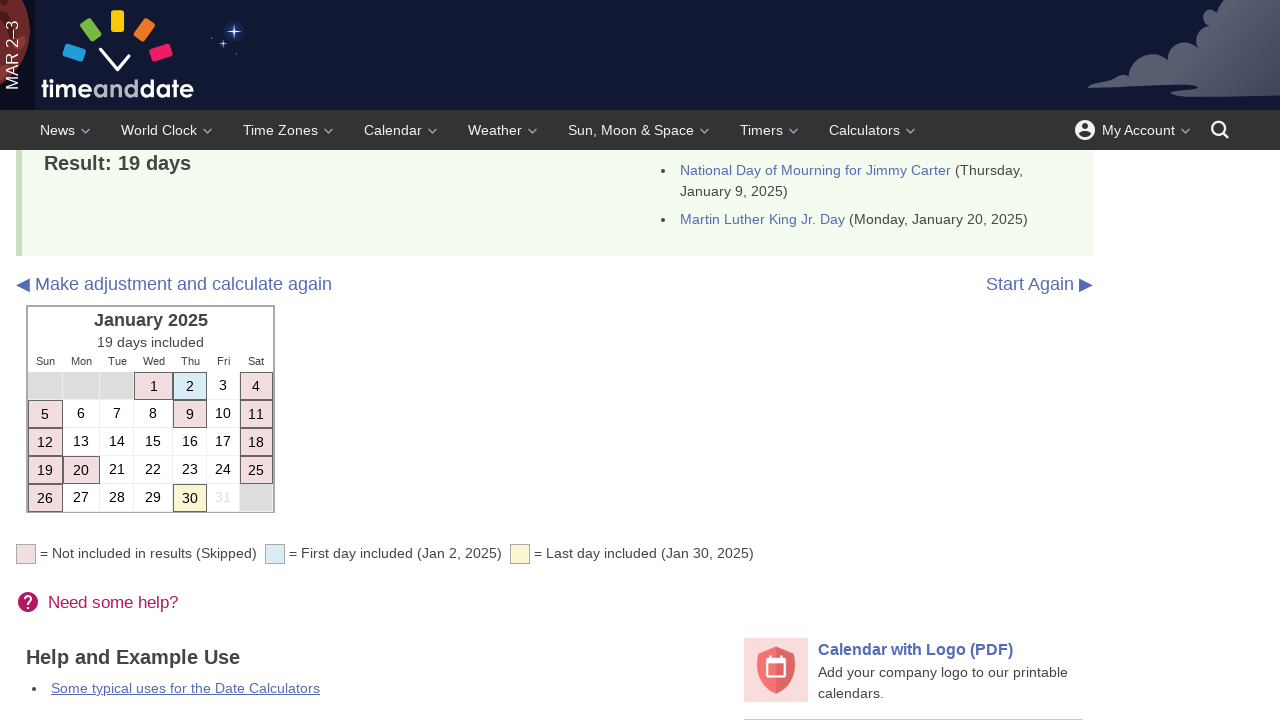

Filled start month field with 2 on #m1
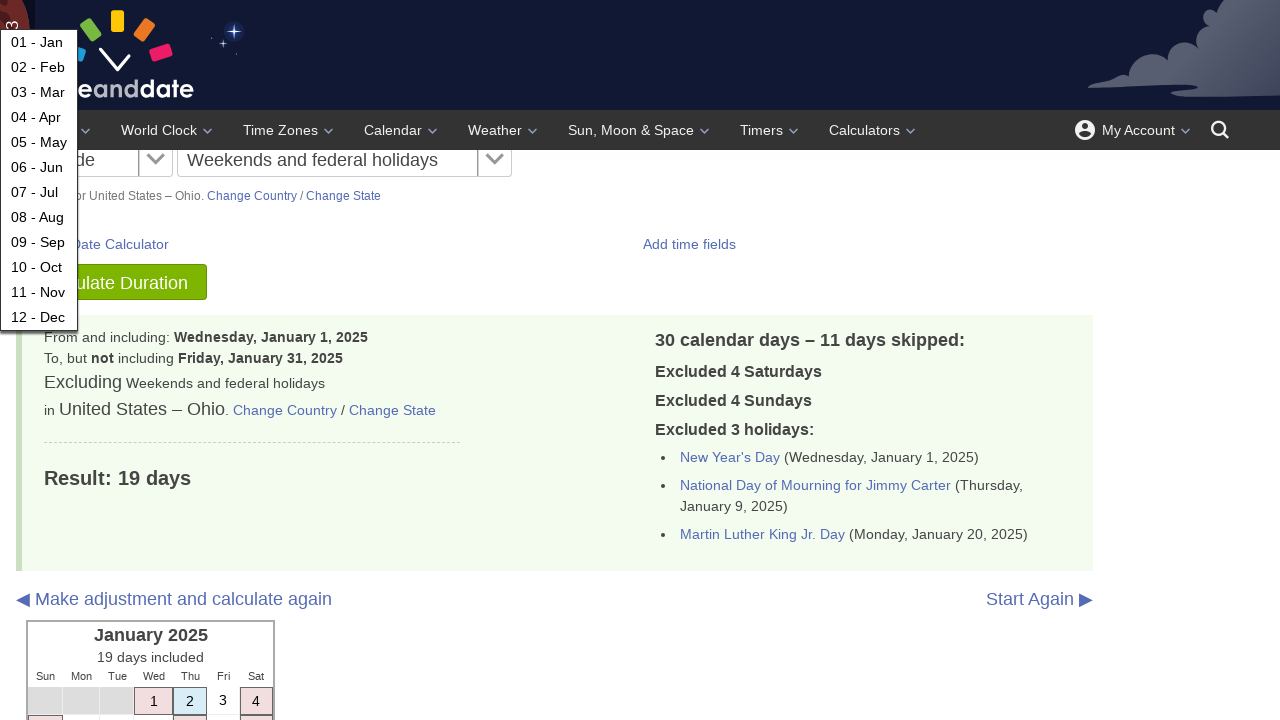

Filled start day field with 1 on #d1
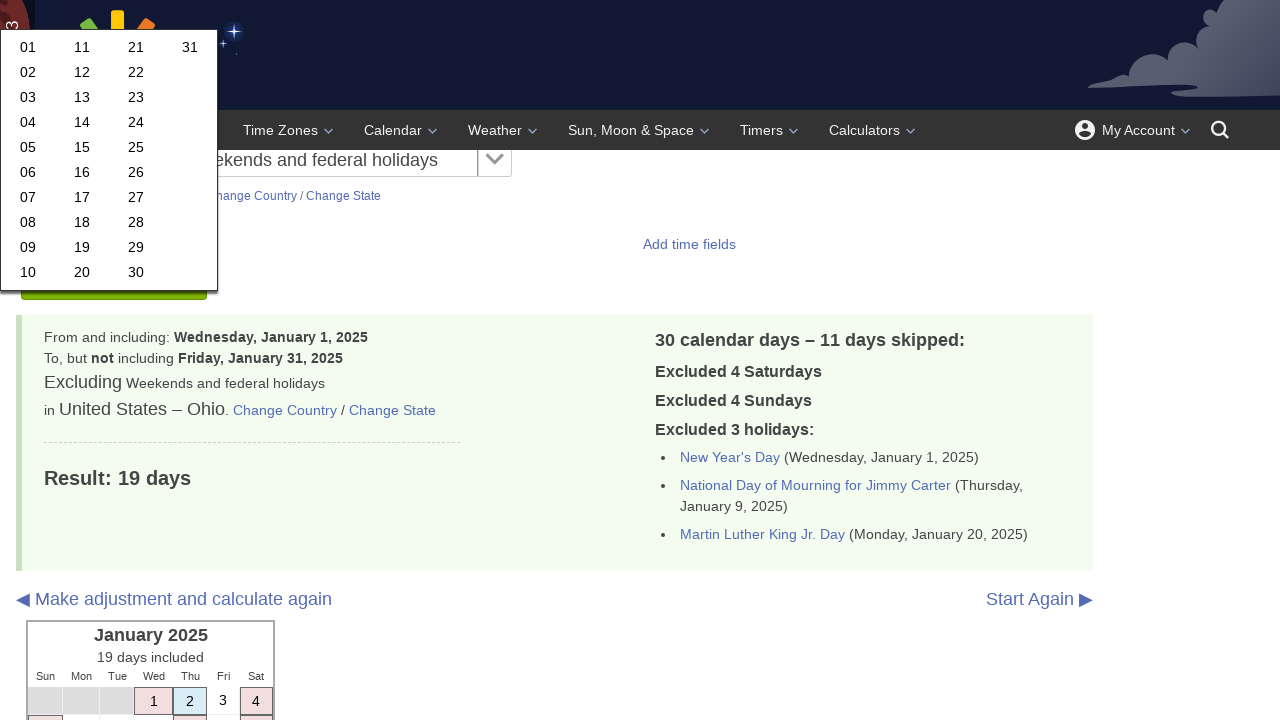

Filled start year field with 2025 on #y1
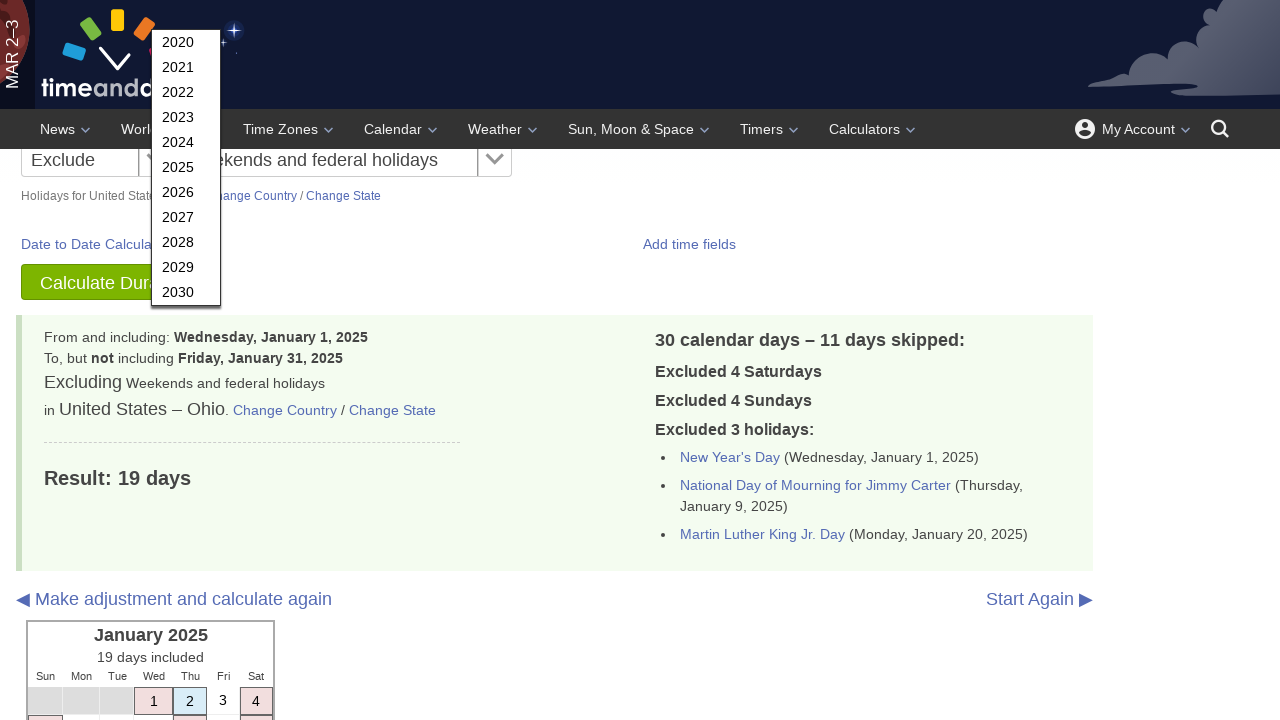

Filled end month field with 2 on #m2
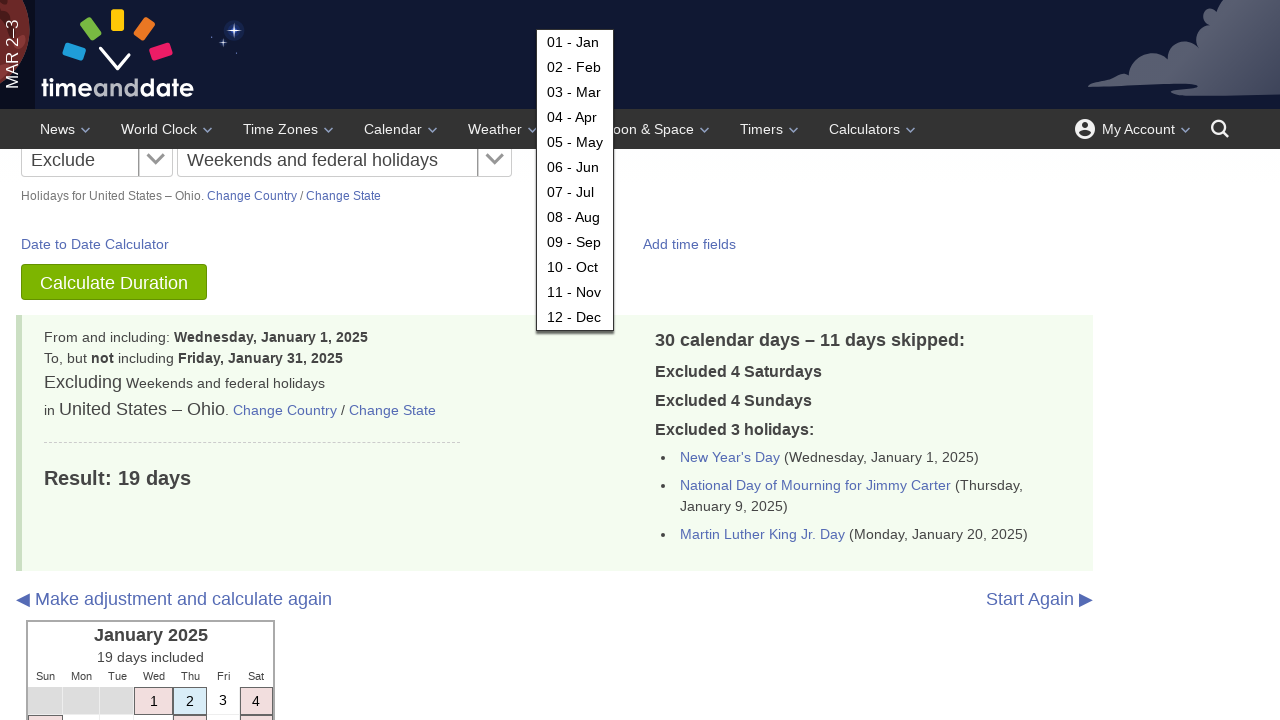

Filled end day field with 28 on #d2
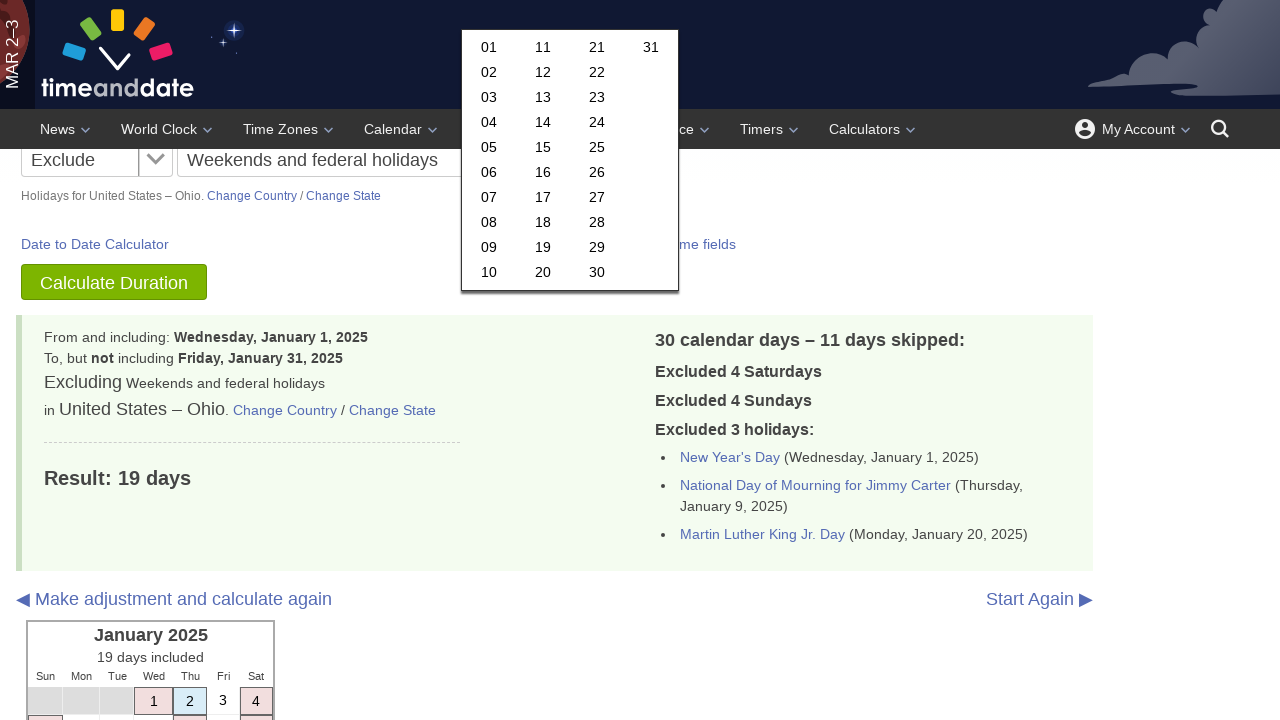

Filled end year field with 2025 on #y2
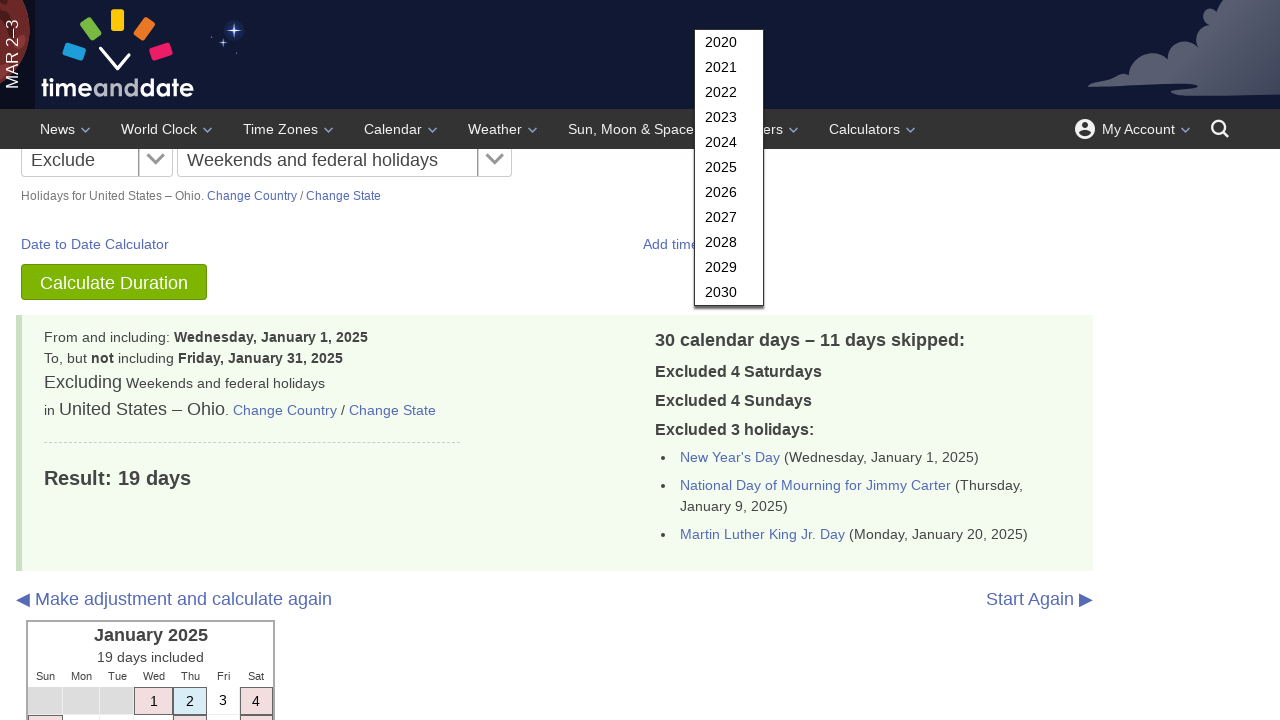

Clicked Calculate Duration button for February 2025 at (114, 282) on input[value='Calculate Duration']
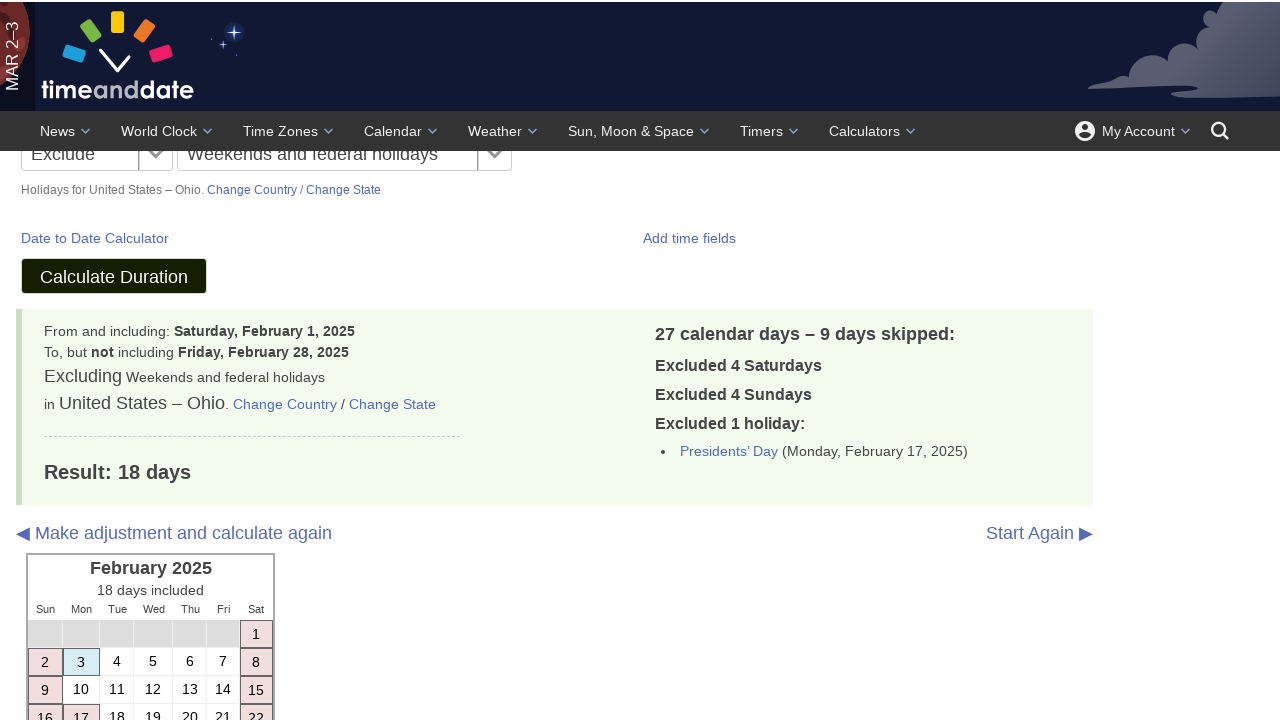

Results header for February 2025 loaded
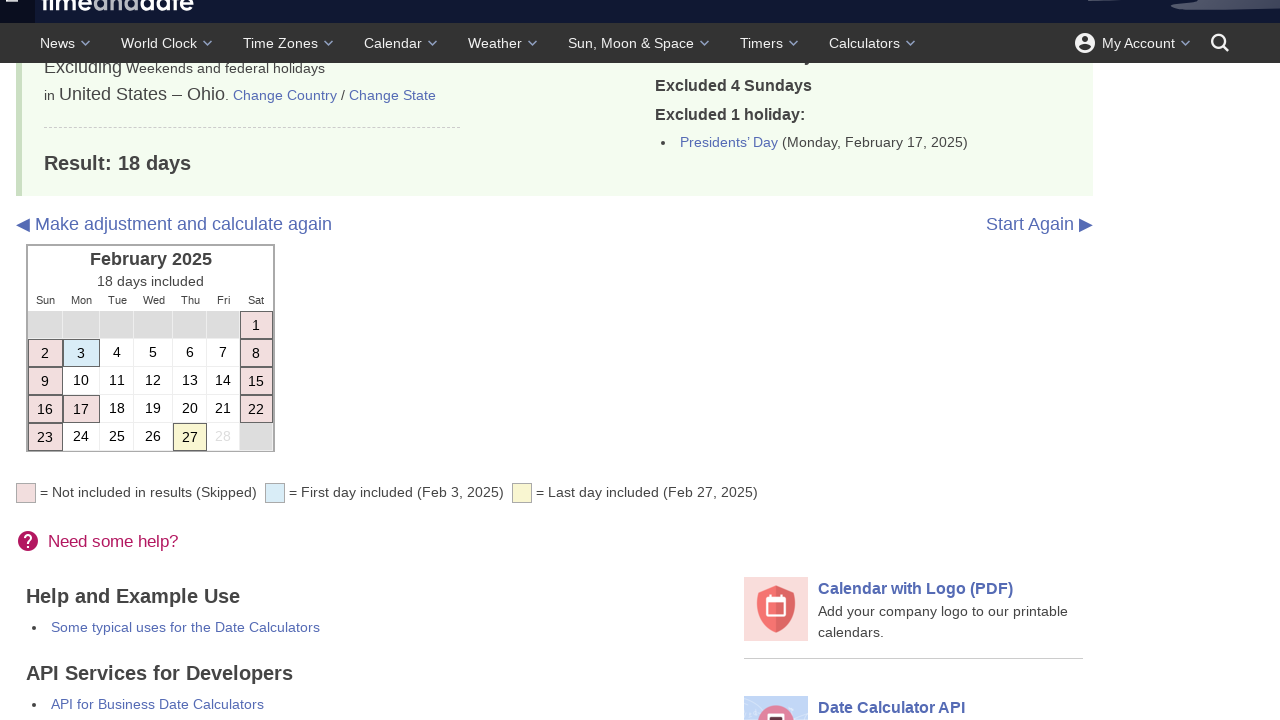

Working days calculation results displayed for February 2025
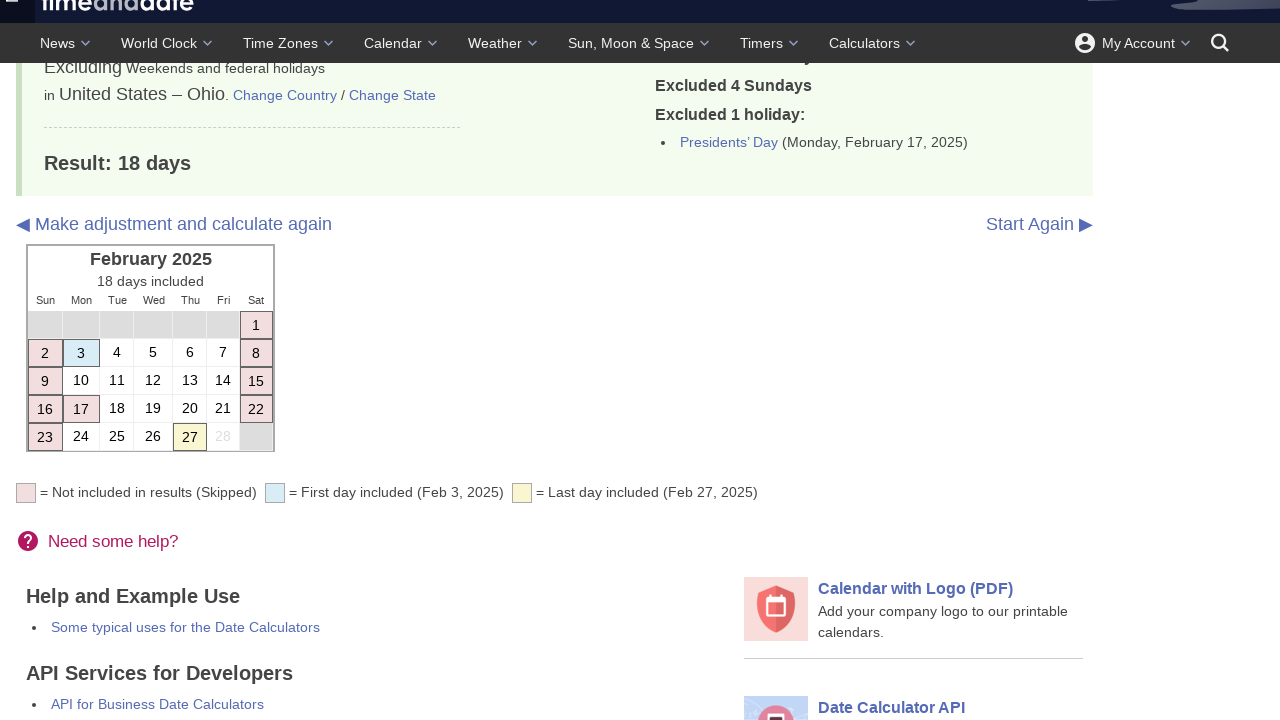

Start month field loaded for month 3
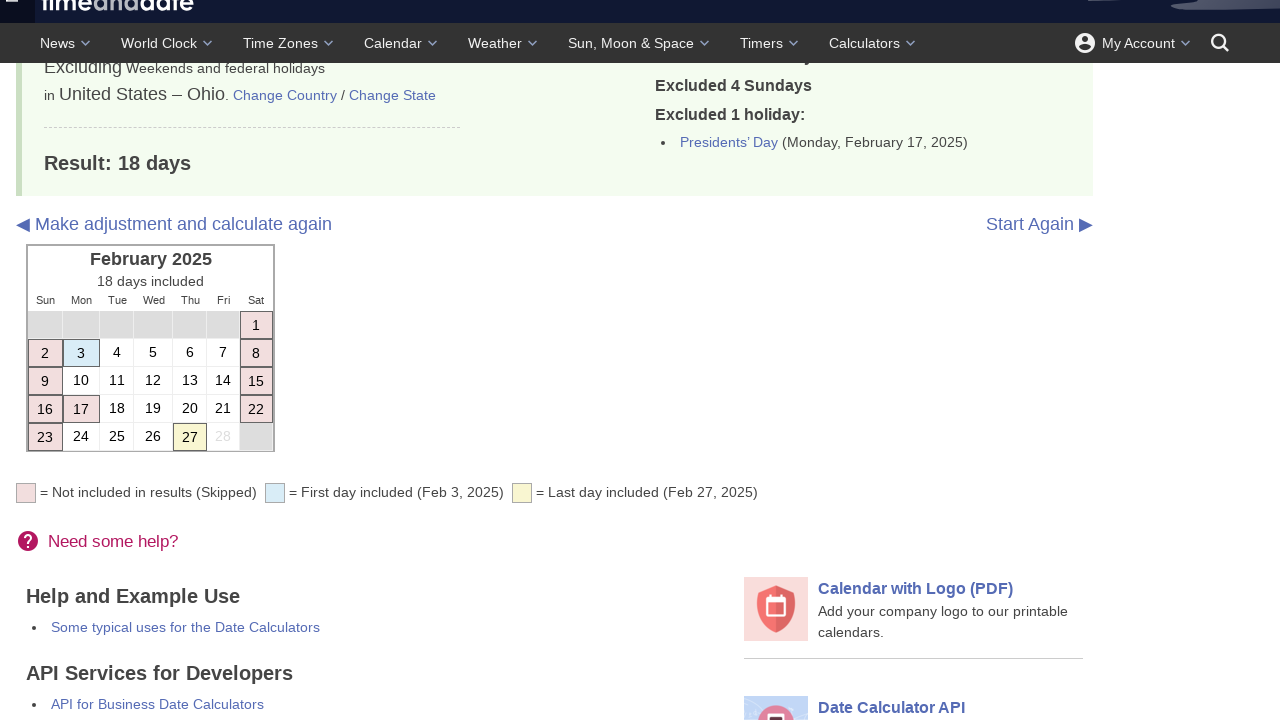

Filled start month field with 3 on #m1
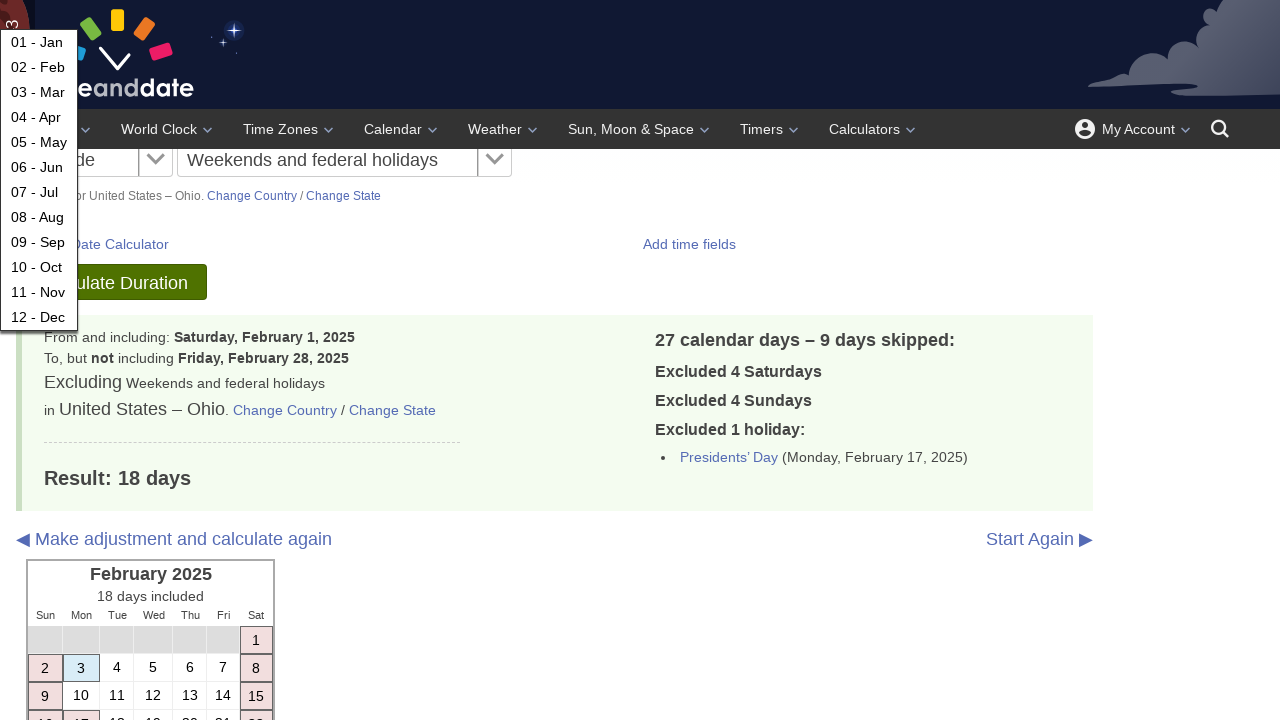

Filled start day field with 1 on #d1
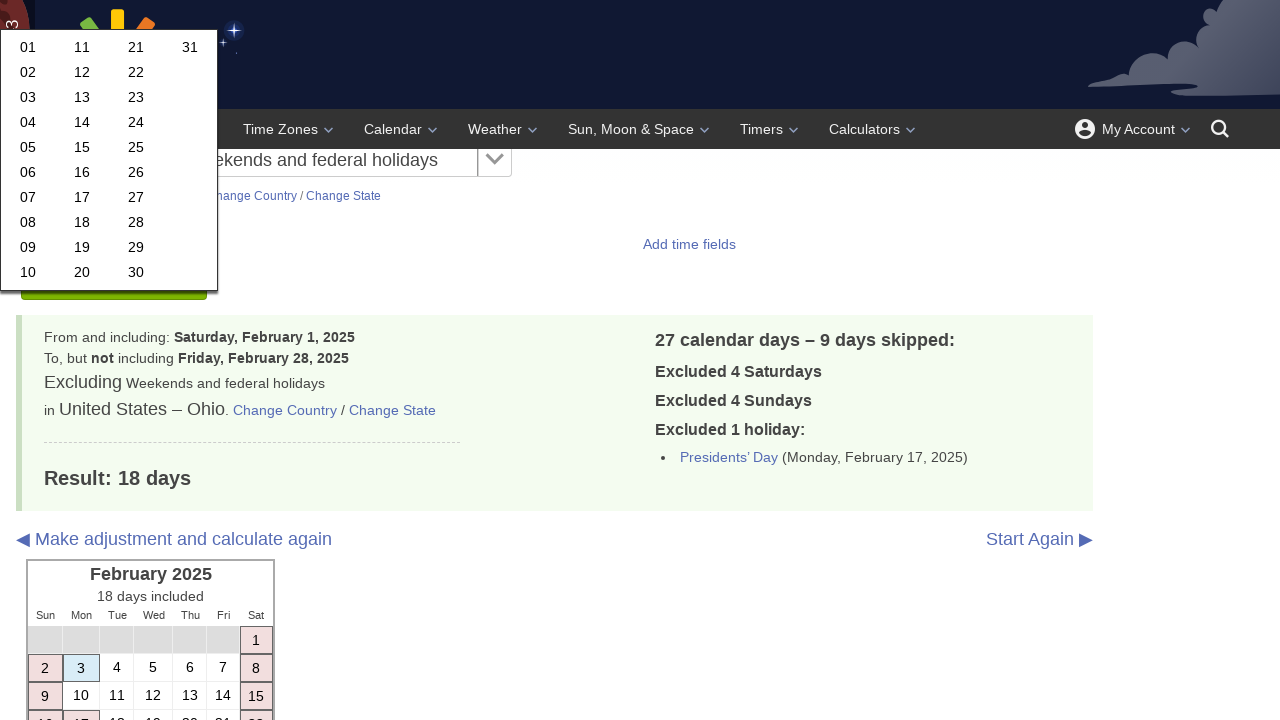

Filled start year field with 2025 on #y1
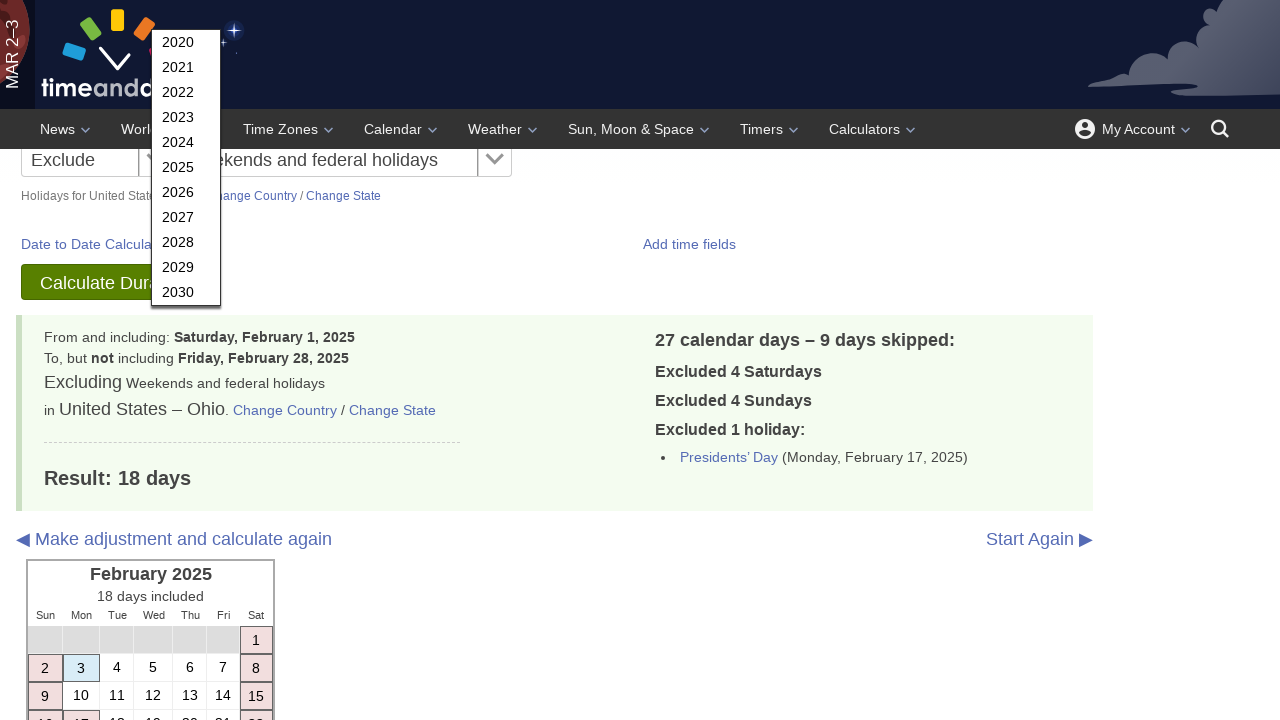

Filled end month field with 3 on #m2
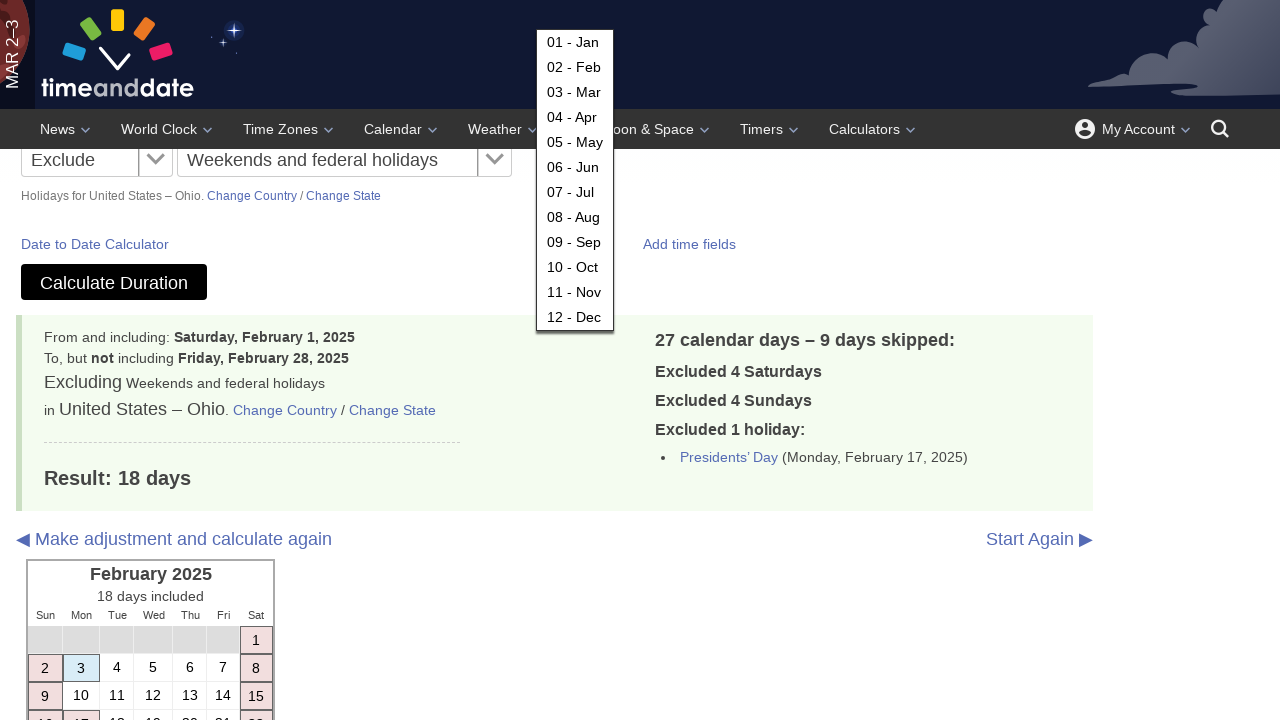

Filled end day field with 31 on #d2
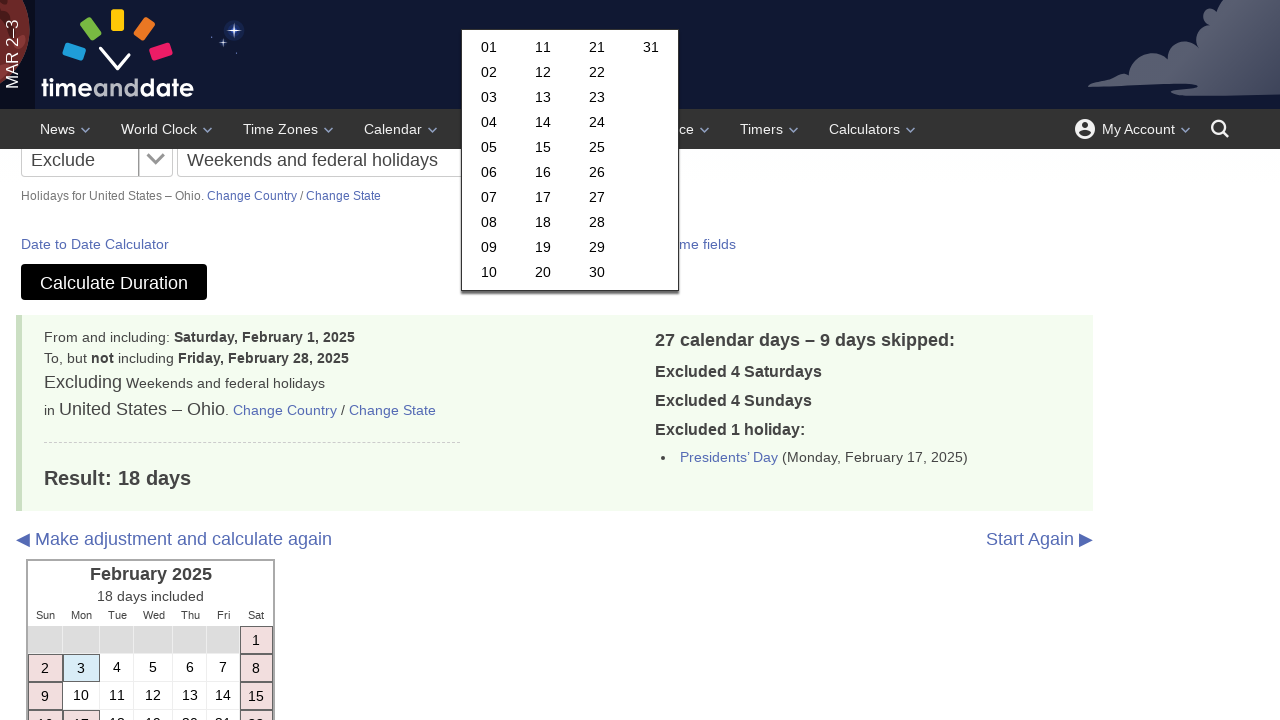

Filled end year field with 2025 on #y2
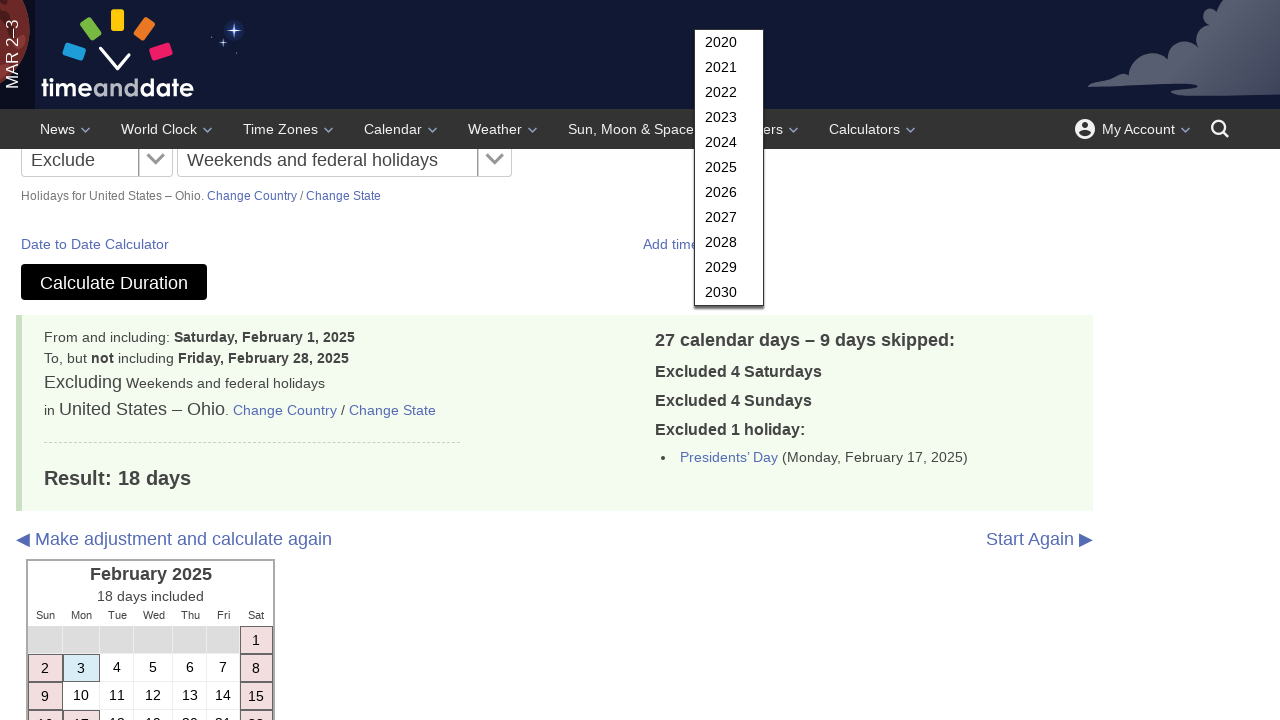

Clicked Calculate Duration button for March 2025 at (114, 282) on input[value='Calculate Duration']
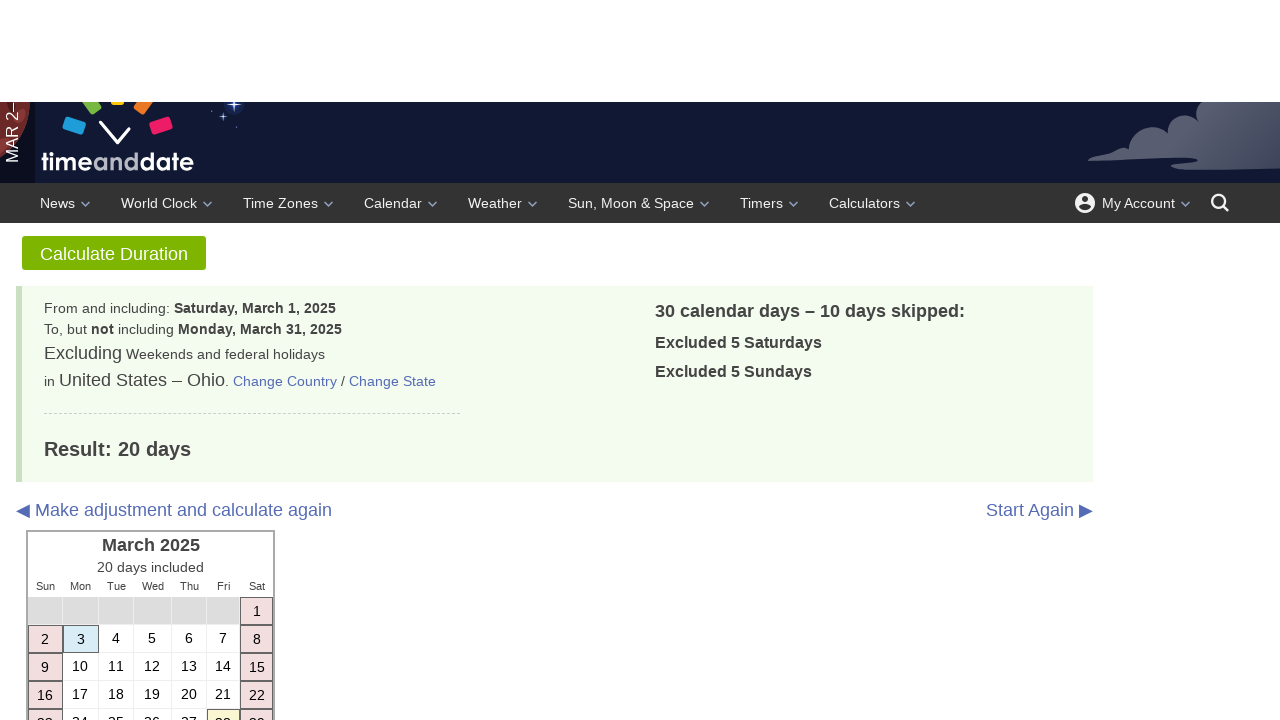

Results header for March 2025 loaded
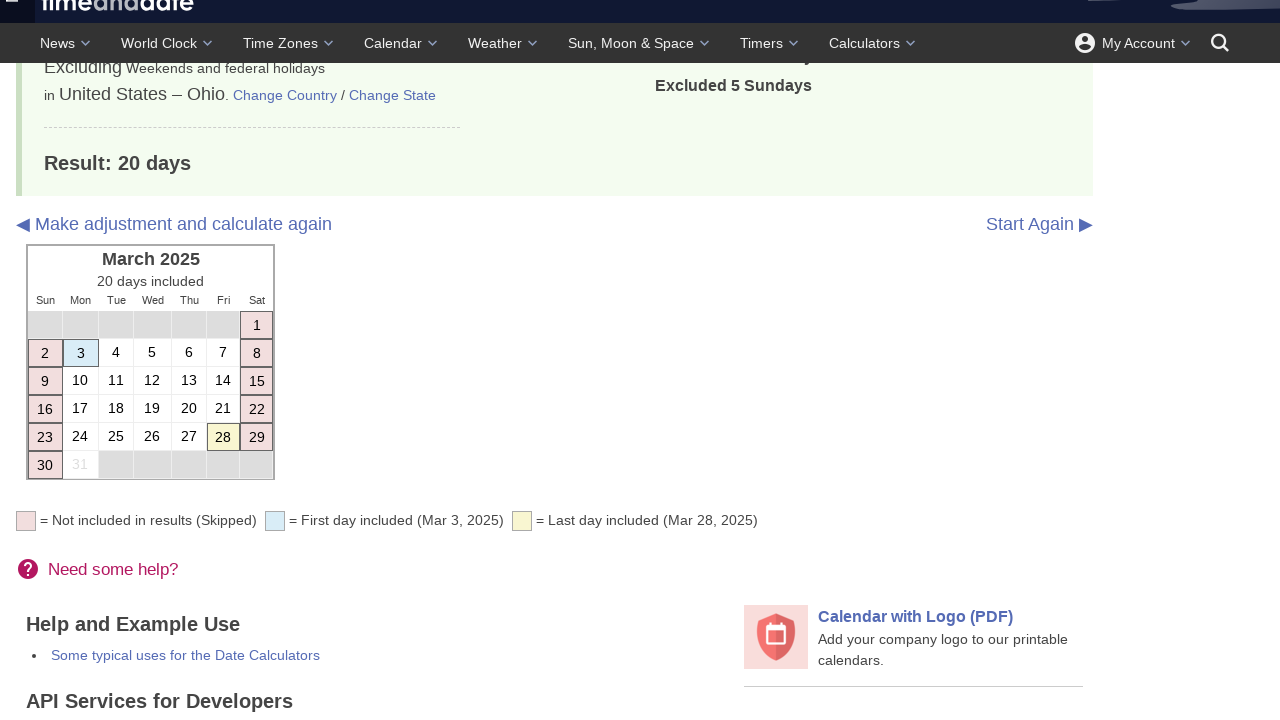

Working days calculation results displayed for March 2025
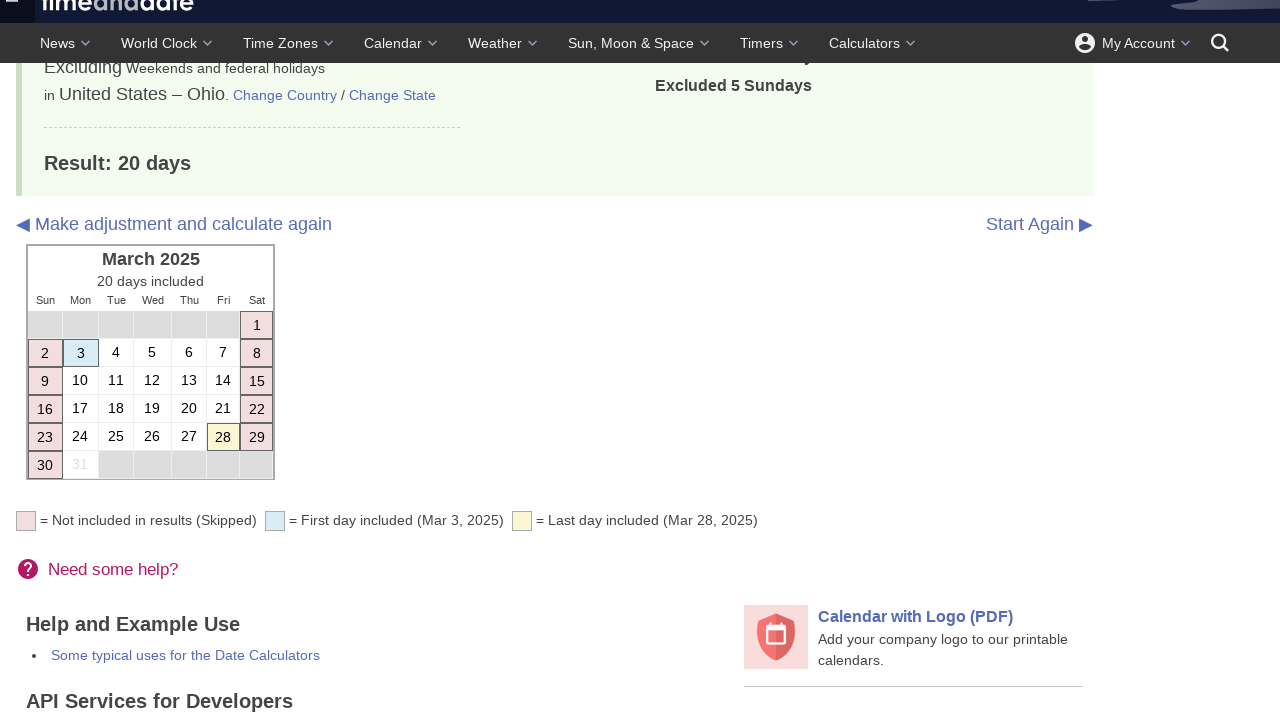

Start month field loaded for month 4
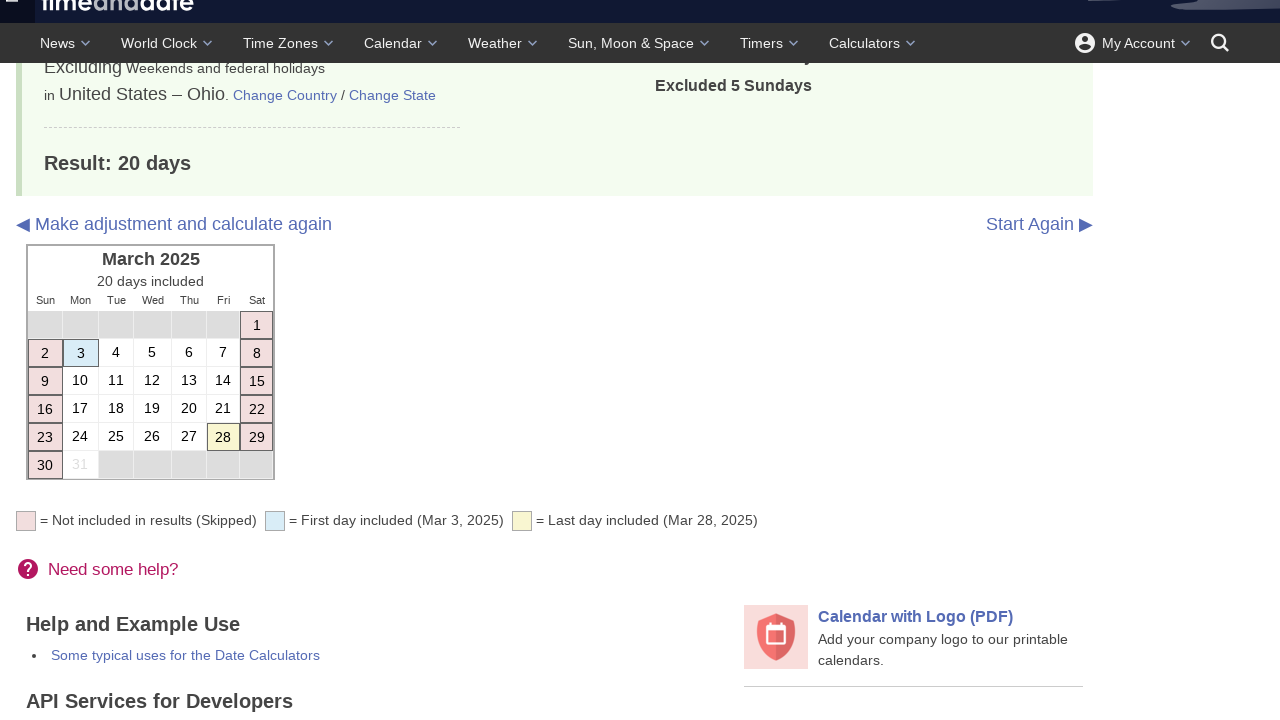

Filled start month field with 4 on #m1
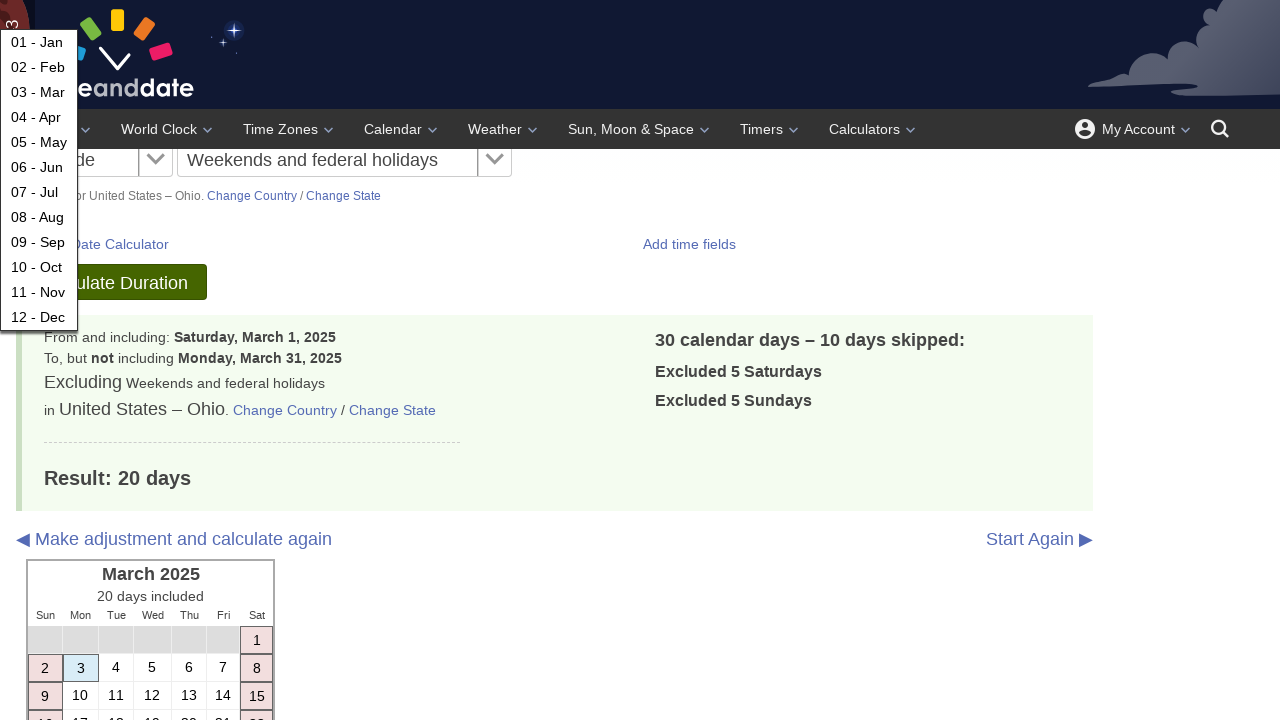

Filled start day field with 1 on #d1
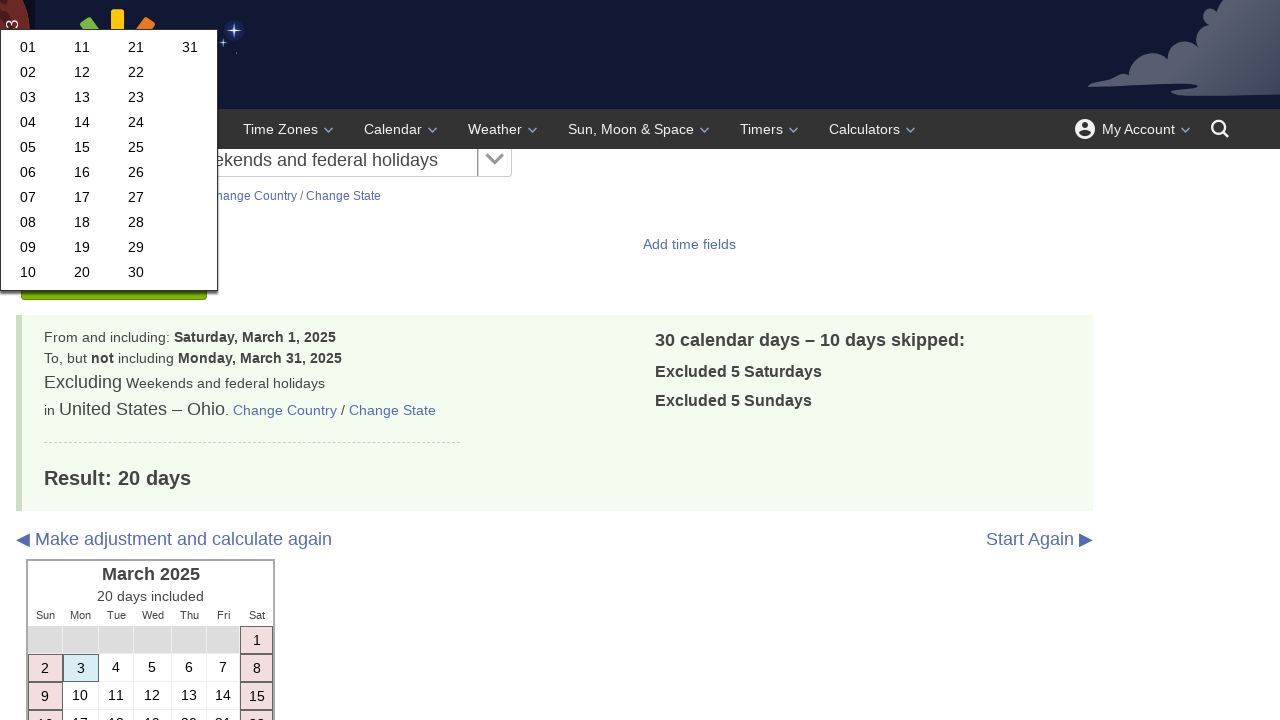

Filled start year field with 2025 on #y1
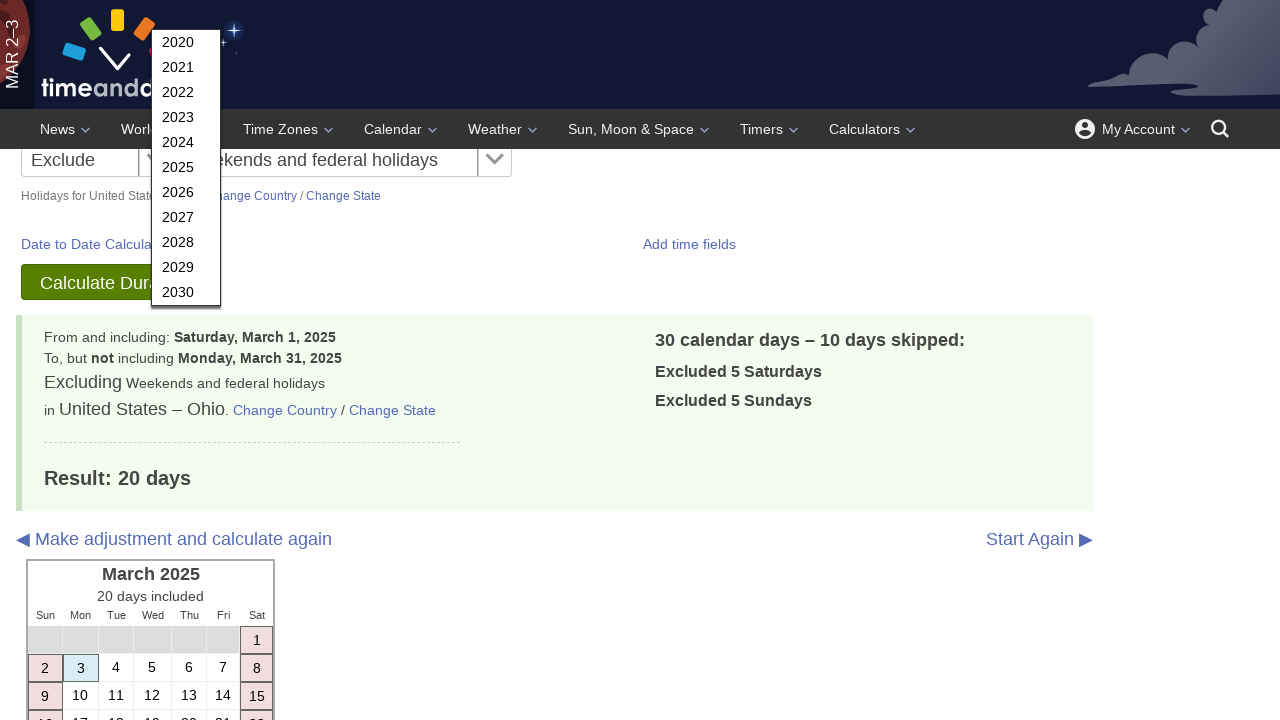

Filled end month field with 4 on #m2
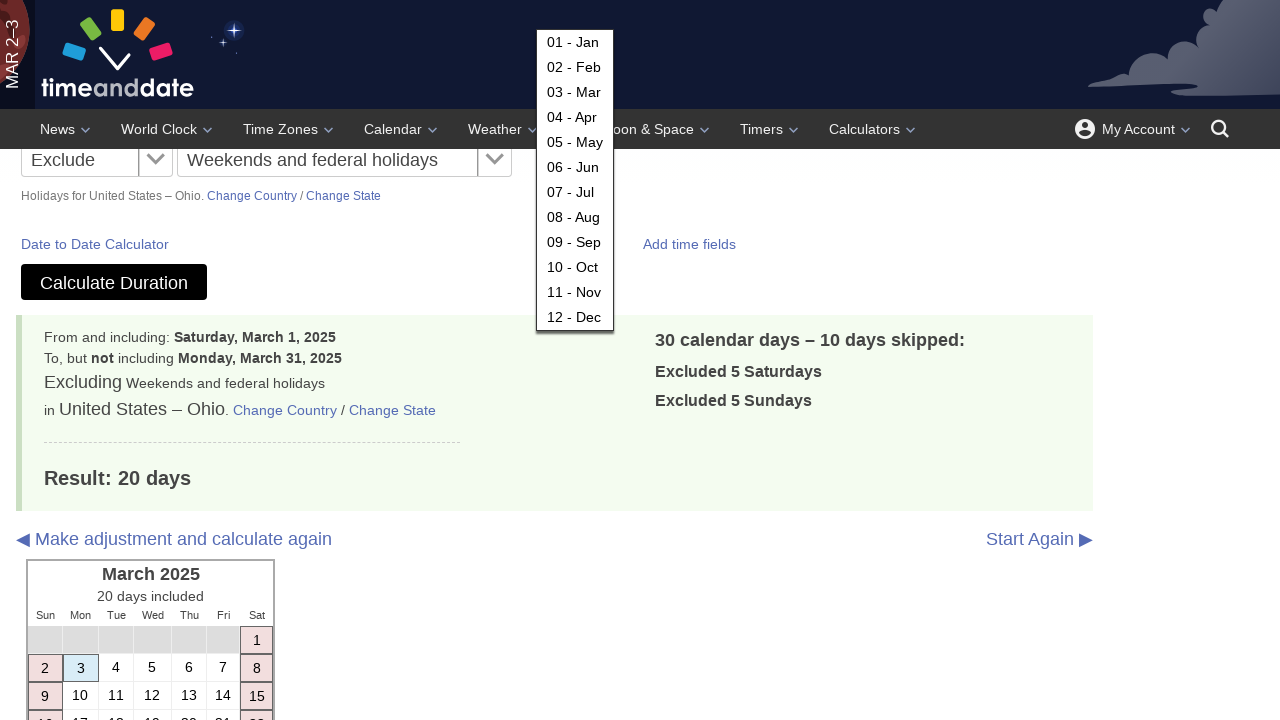

Filled end day field with 30 on #d2
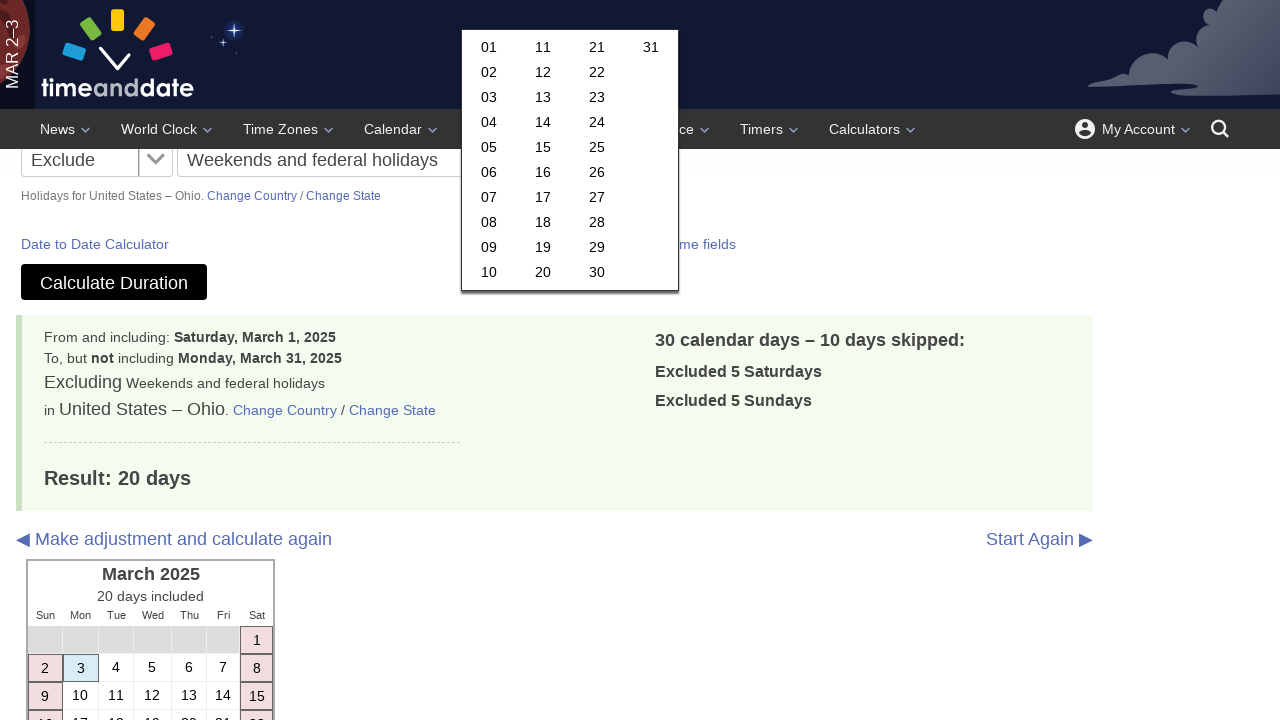

Filled end year field with 2025 on #y2
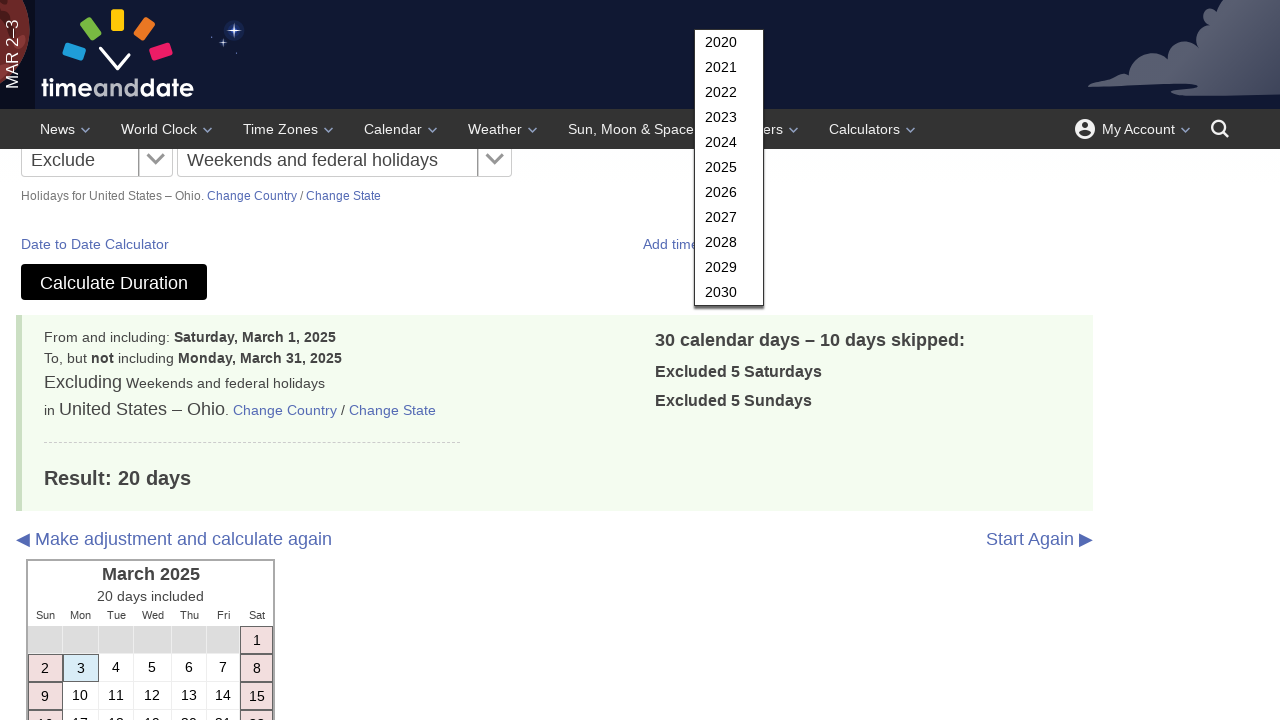

Clicked Calculate Duration button for April 2025 at (114, 282) on input[value='Calculate Duration']
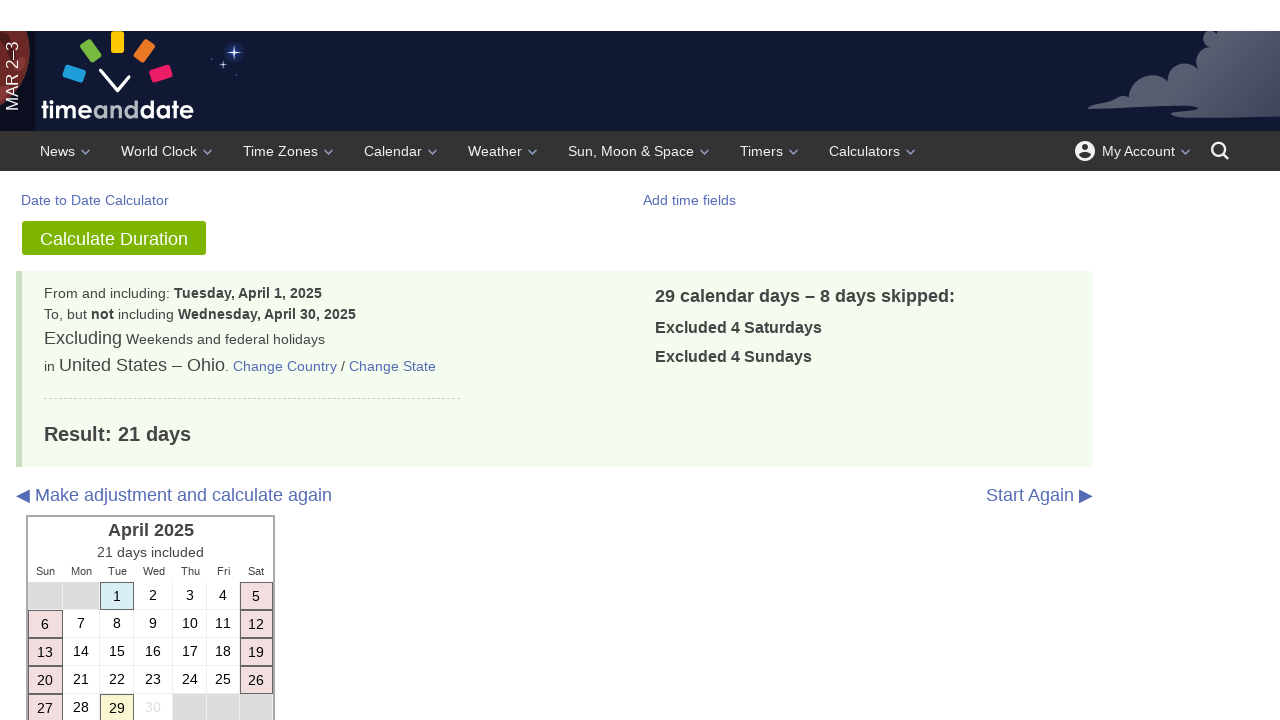

Results header for April 2025 loaded
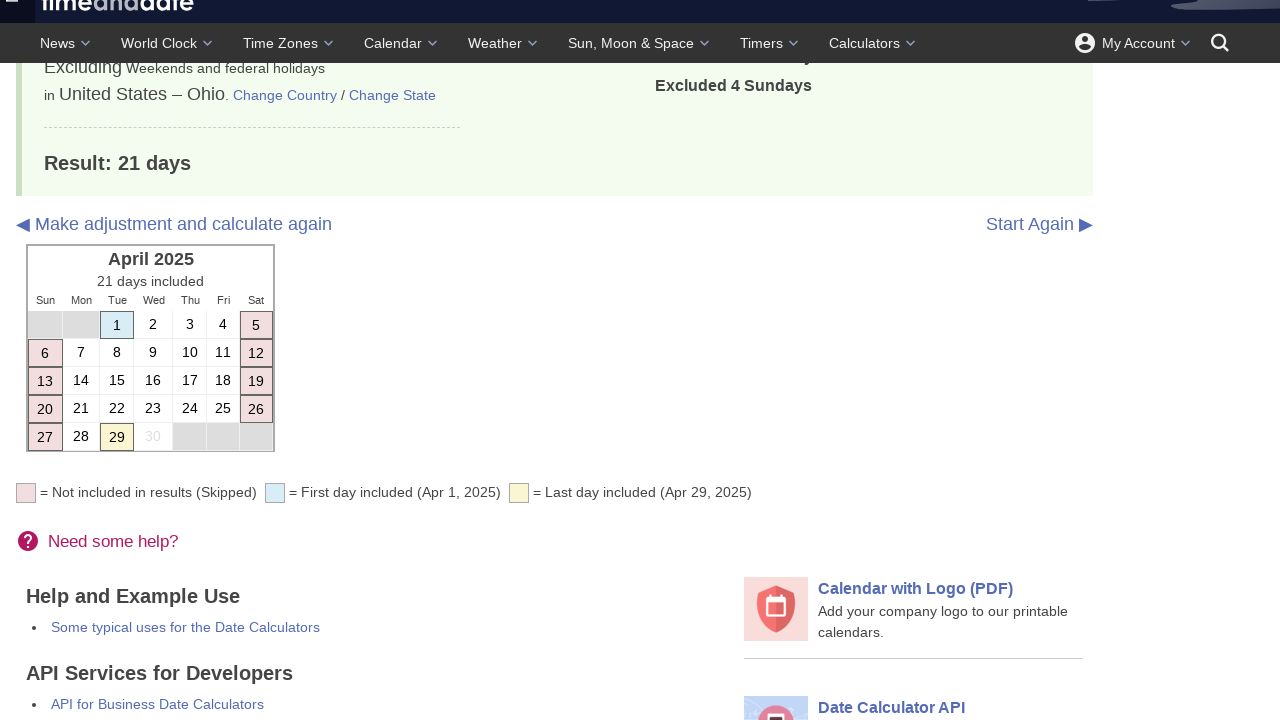

Working days calculation results displayed for April 2025
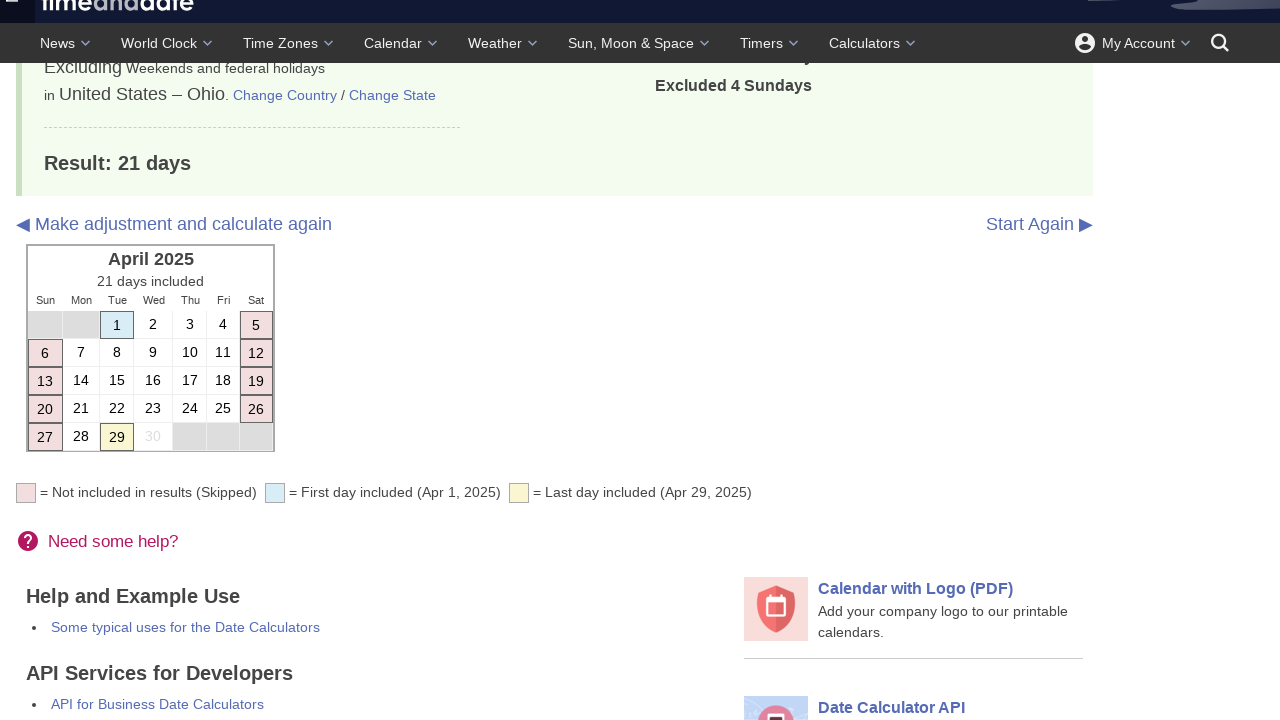

Start month field loaded for month 5
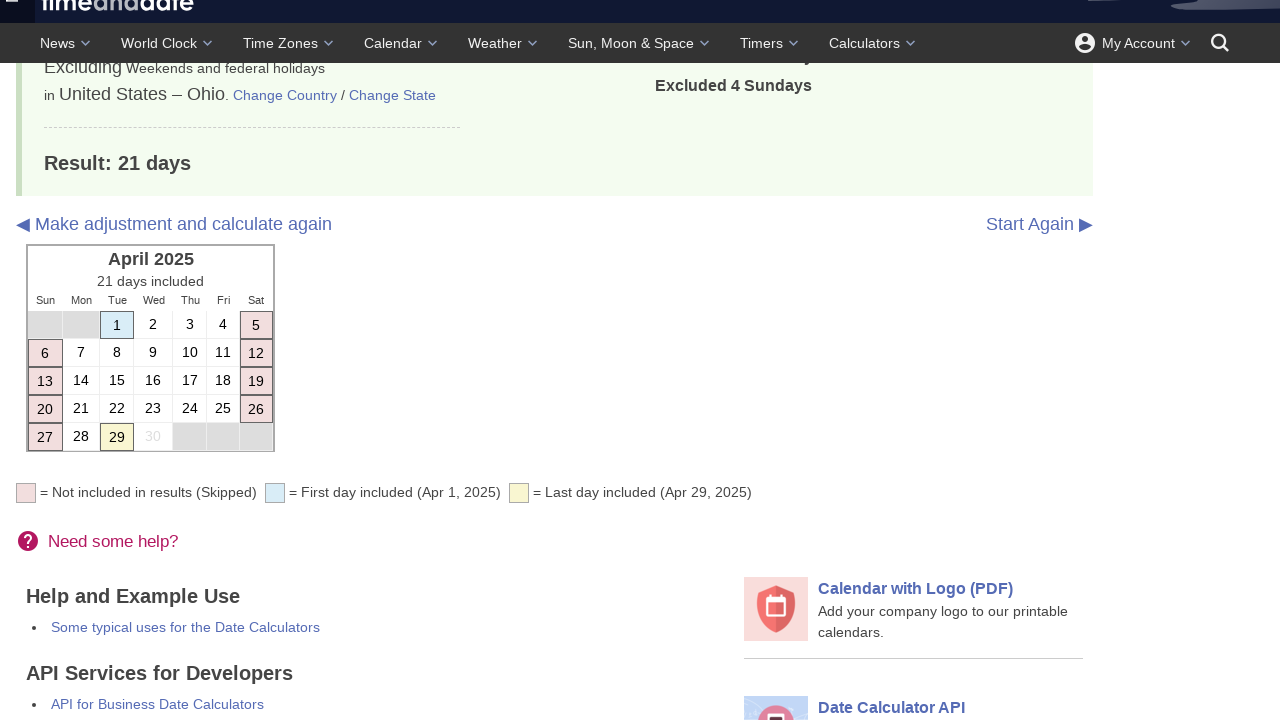

Filled start month field with 5 on #m1
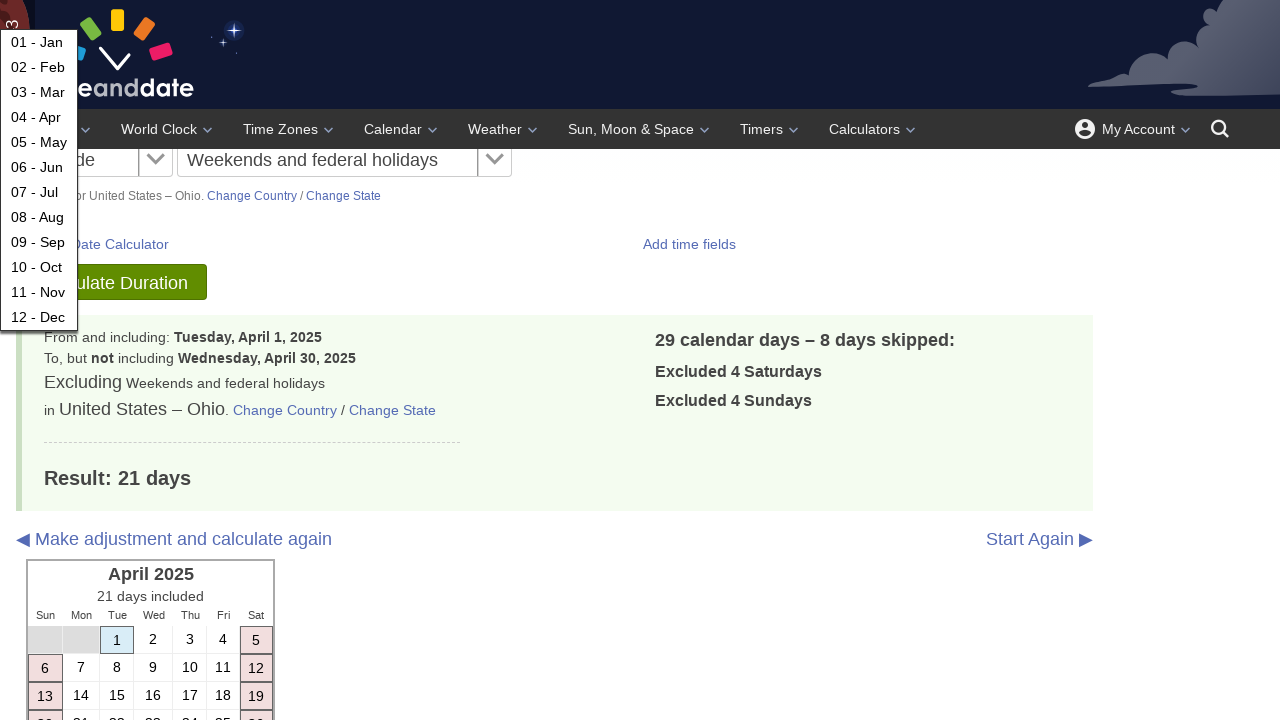

Filled start day field with 1 on #d1
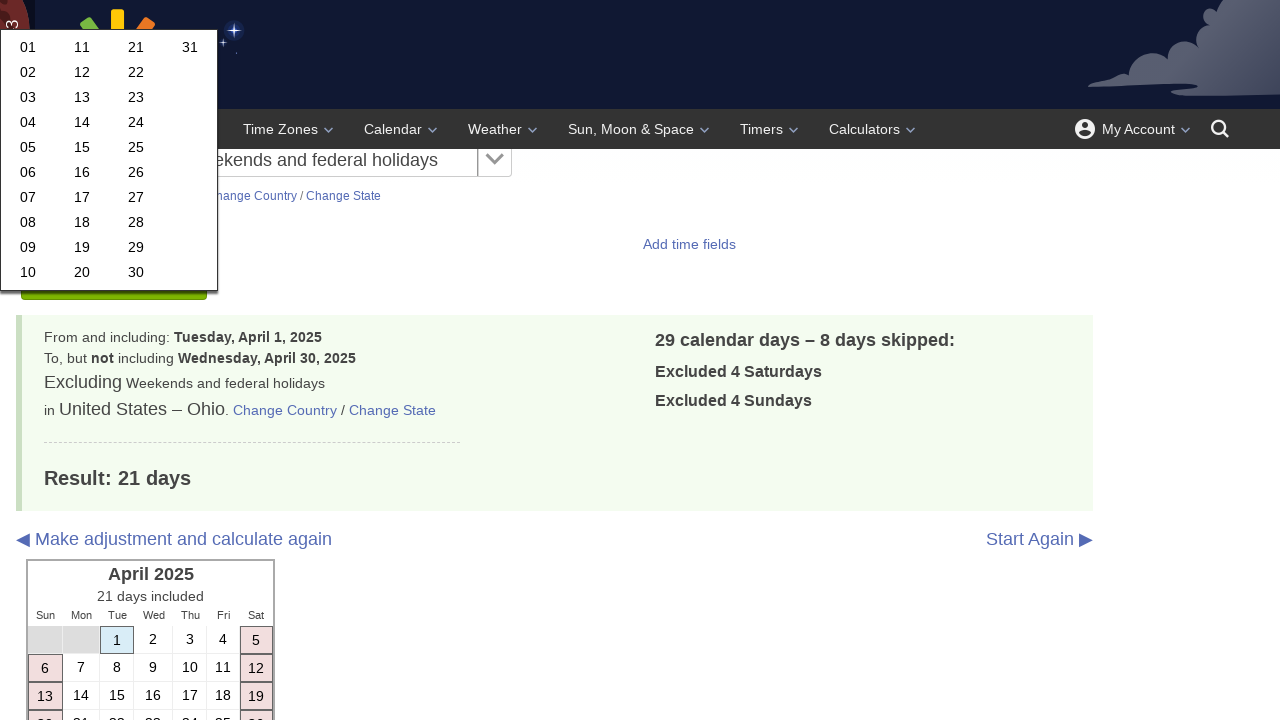

Filled start year field with 2025 on #y1
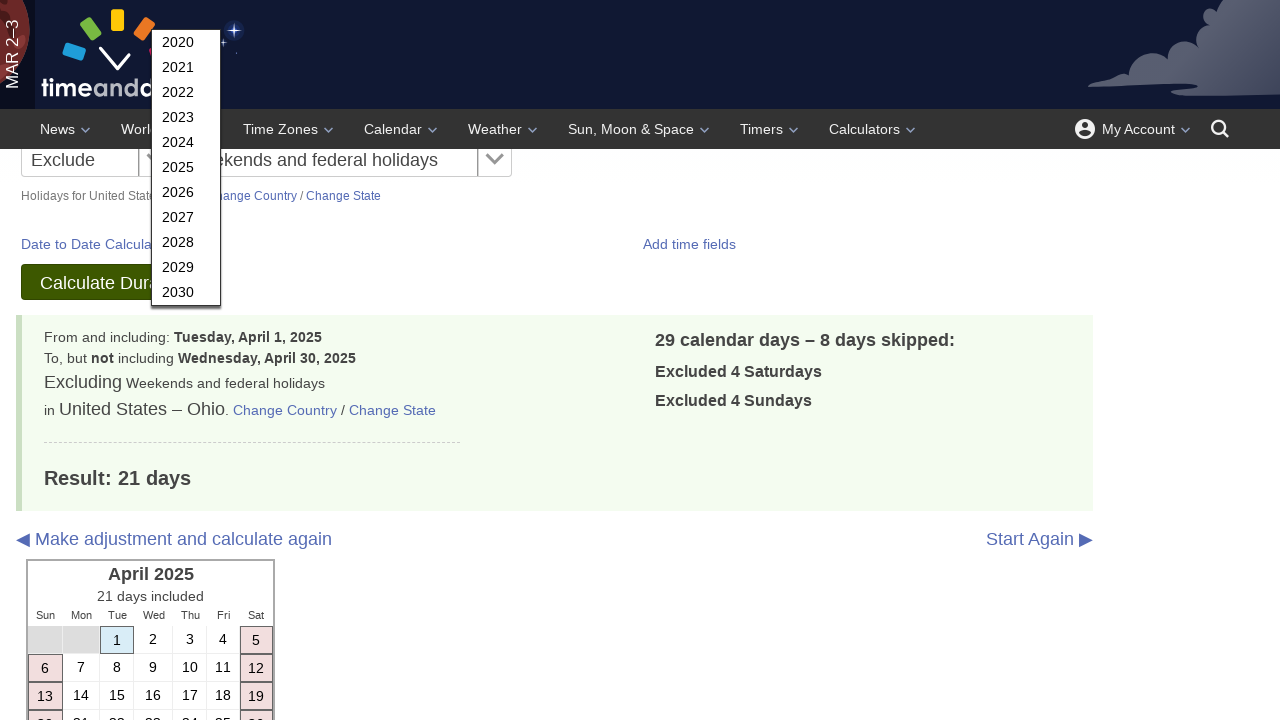

Filled end month field with 5 on #m2
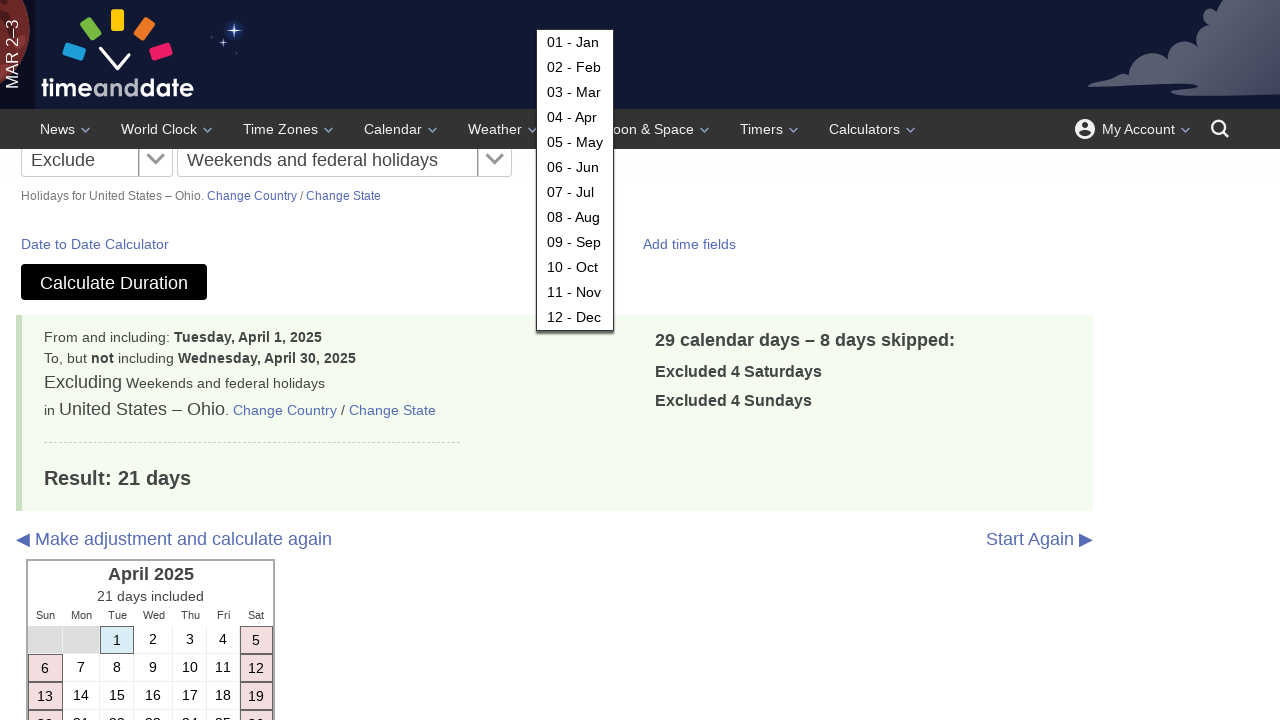

Filled end day field with 31 on #d2
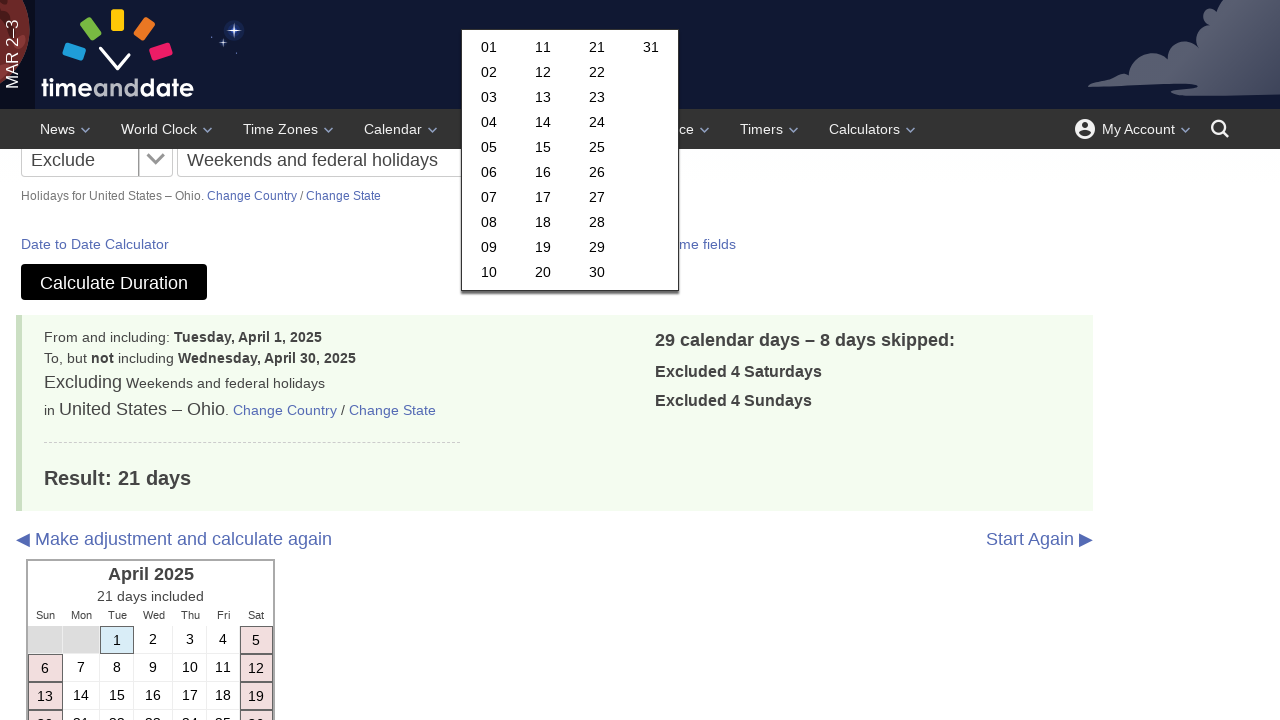

Filled end year field with 2025 on #y2
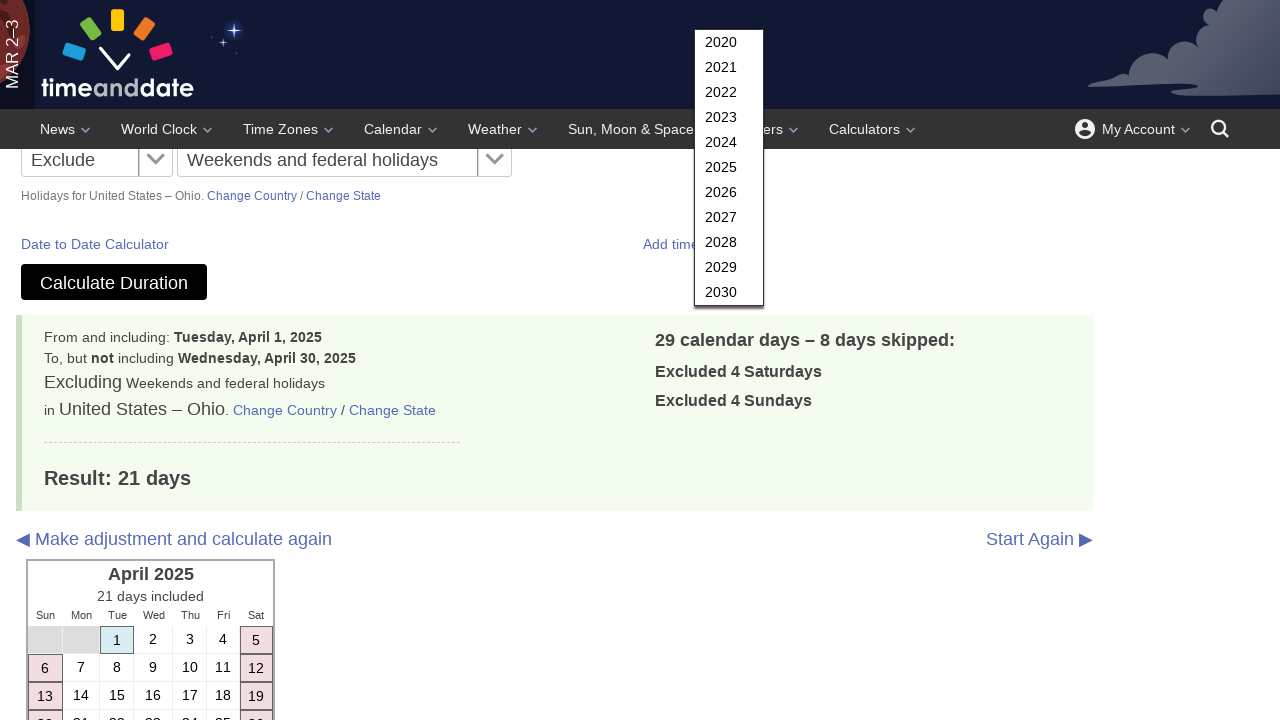

Clicked Calculate Duration button for May 2025 at (114, 282) on input[value='Calculate Duration']
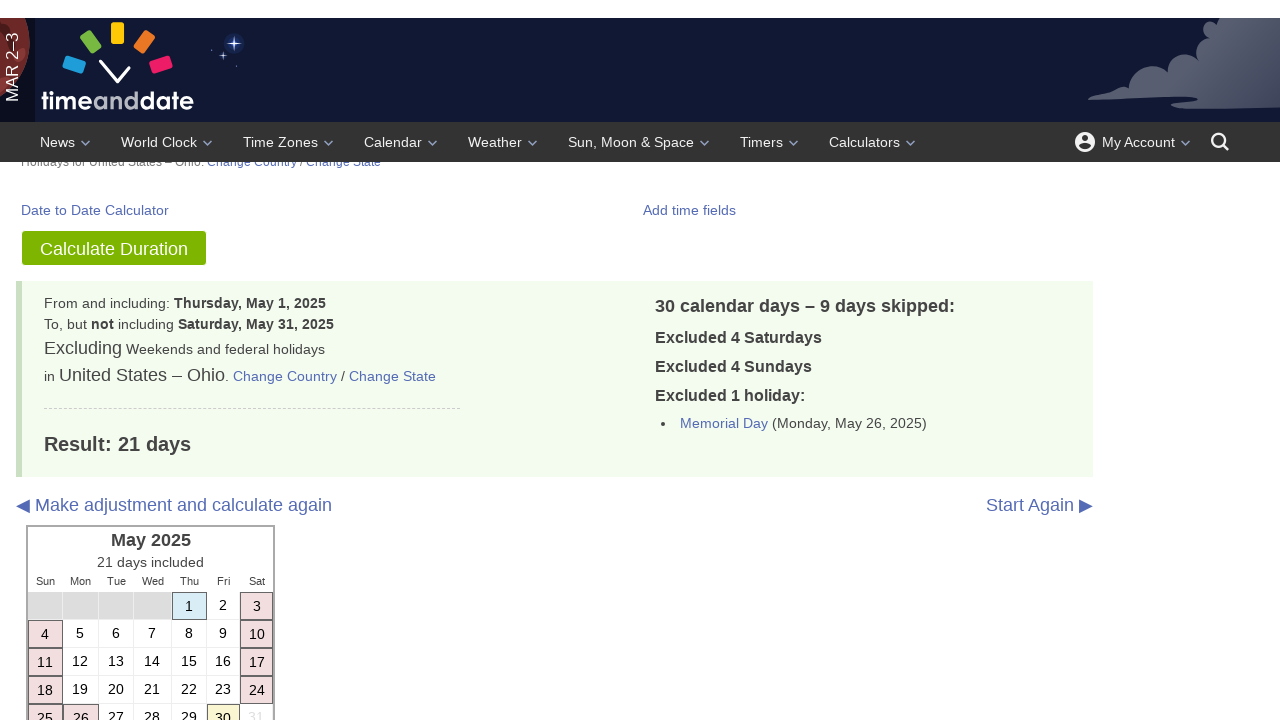

Results header for May 2025 loaded
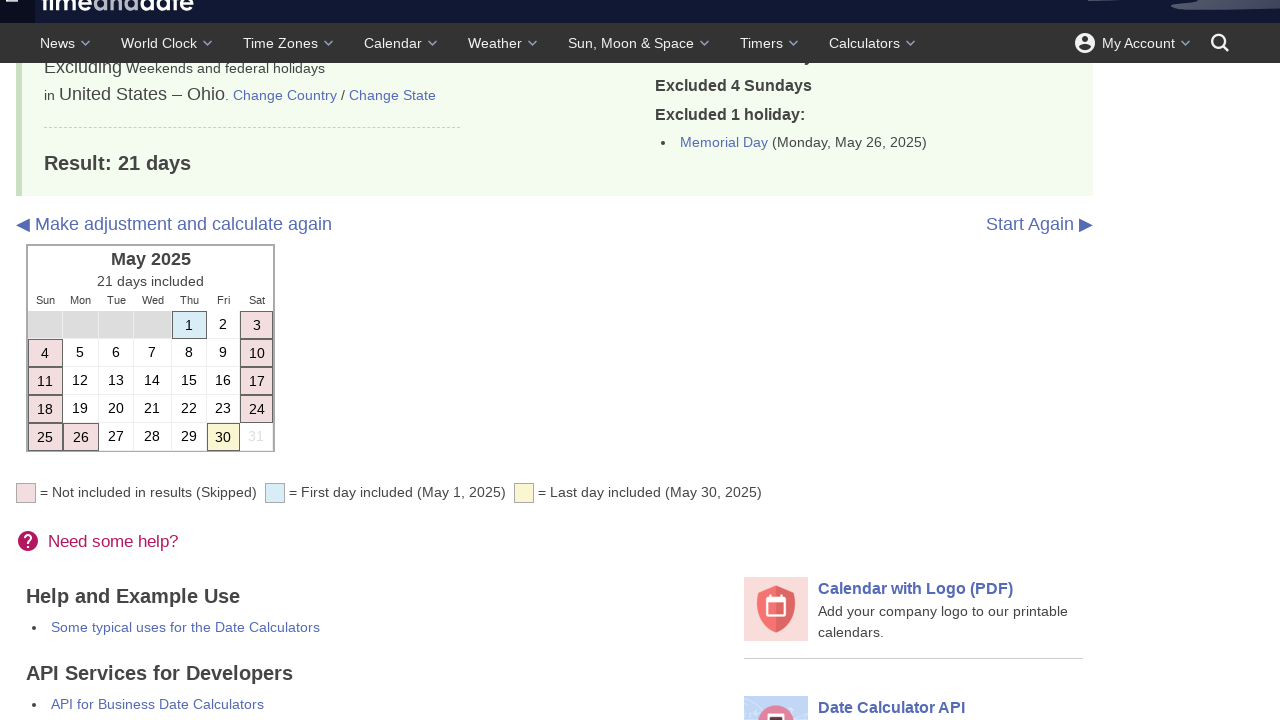

Working days calculation results displayed for May 2025
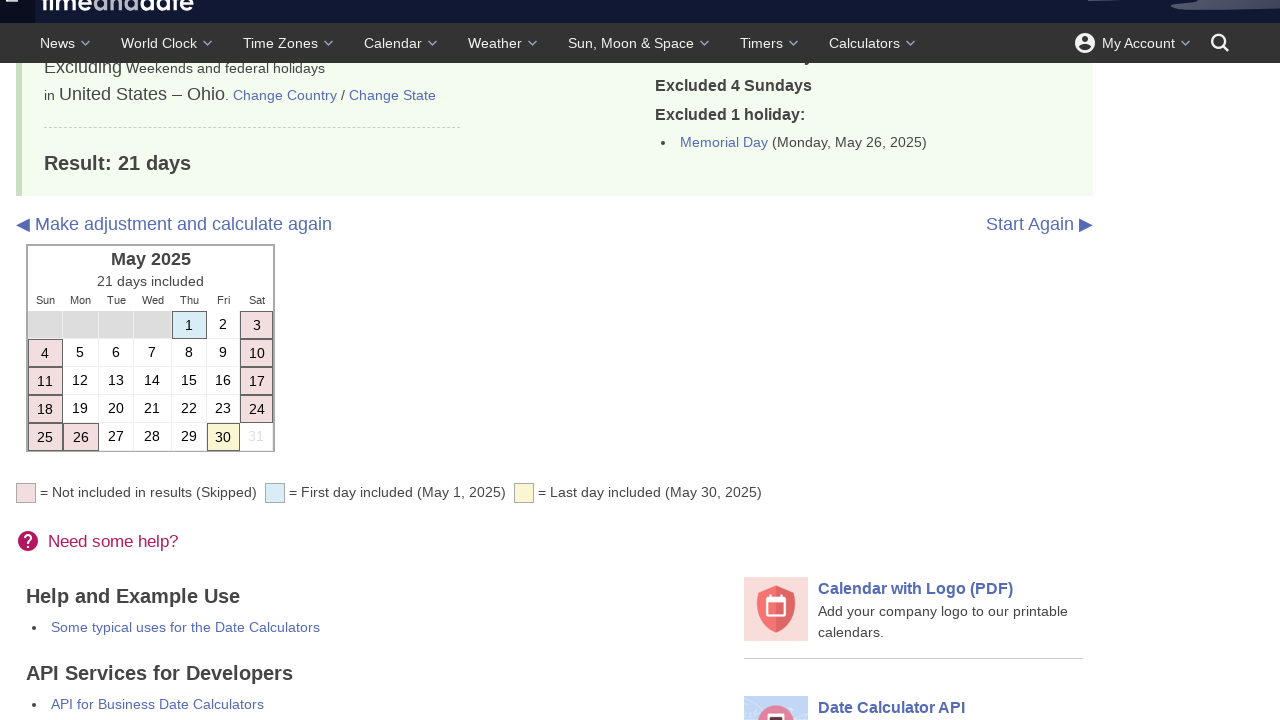

Start month field loaded for month 6
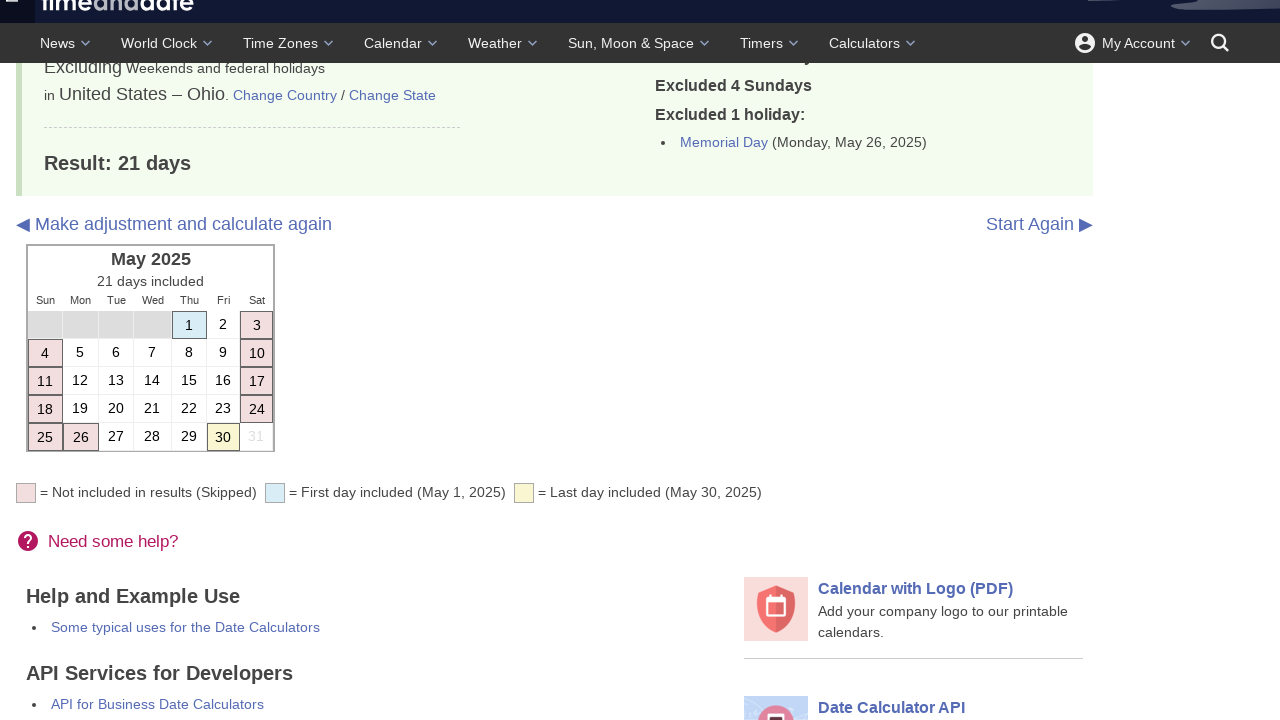

Filled start month field with 6 on #m1
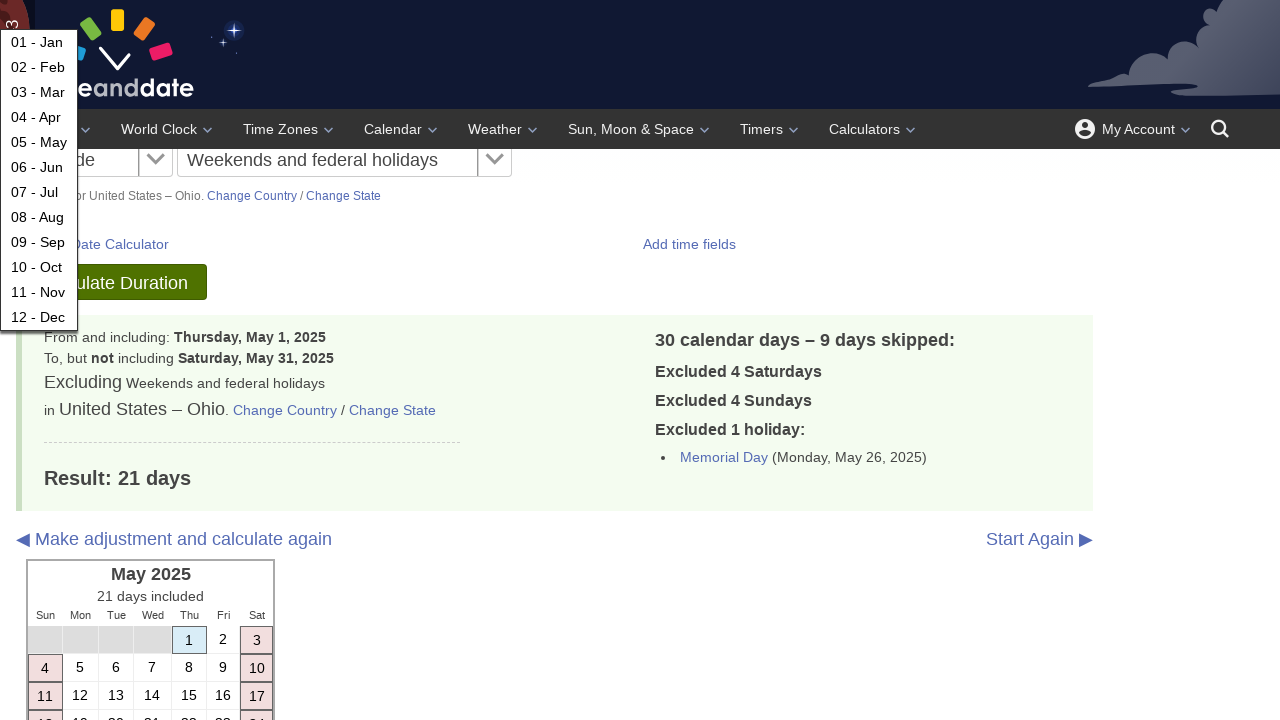

Filled start day field with 1 on #d1
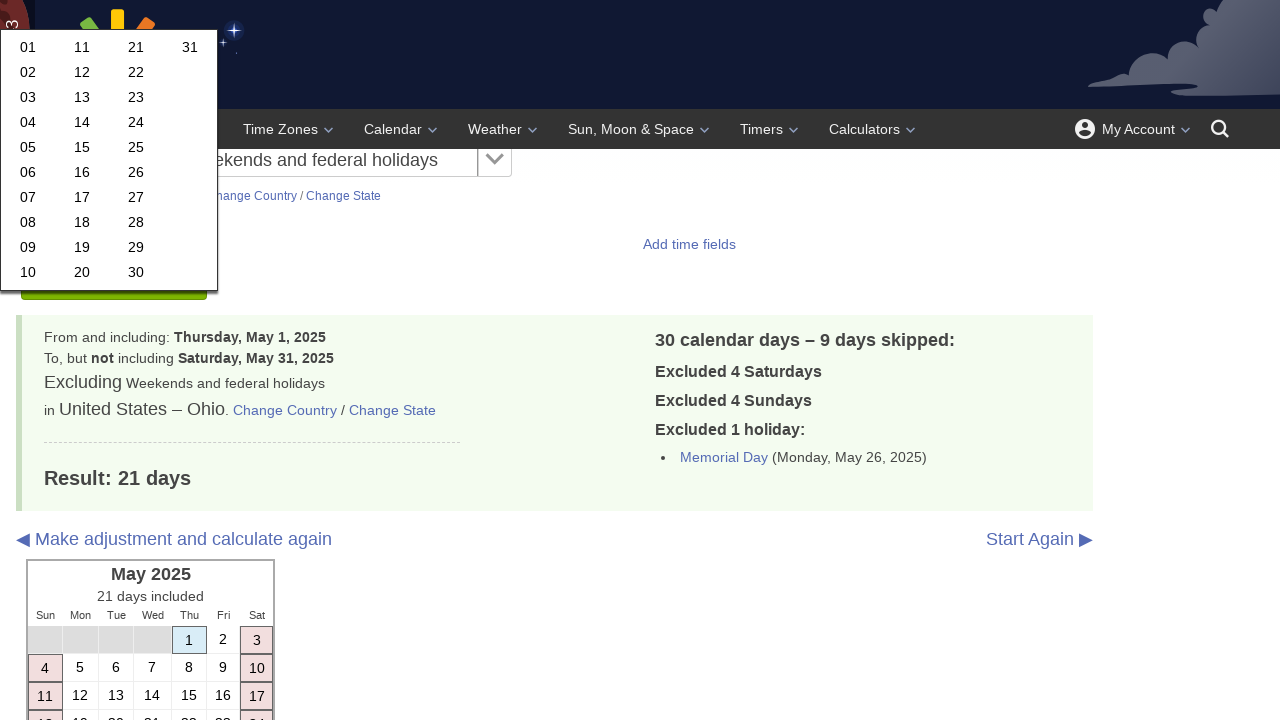

Filled start year field with 2025 on #y1
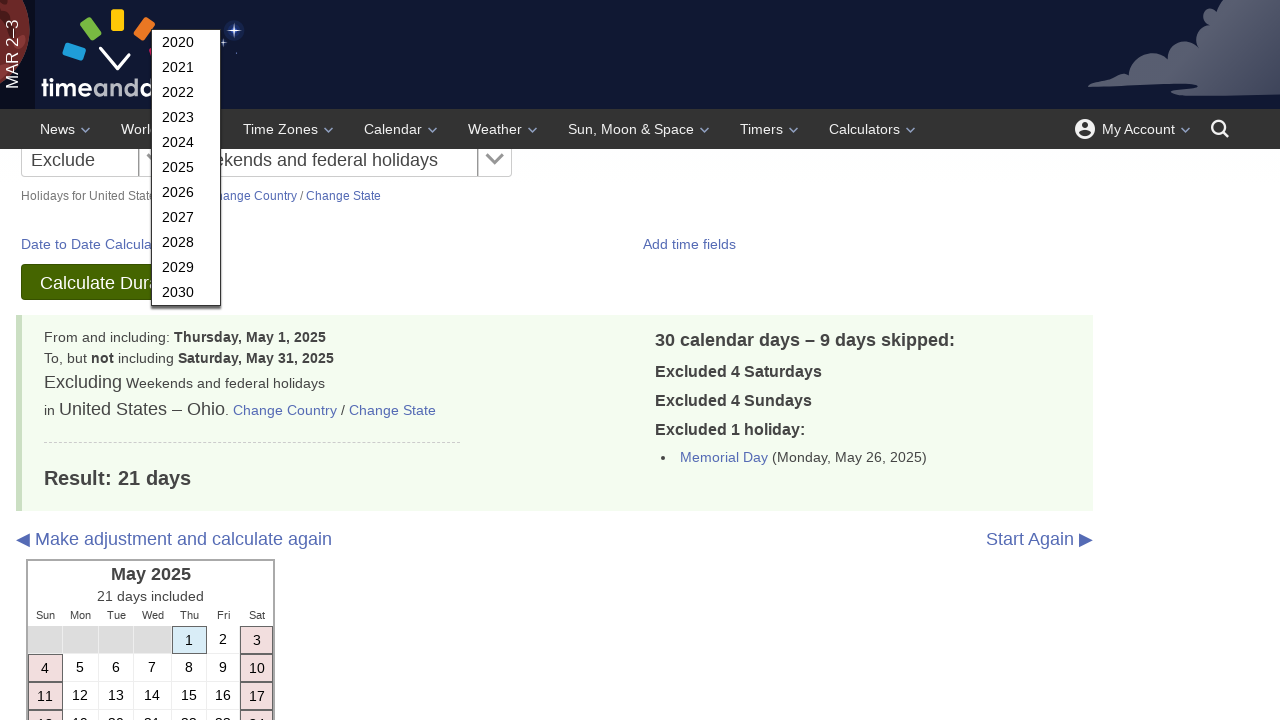

Filled end month field with 6 on #m2
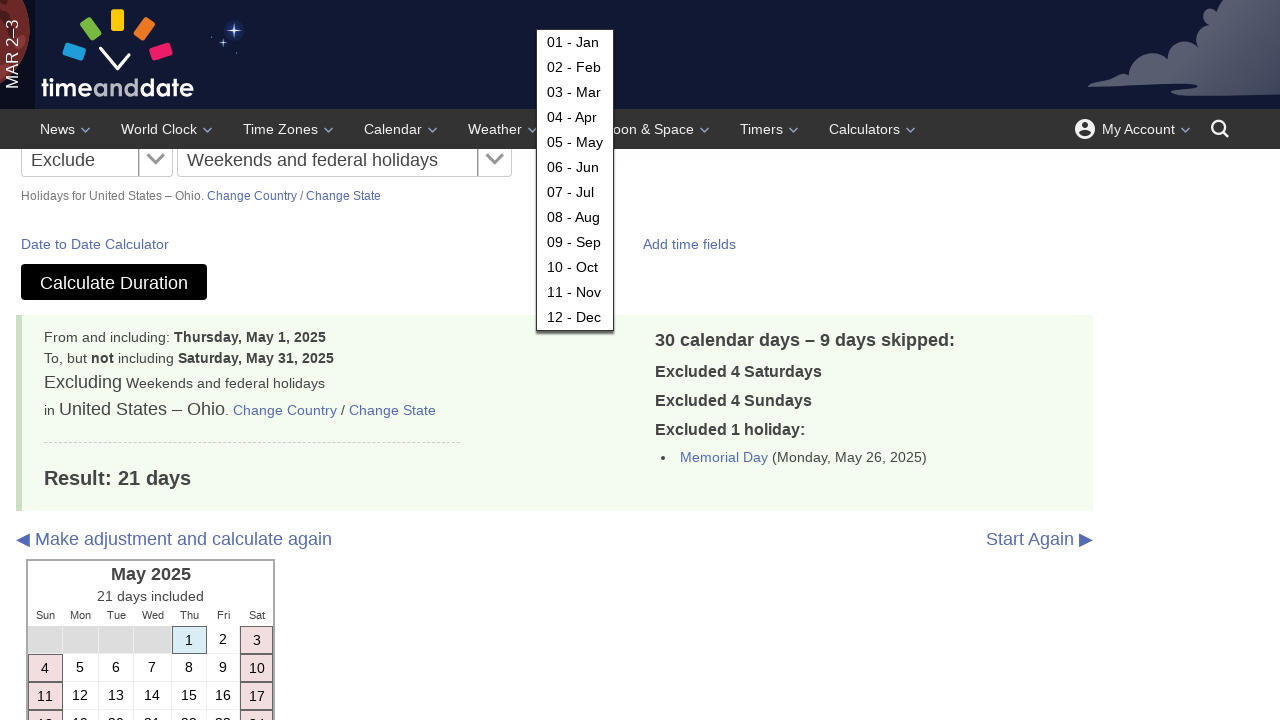

Filled end day field with 30 on #d2
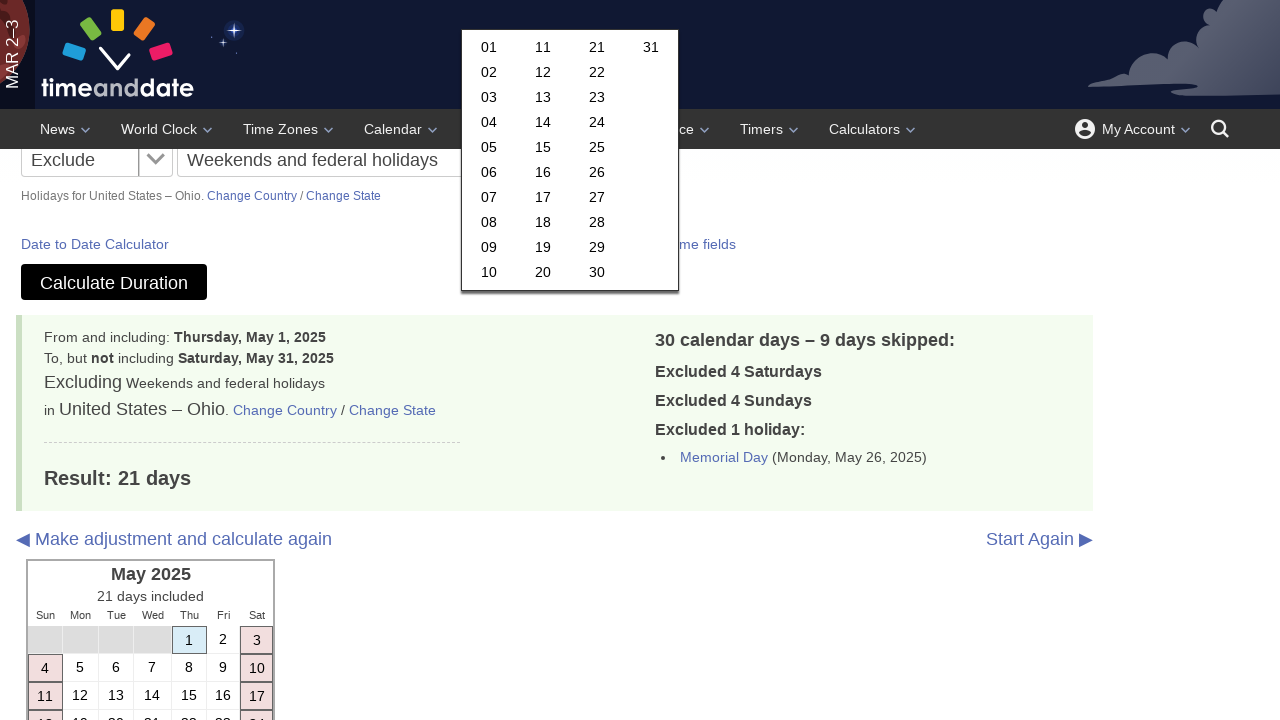

Filled end year field with 2025 on #y2
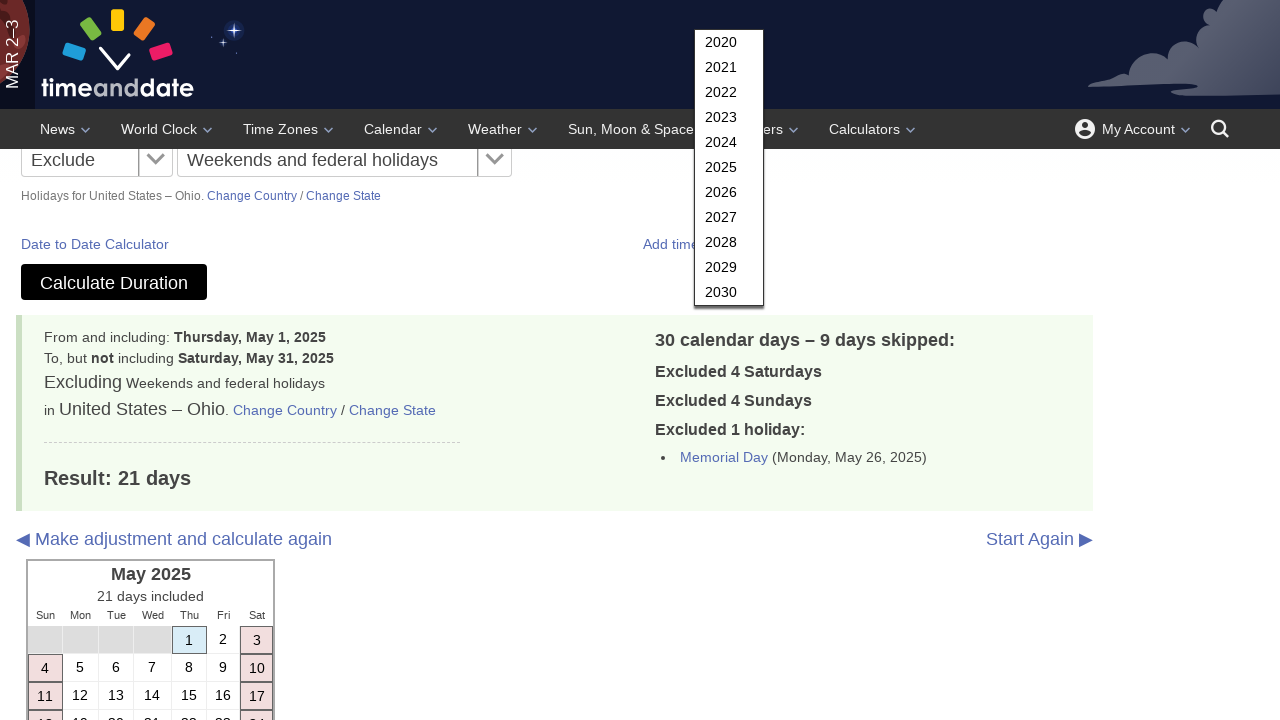

Clicked Calculate Duration button for June 2025 at (114, 282) on input[value='Calculate Duration']
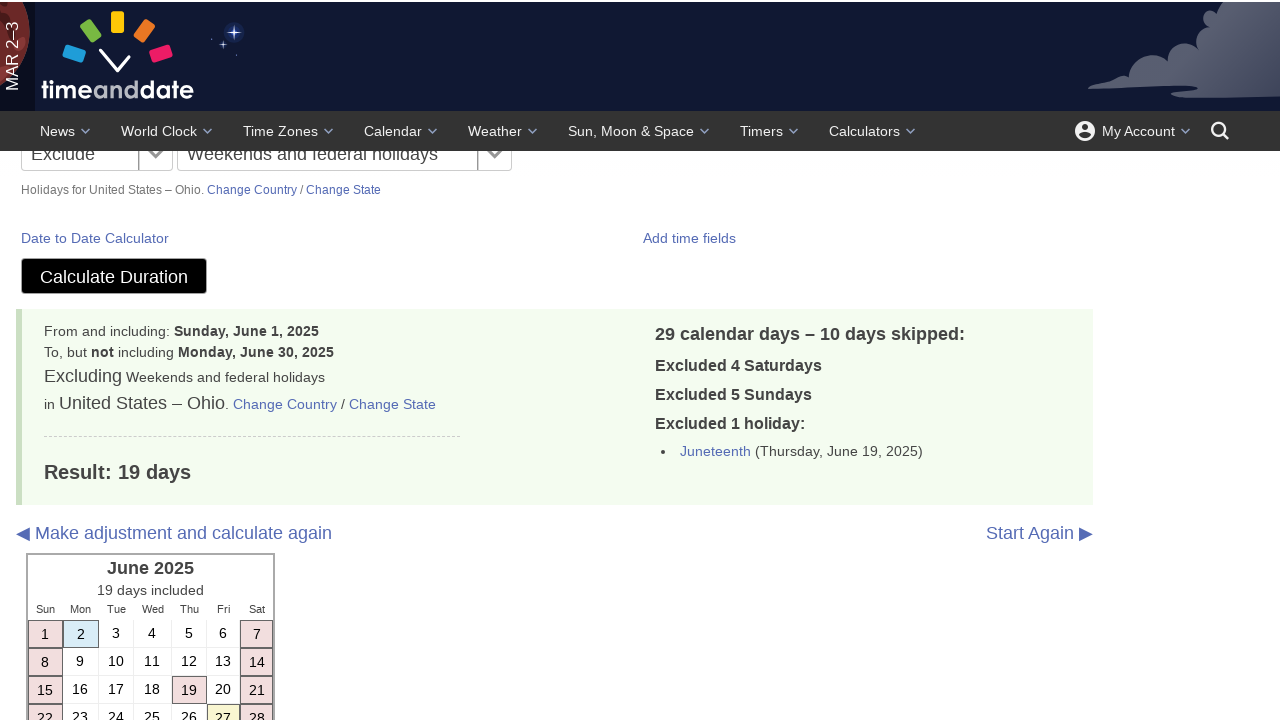

Results header for June 2025 loaded
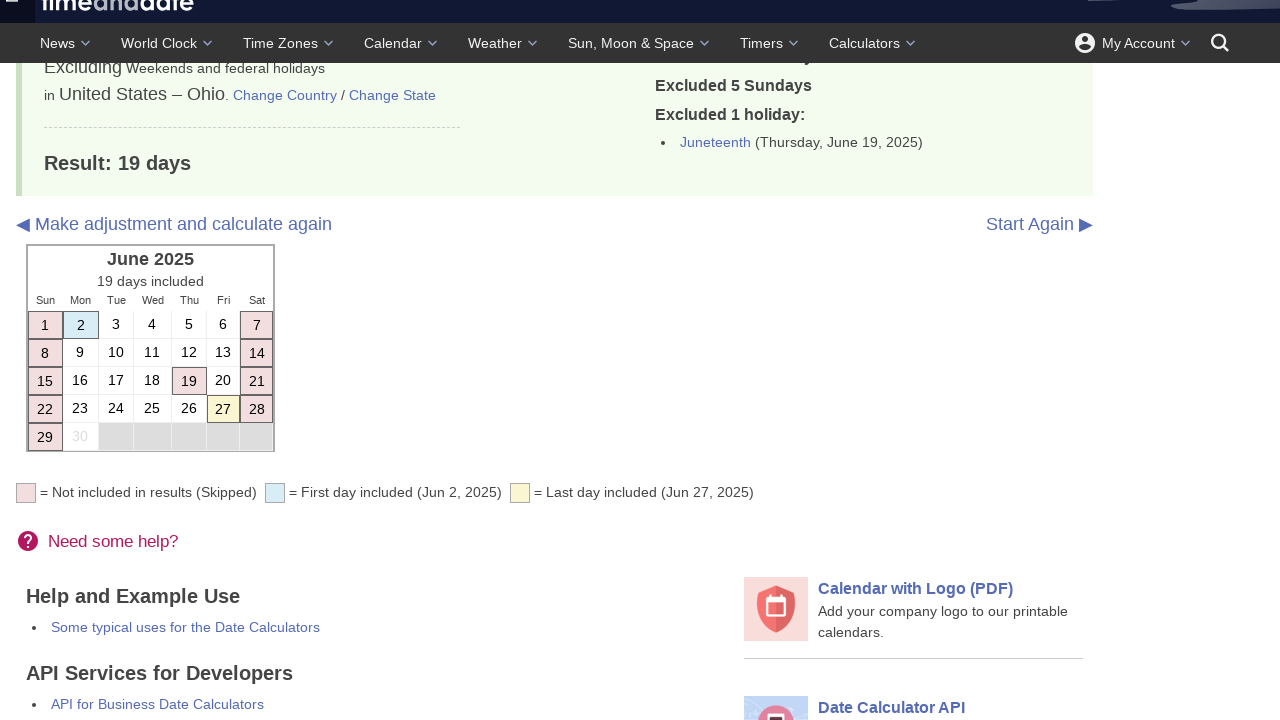

Working days calculation results displayed for June 2025
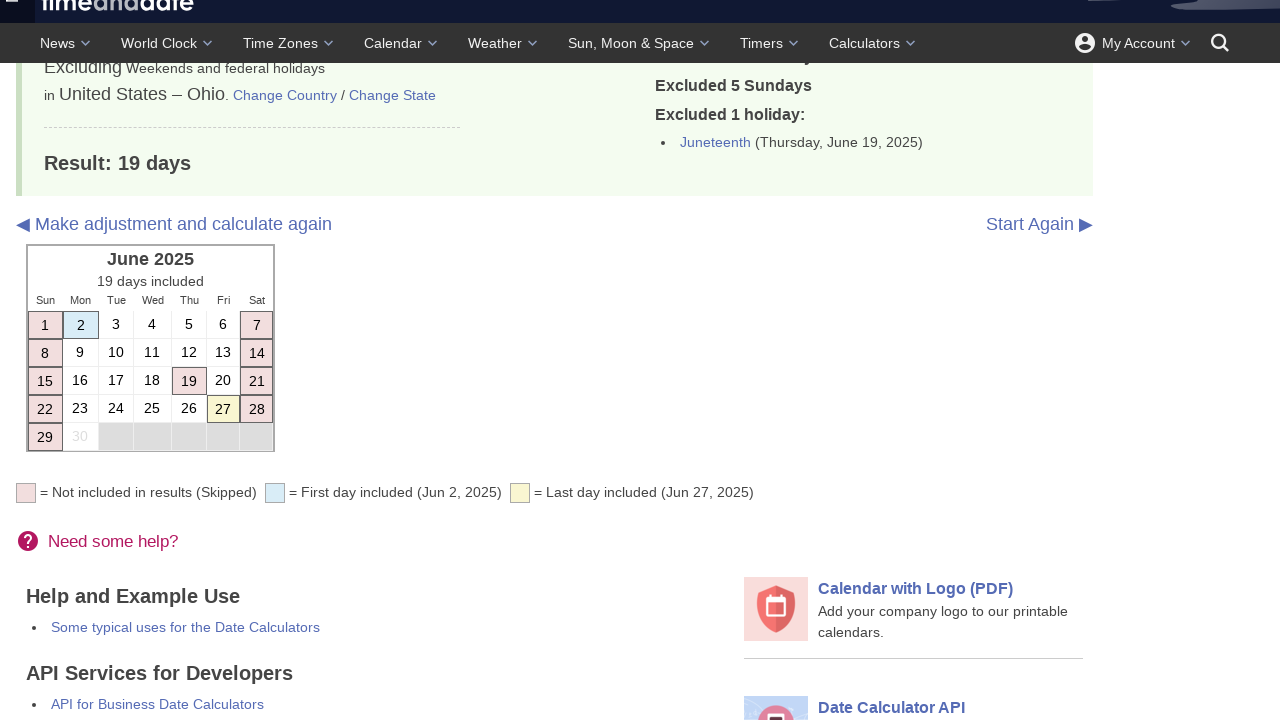

Start month field loaded for month 7
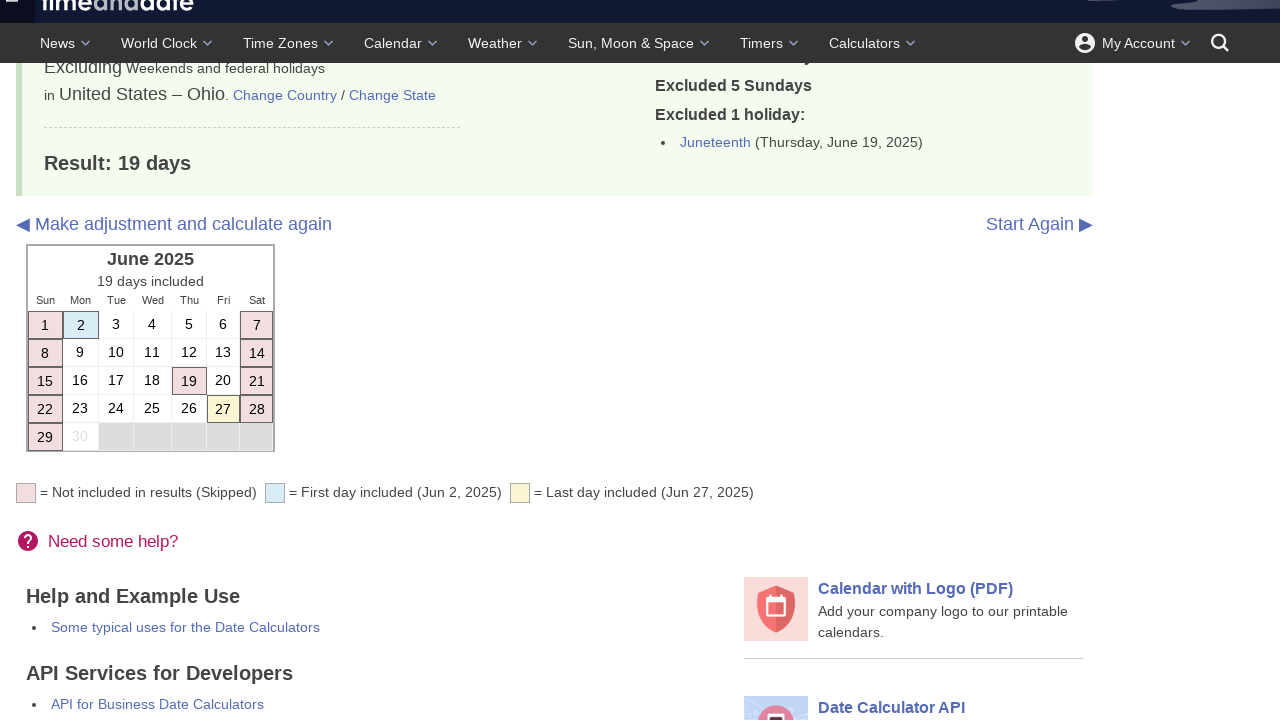

Filled start month field with 7 on #m1
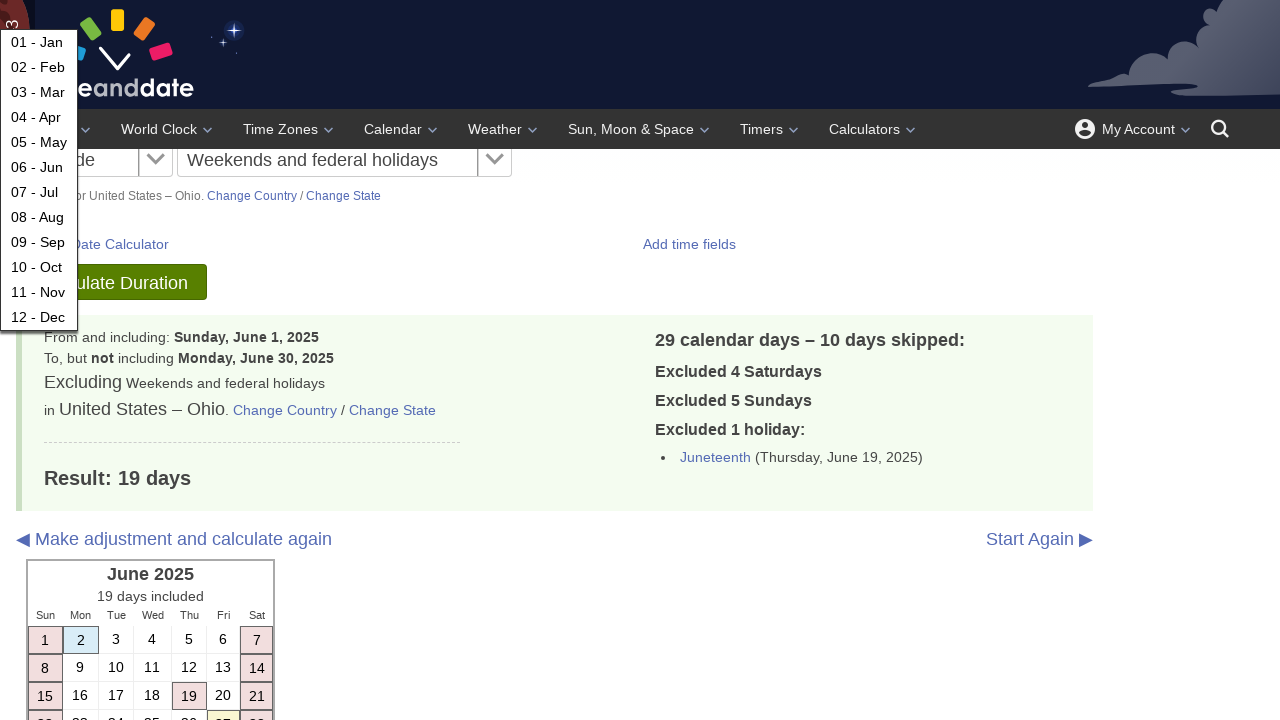

Filled start day field with 1 on #d1
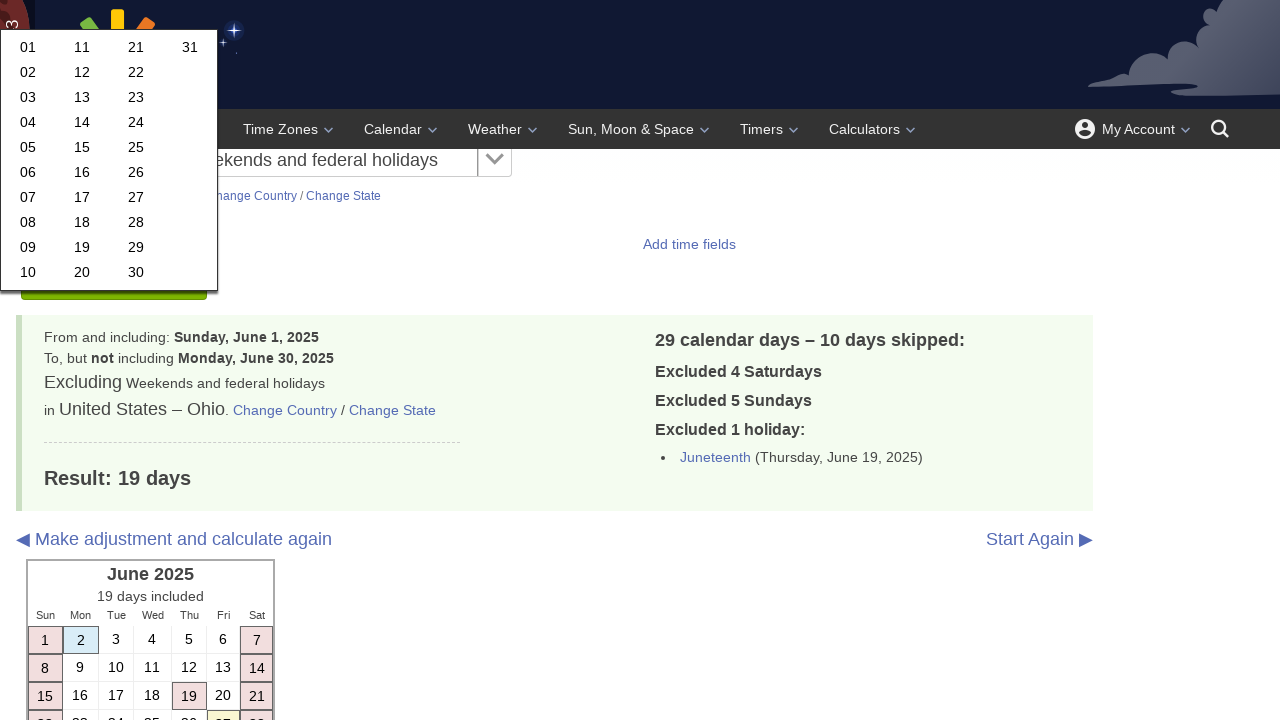

Filled start year field with 2025 on #y1
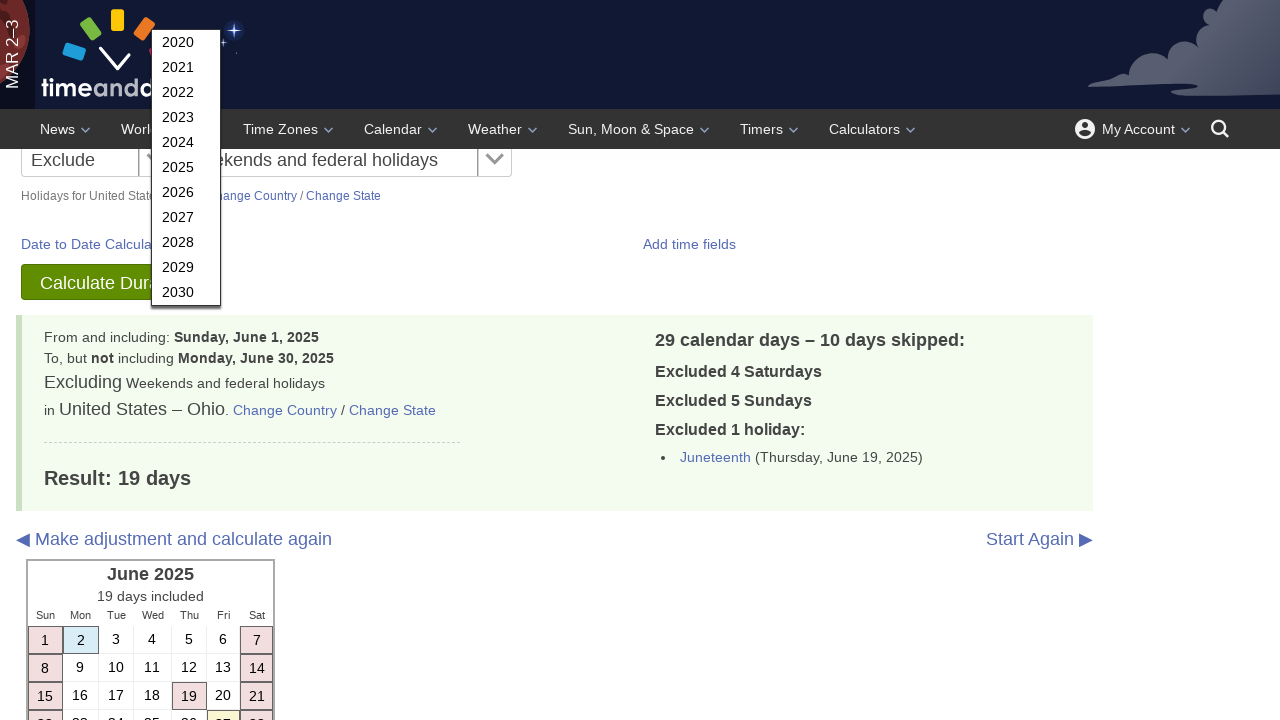

Filled end month field with 7 on #m2
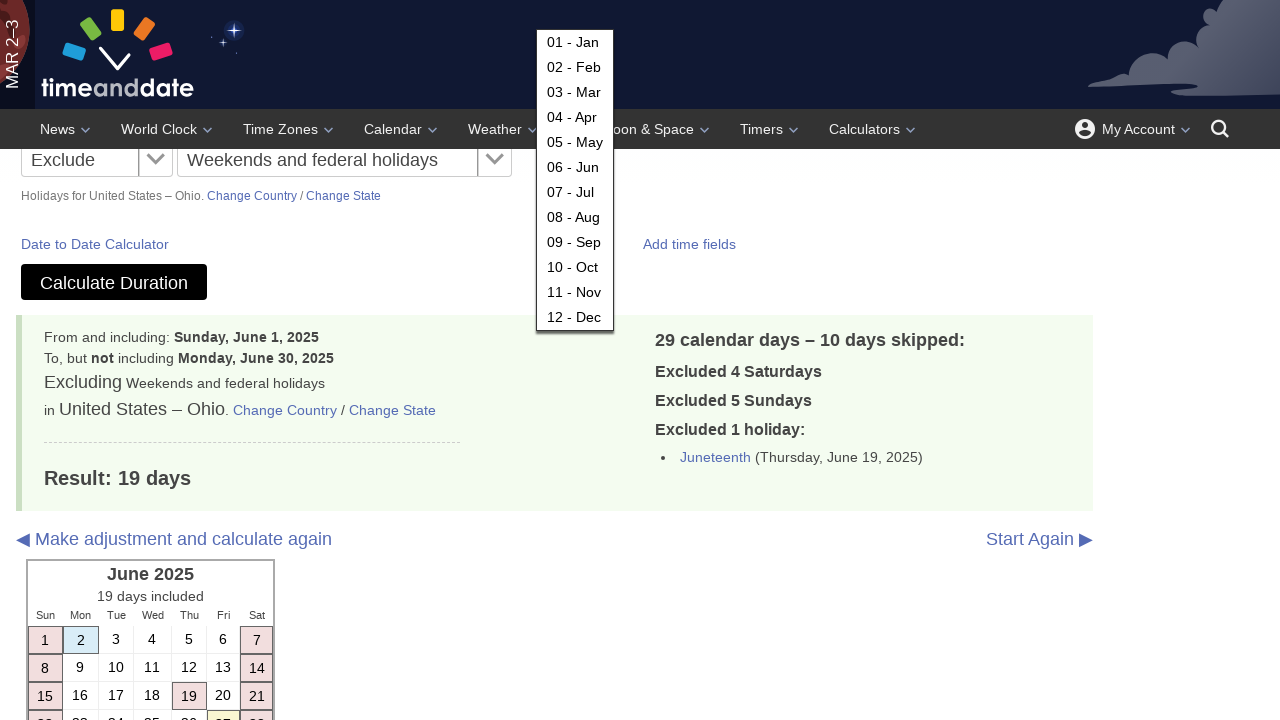

Filled end day field with 31 on #d2
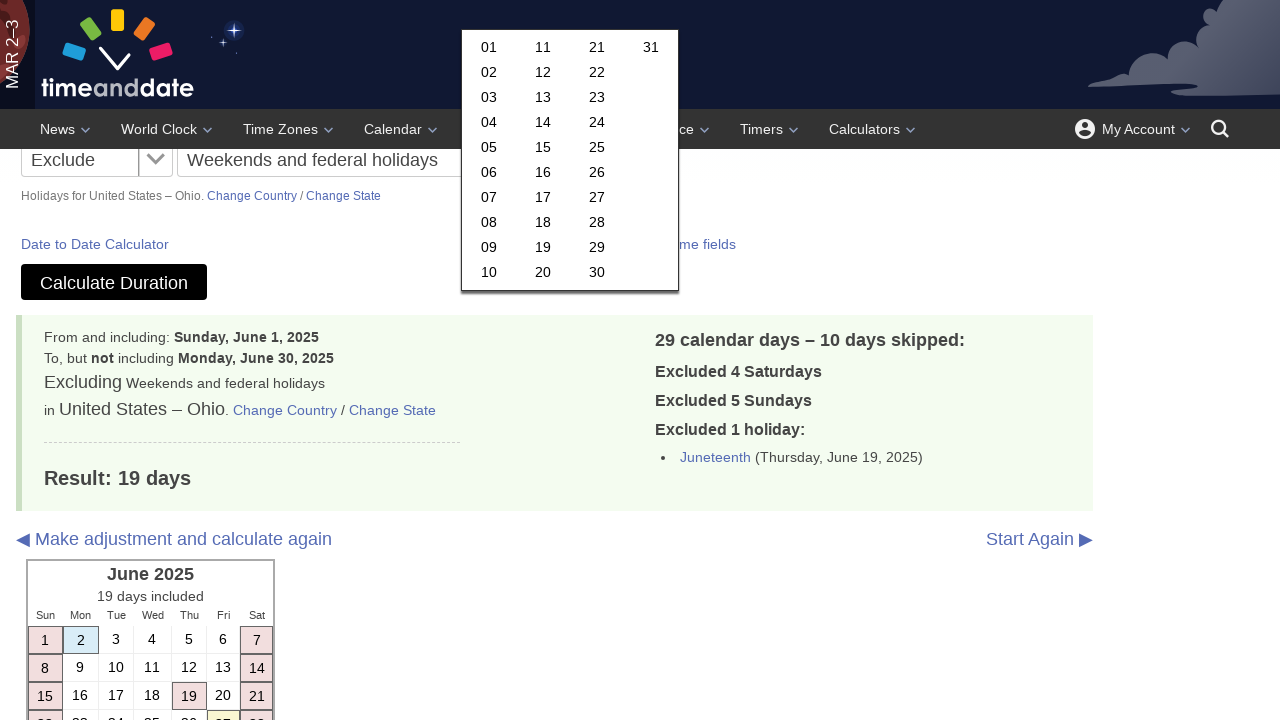

Filled end year field with 2025 on #y2
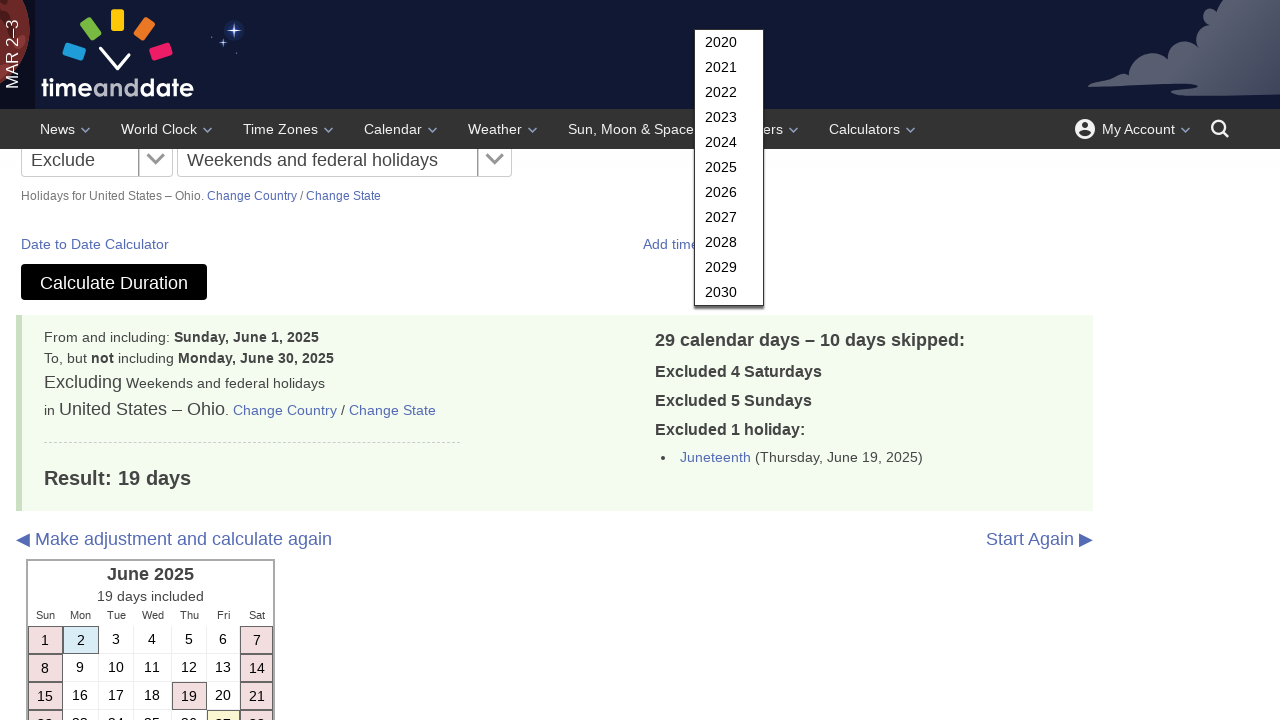

Clicked Calculate Duration button for July 2025 at (114, 282) on input[value='Calculate Duration']
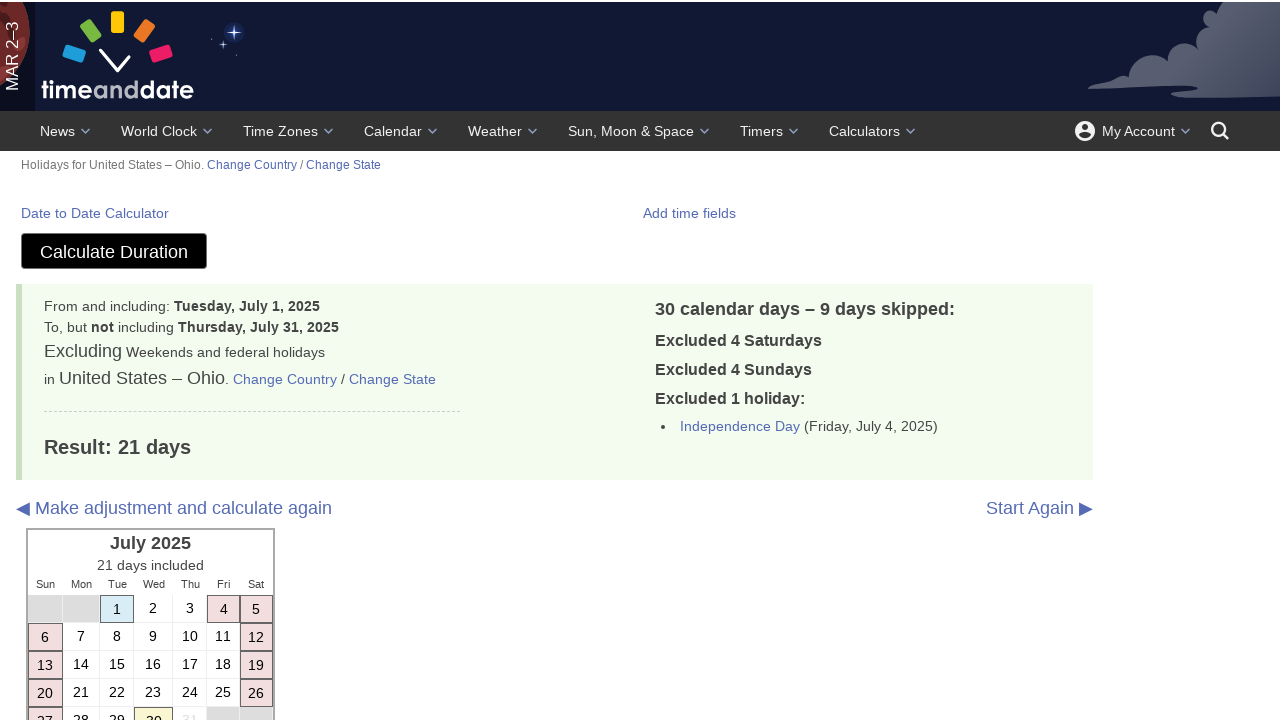

Results header for July 2025 loaded
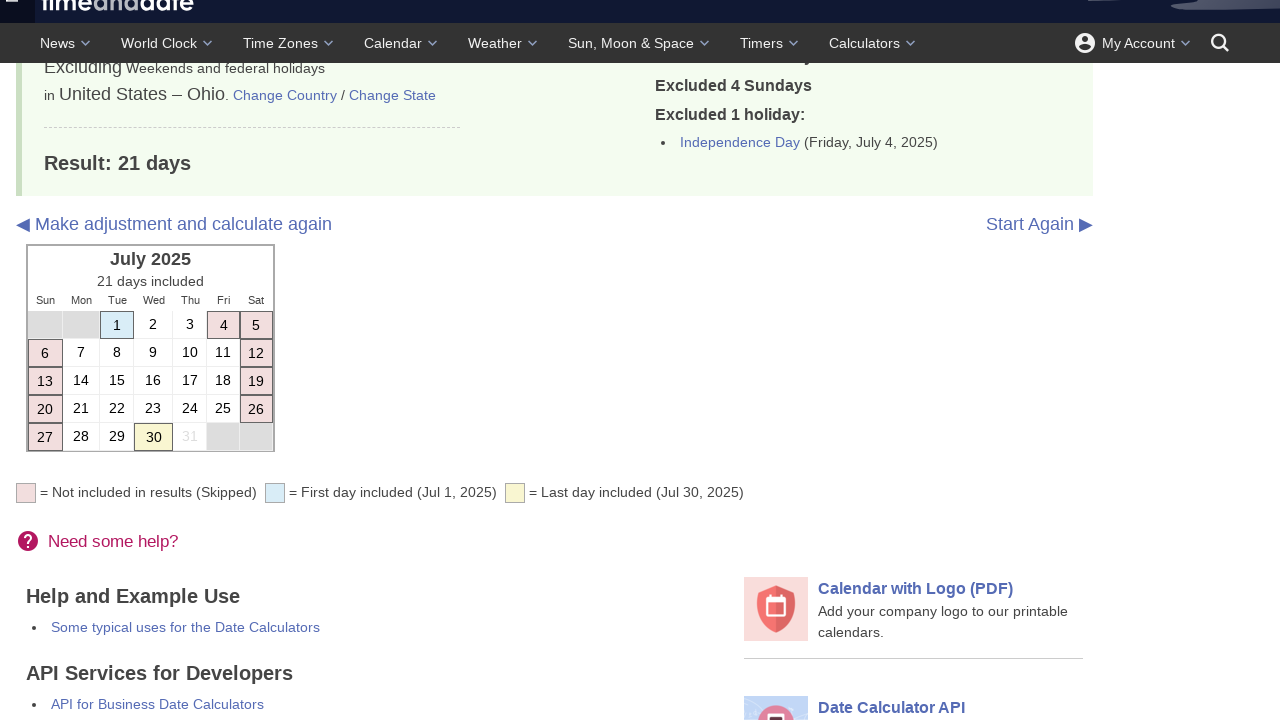

Working days calculation results displayed for July 2025
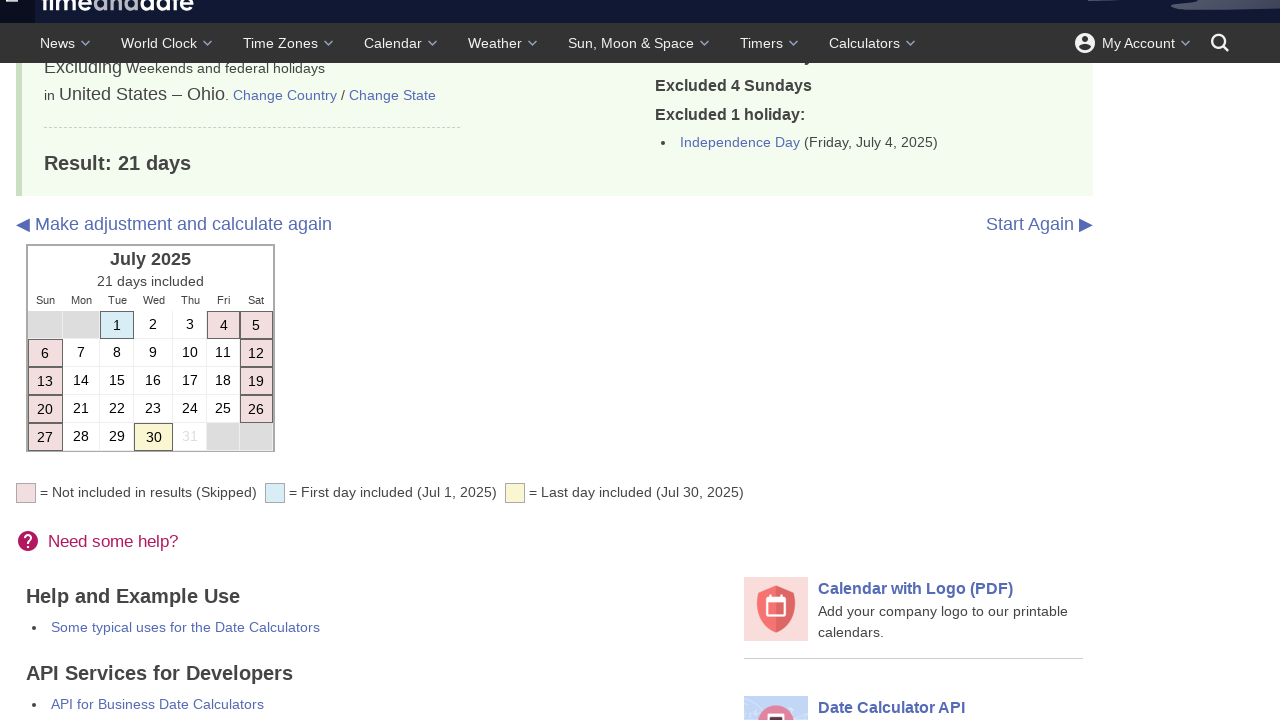

Start month field loaded for month 8
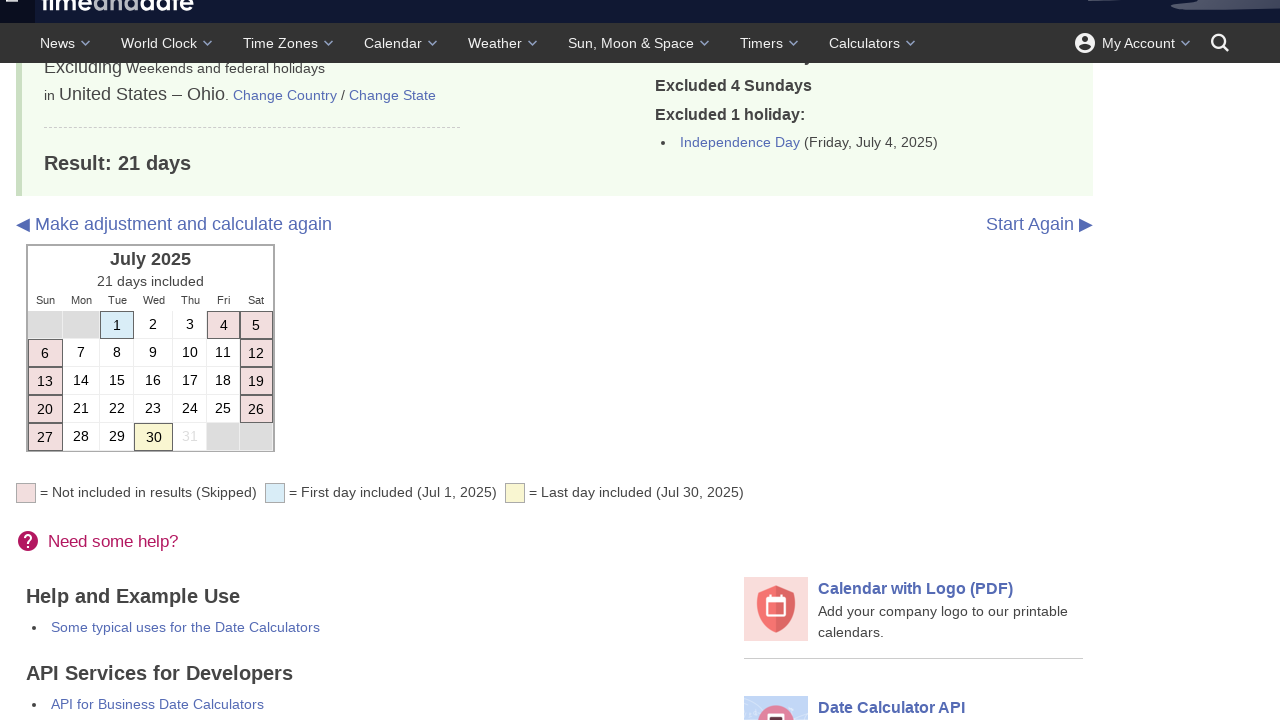

Filled start month field with 8 on #m1
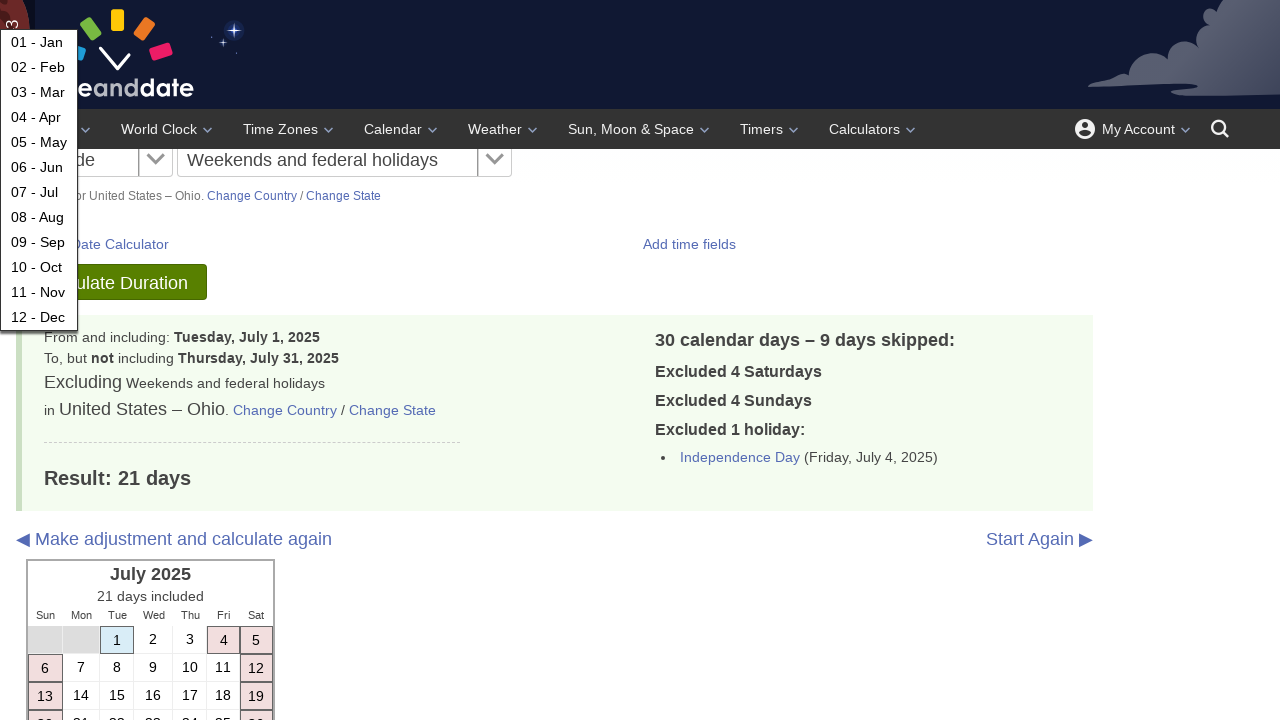

Filled start day field with 1 on #d1
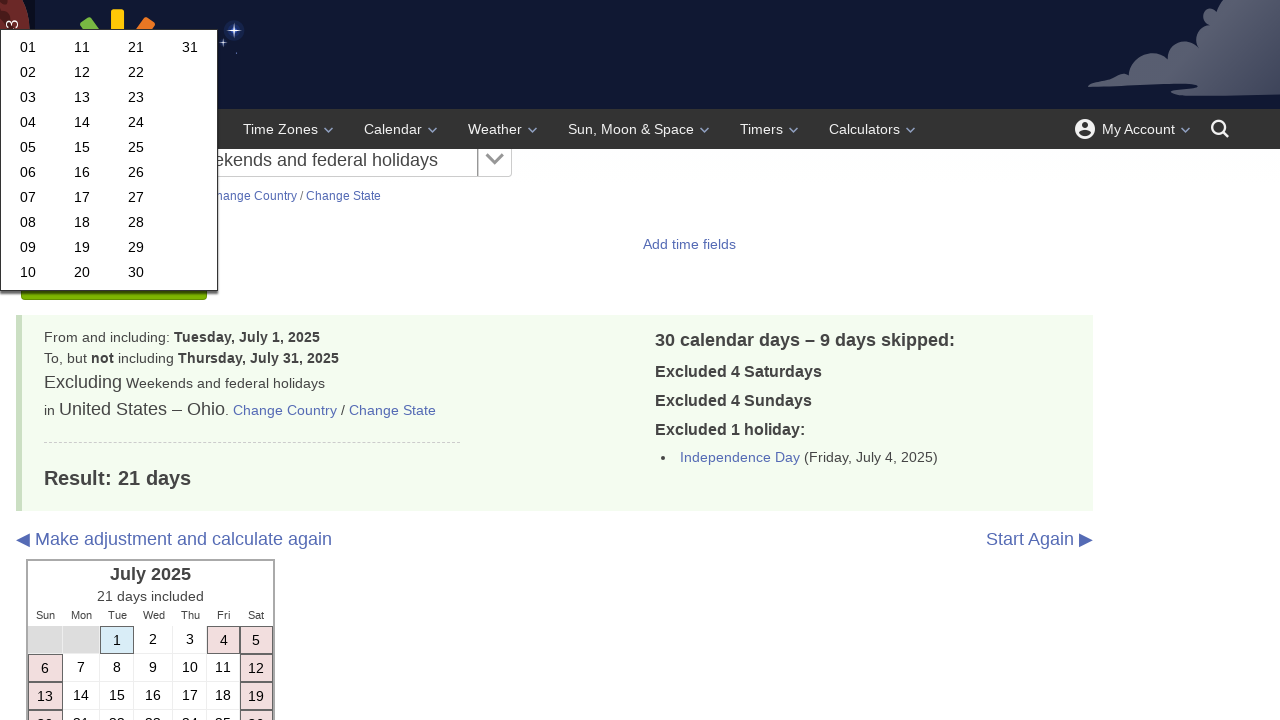

Filled start year field with 2025 on #y1
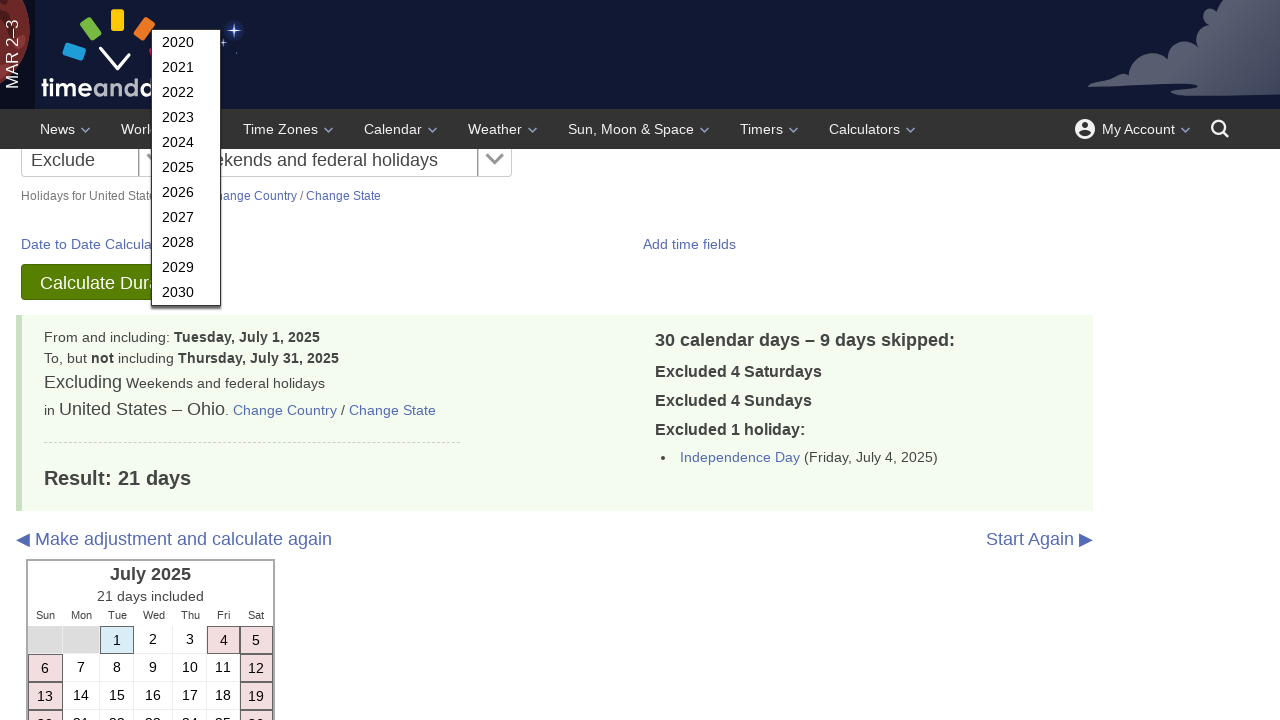

Filled end month field with 8 on #m2
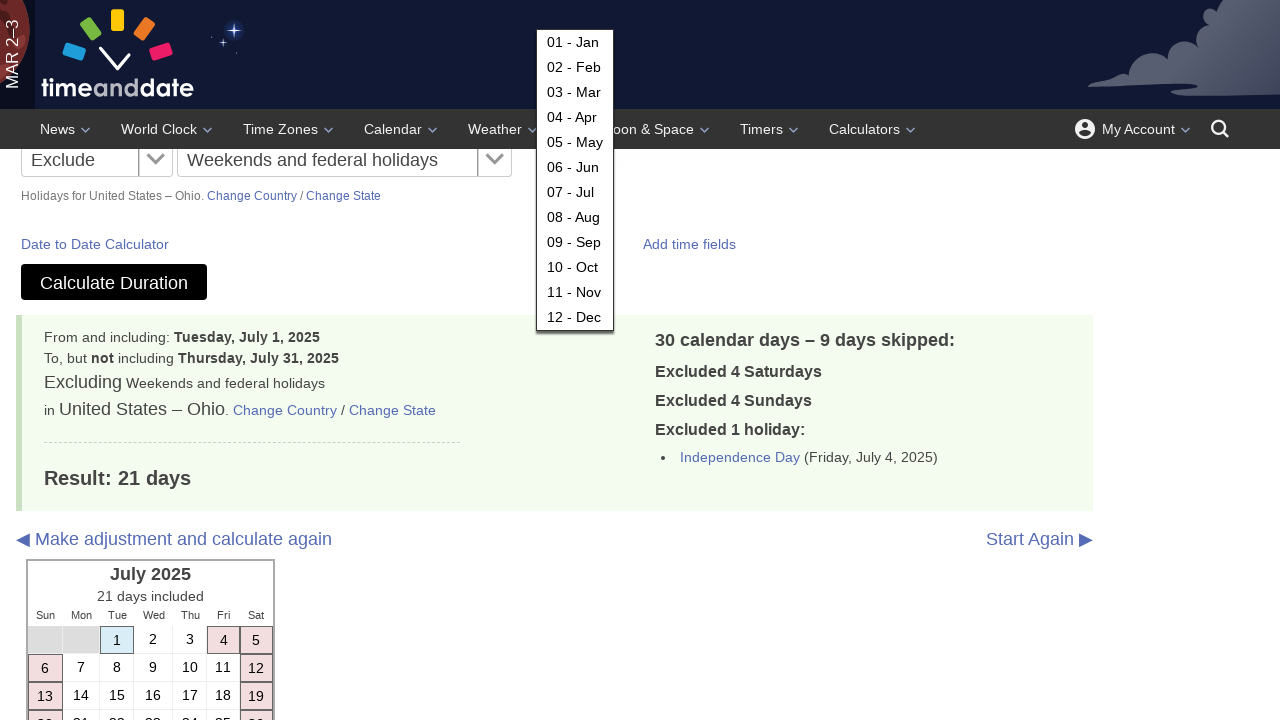

Filled end day field with 31 on #d2
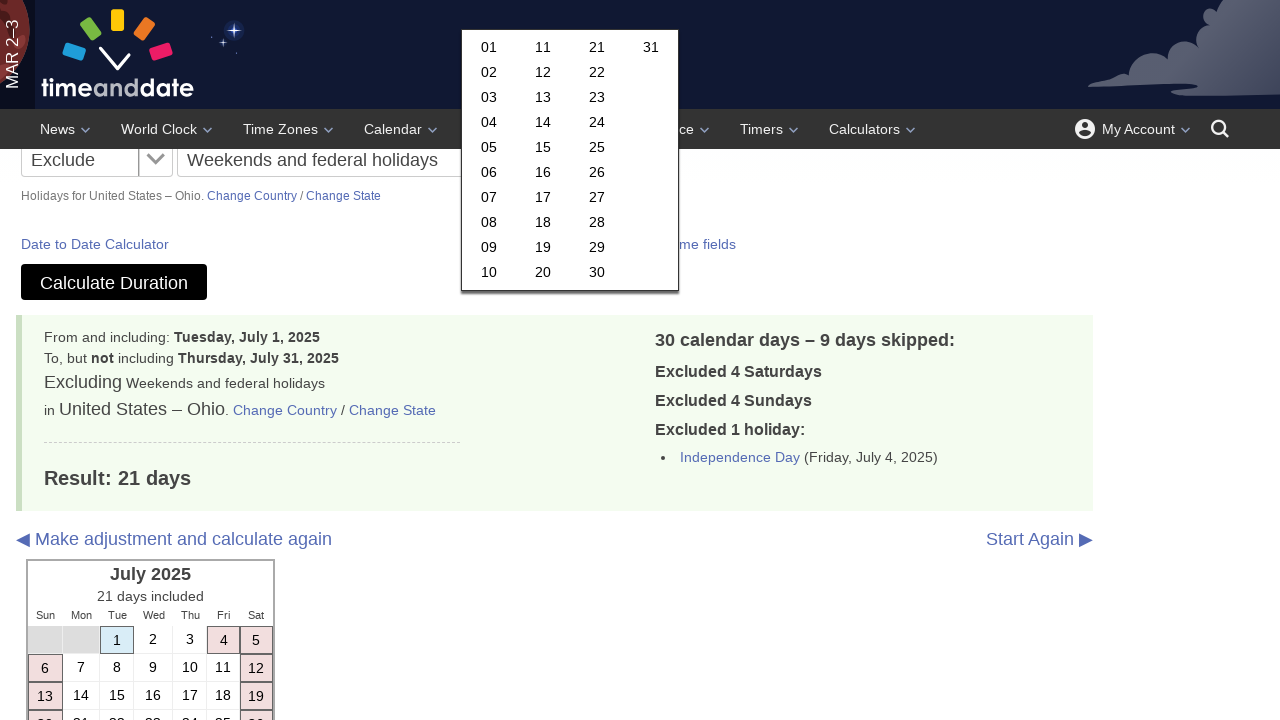

Filled end year field with 2025 on #y2
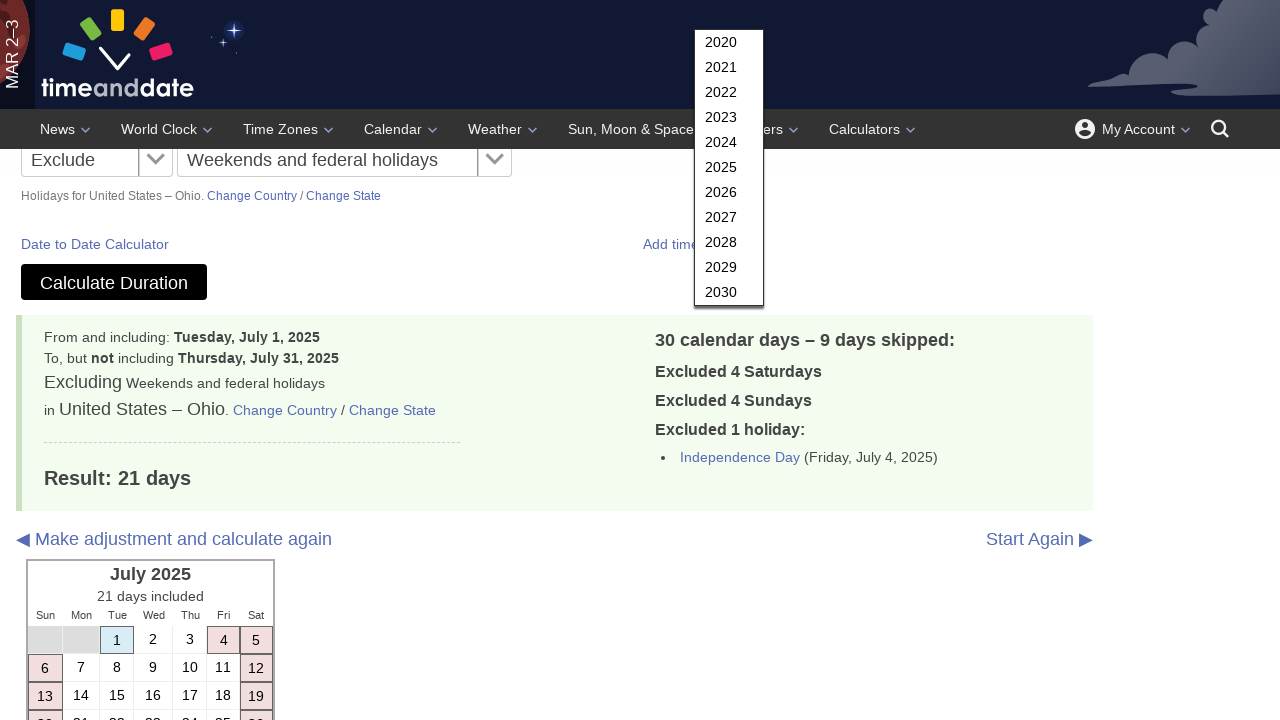

Clicked Calculate Duration button for August 2025 at (114, 282) on input[value='Calculate Duration']
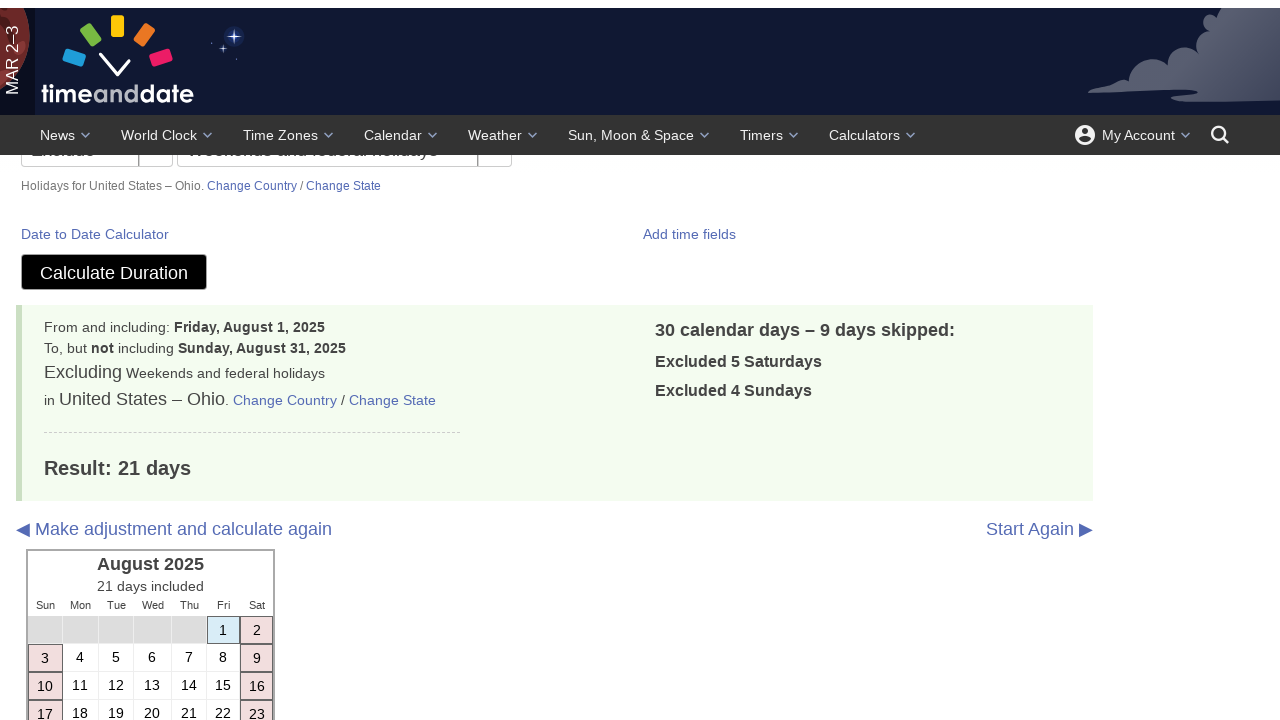

Results header for August 2025 loaded
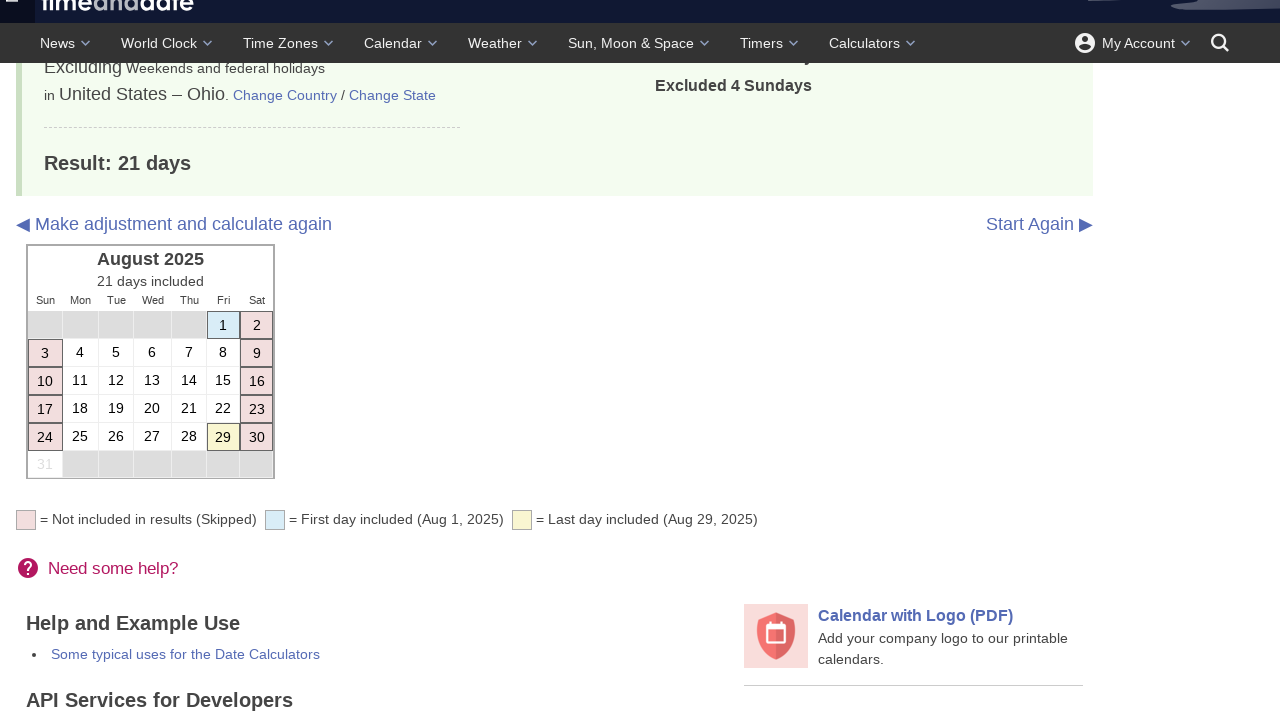

Working days calculation results displayed for August 2025
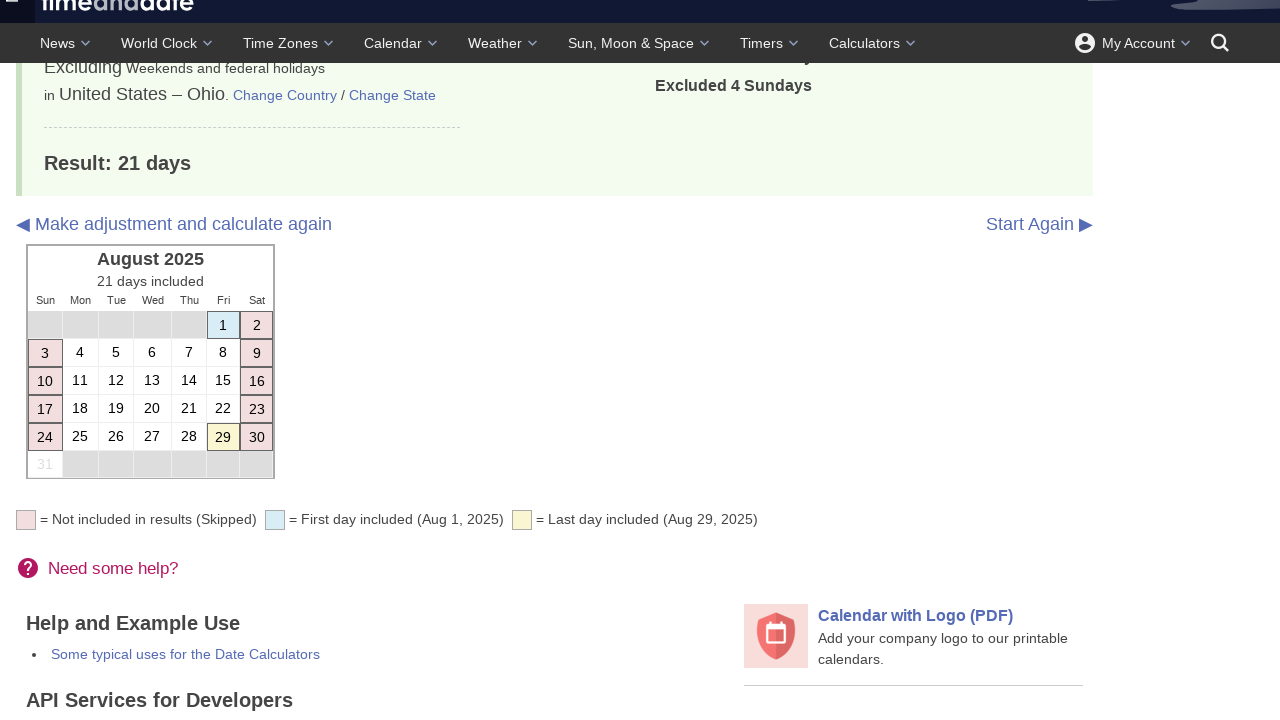

Start month field loaded for month 9
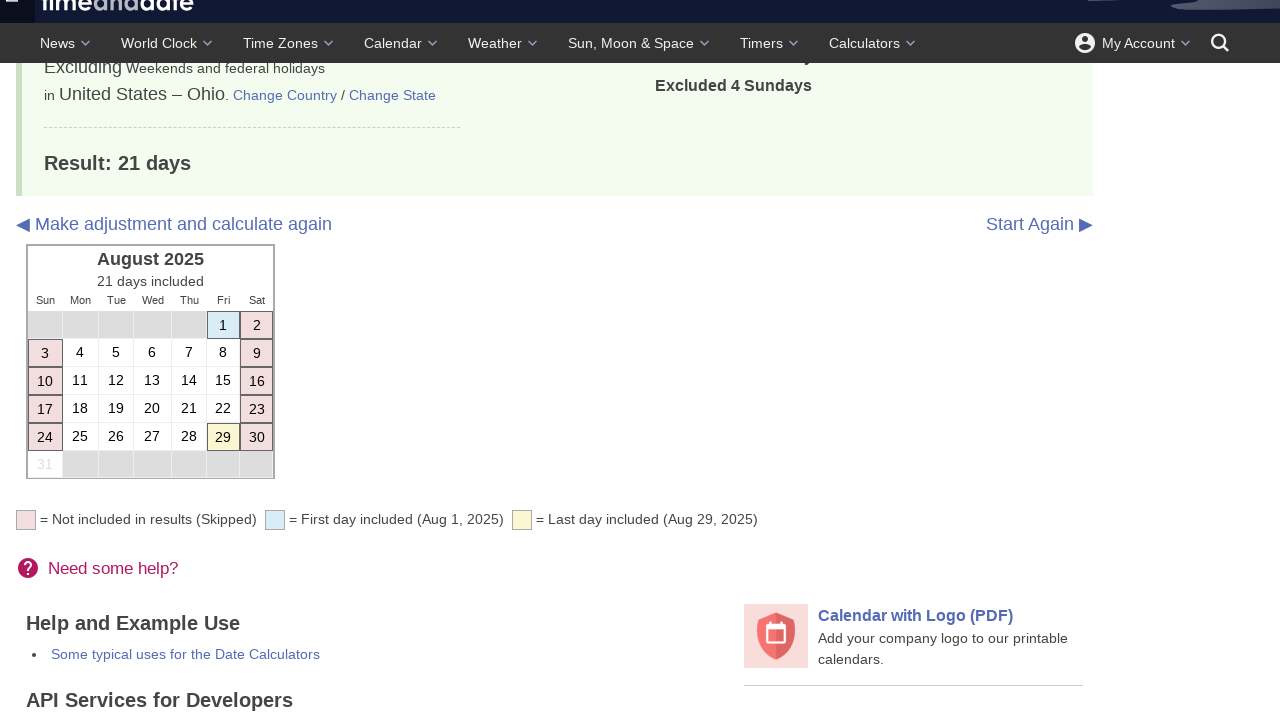

Filled start month field with 9 on #m1
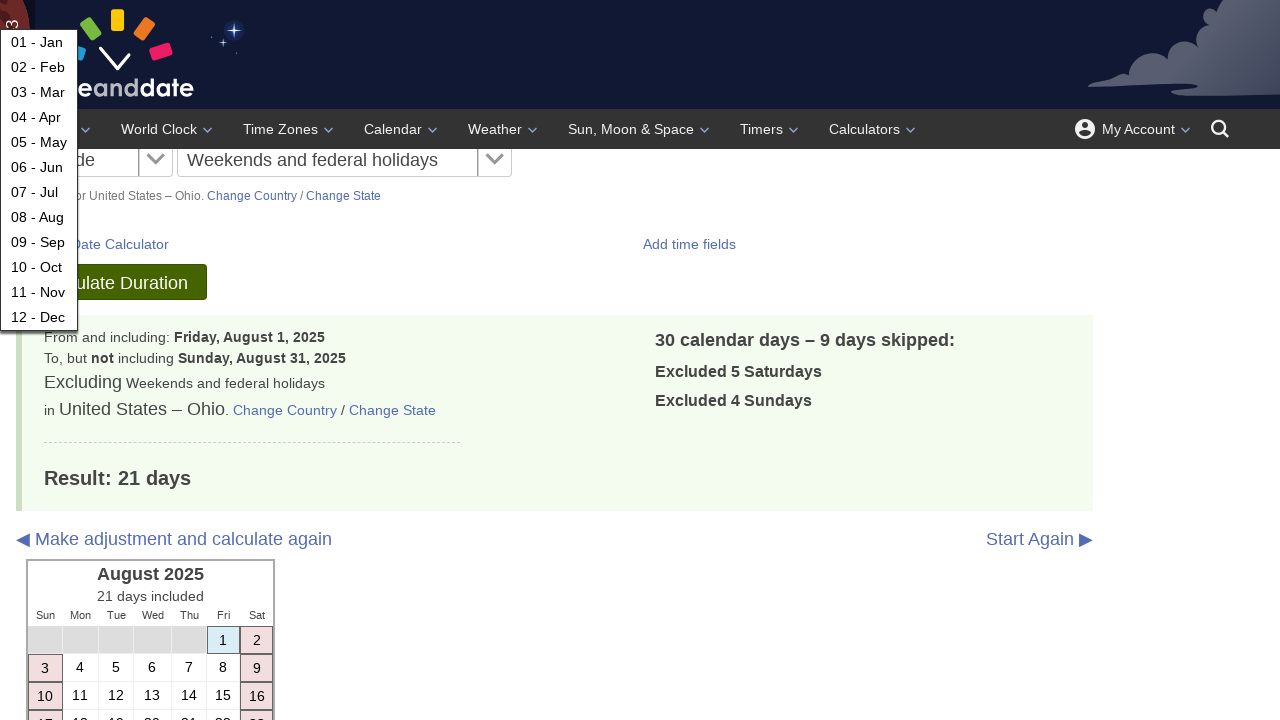

Filled start day field with 1 on #d1
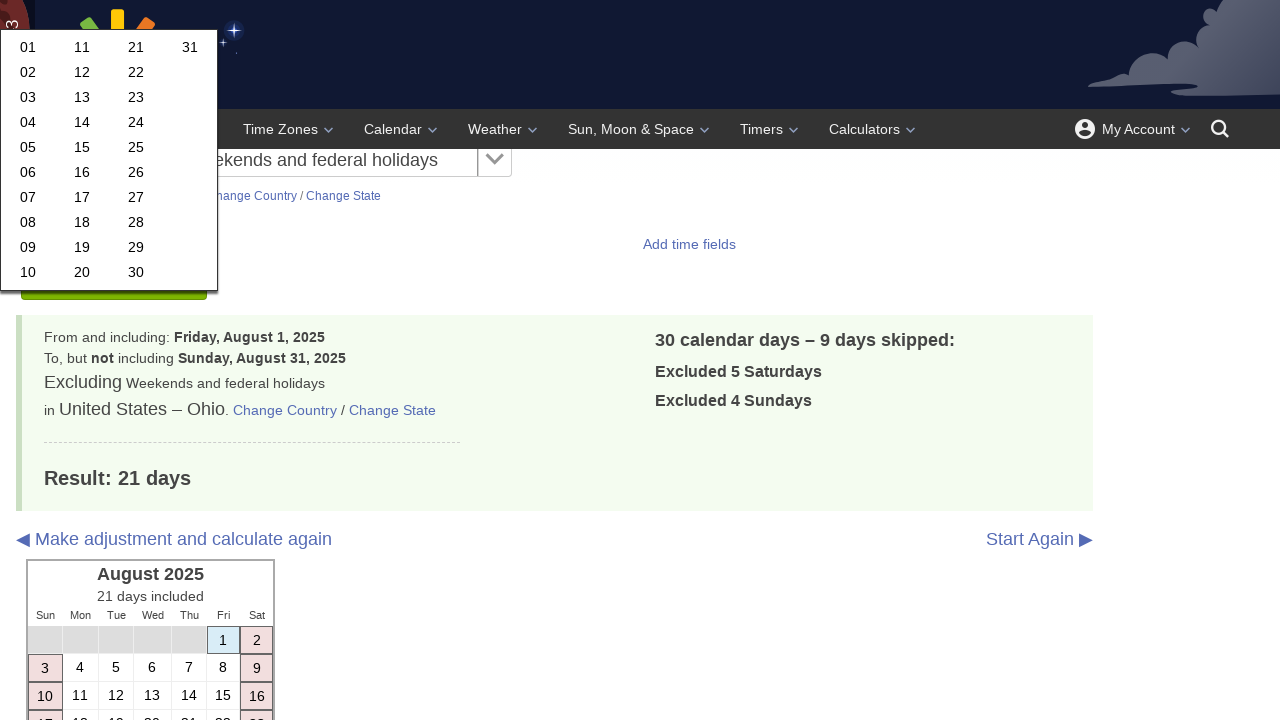

Filled start year field with 2025 on #y1
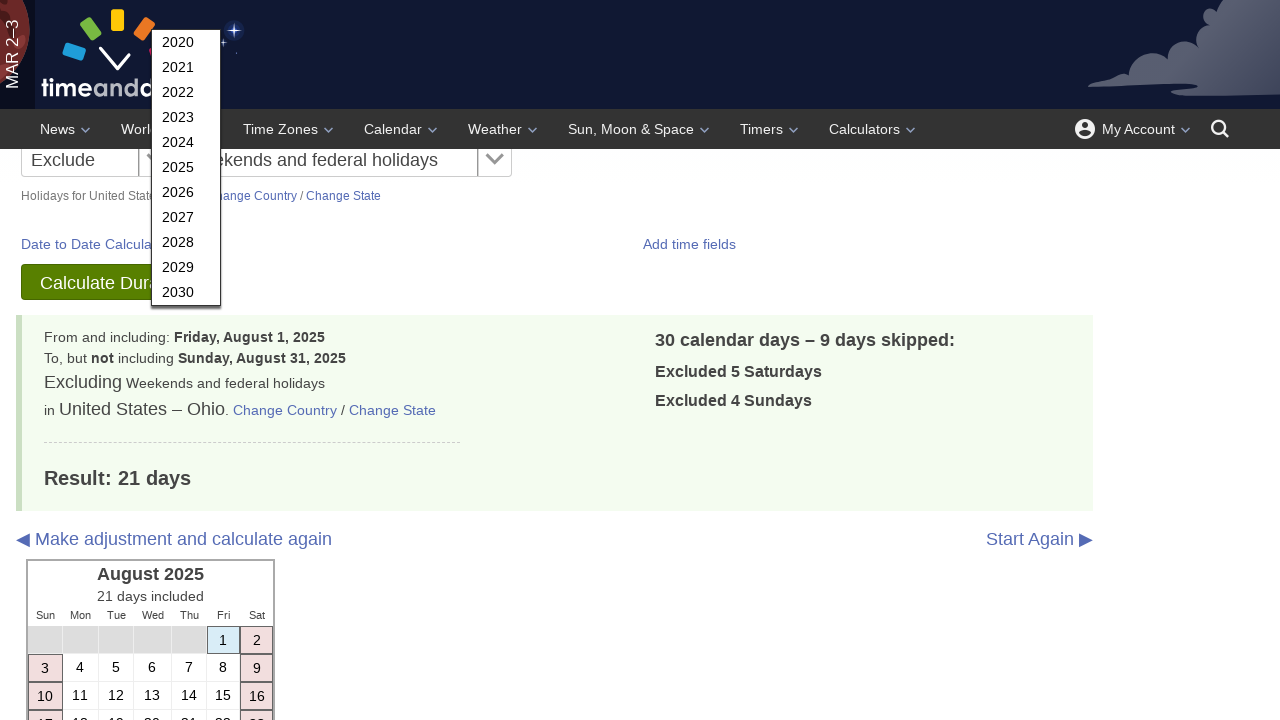

Filled end month field with 9 on #m2
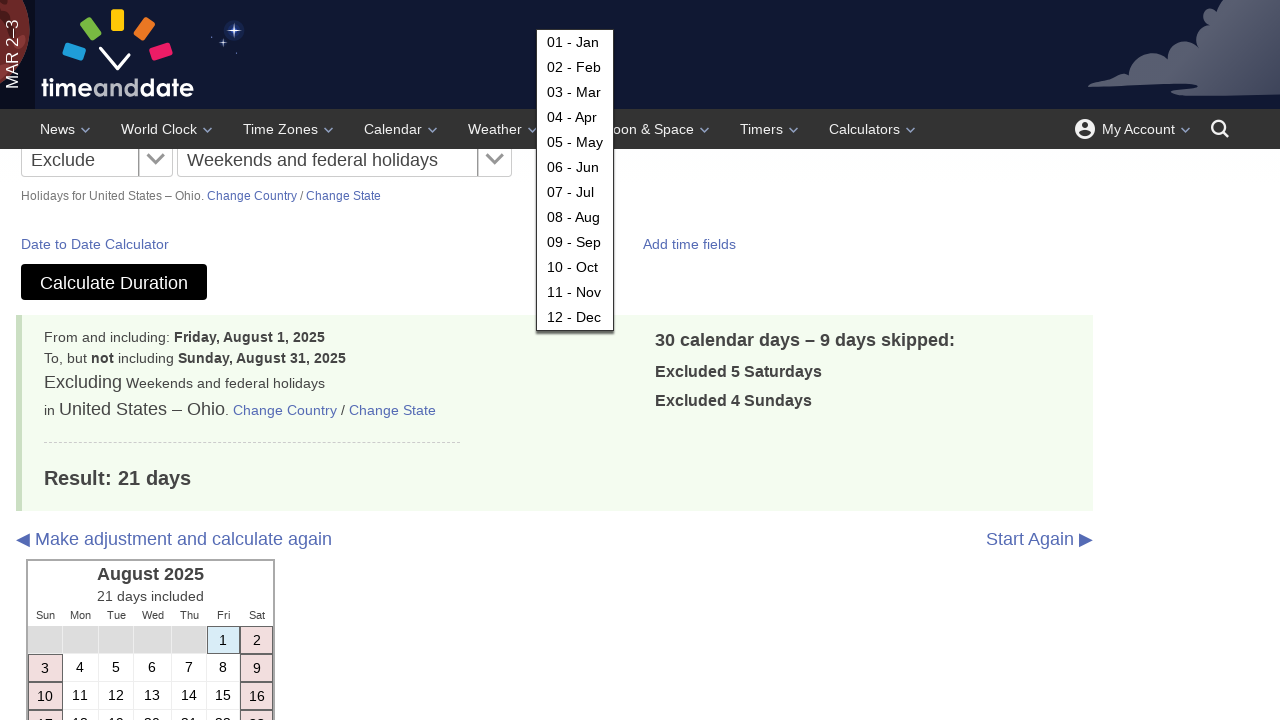

Filled end day field with 30 on #d2
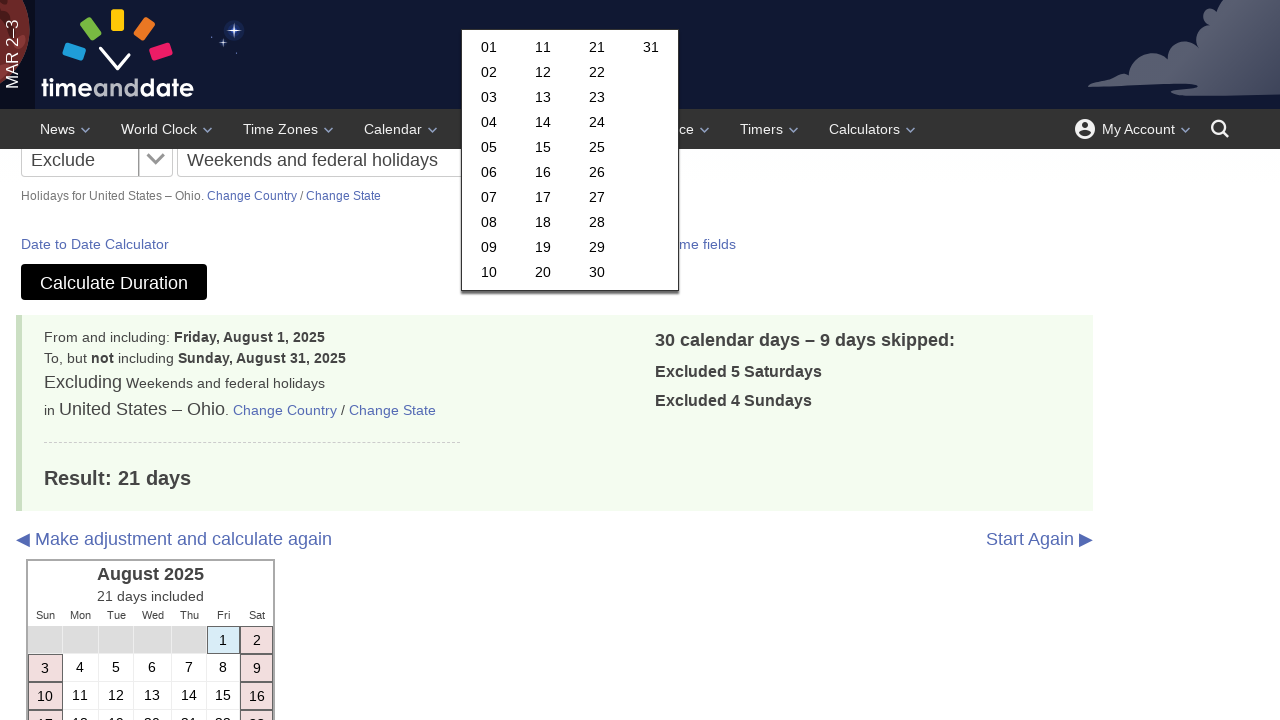

Filled end year field with 2025 on #y2
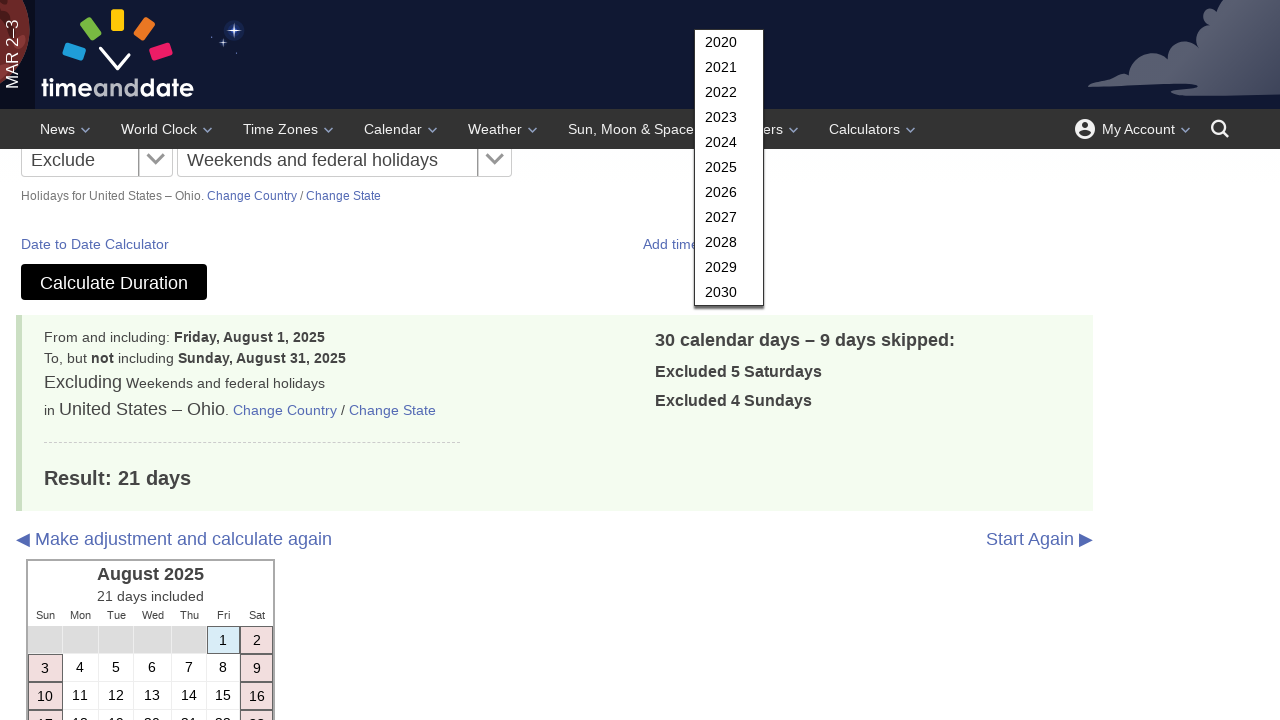

Clicked Calculate Duration button for September 2025 at (114, 282) on input[value='Calculate Duration']
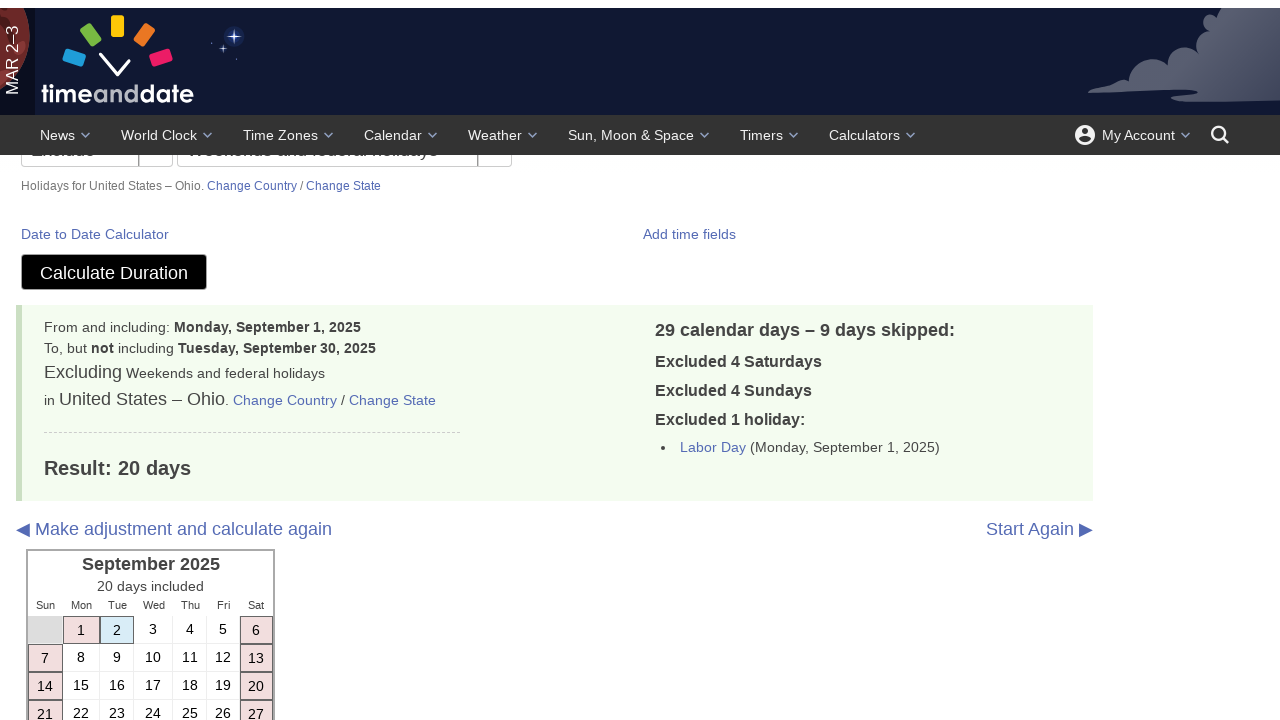

Results header for September 2025 loaded
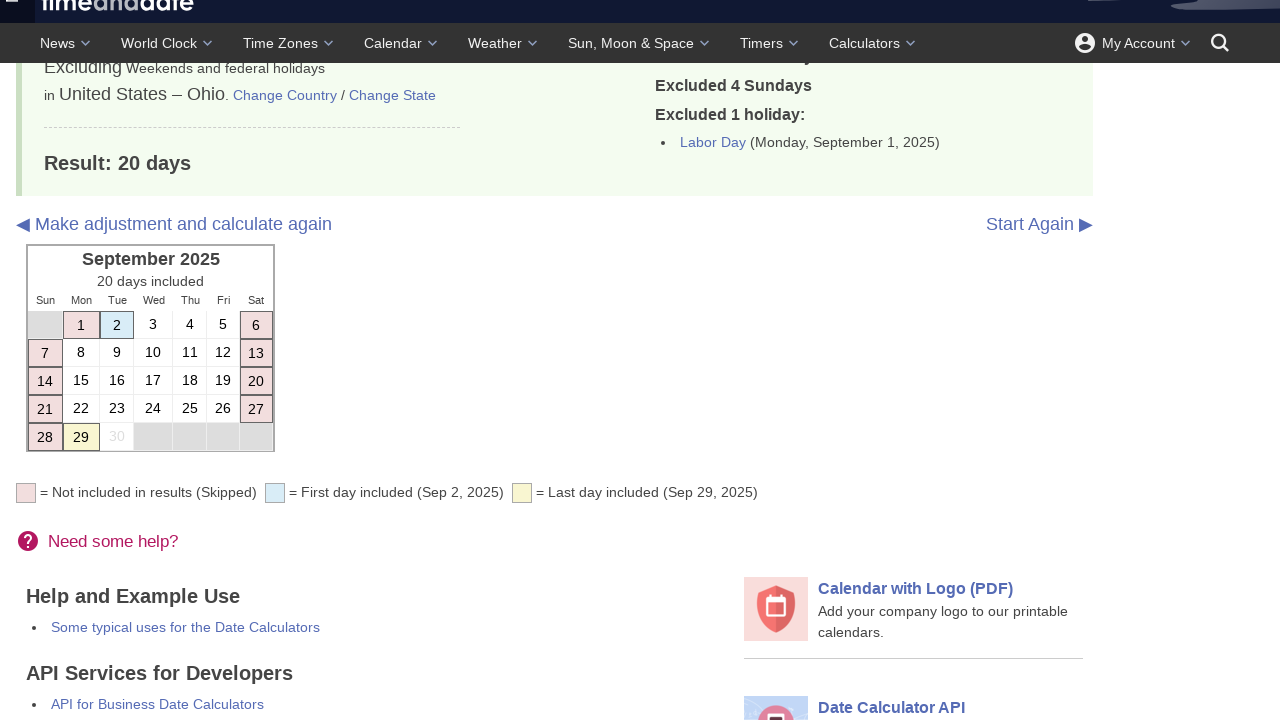

Working days calculation results displayed for September 2025
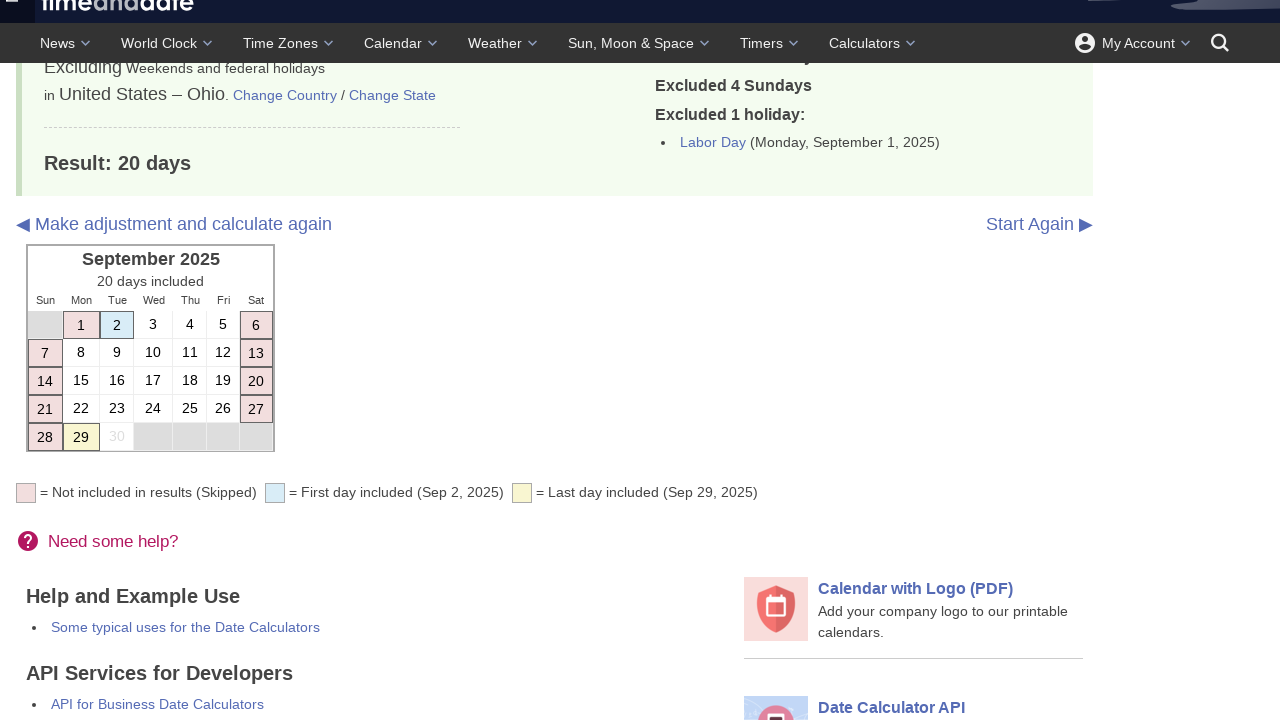

Start month field loaded for month 10
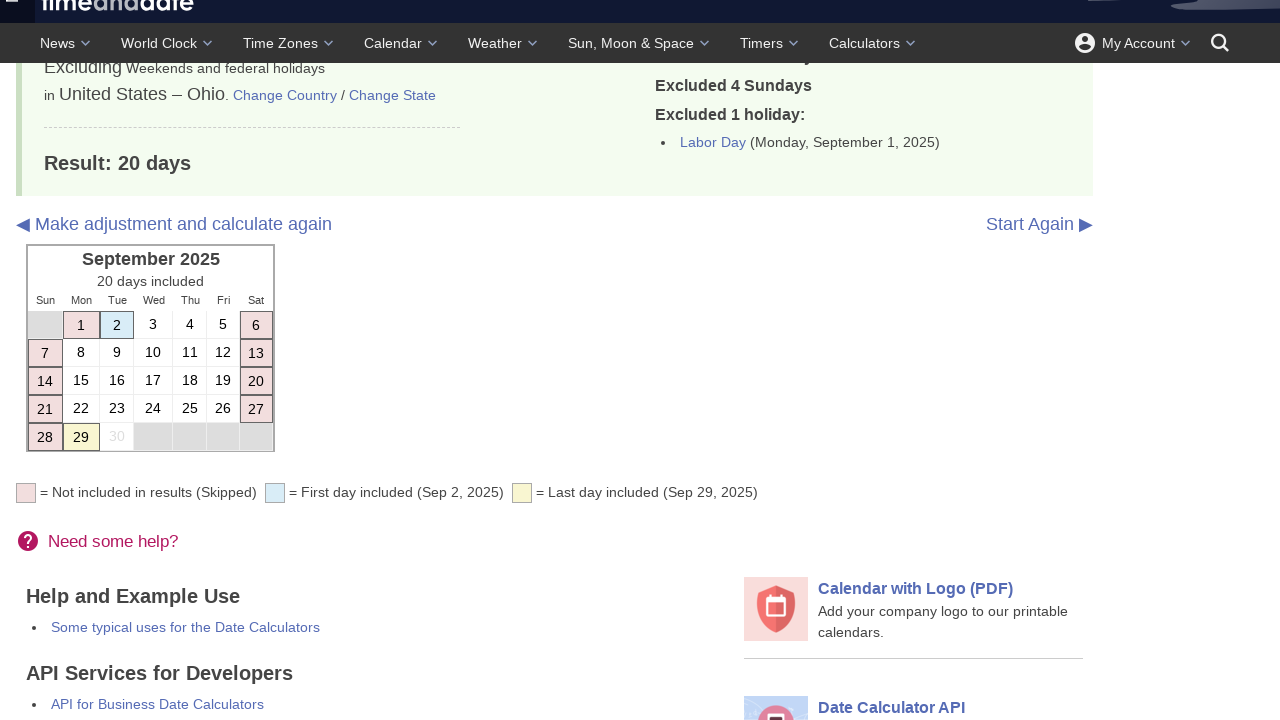

Filled start month field with 10 on #m1
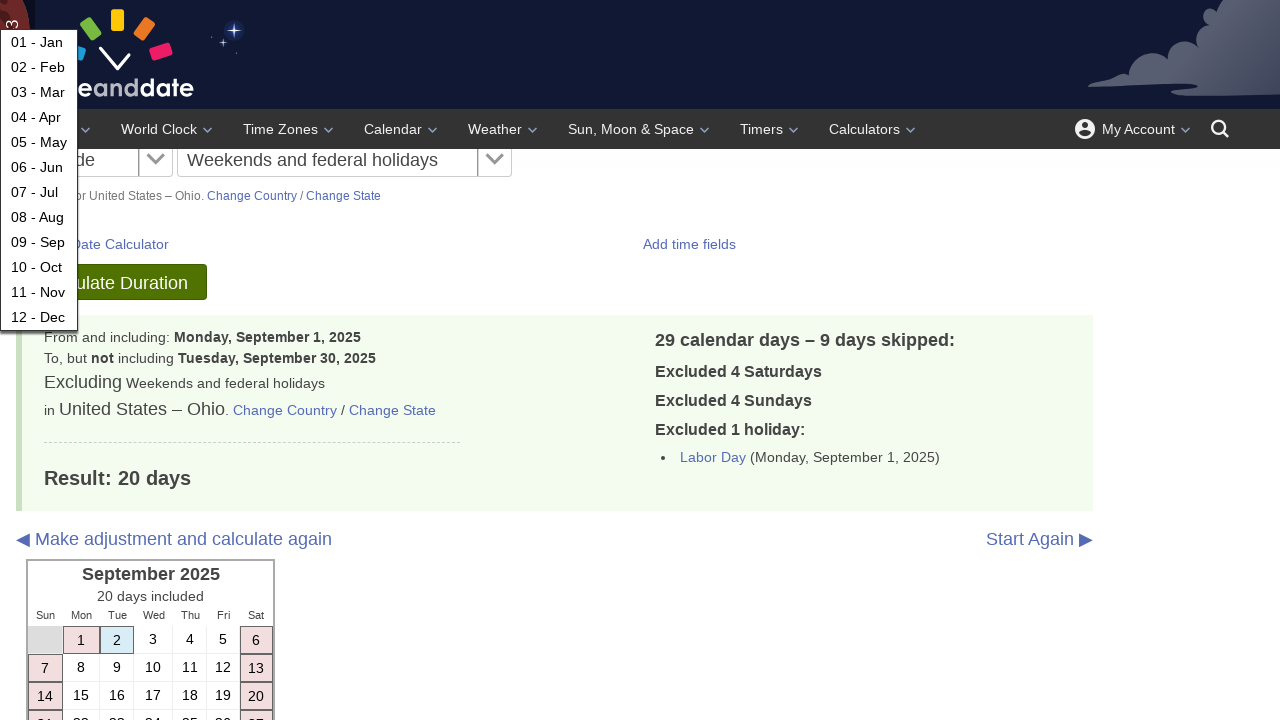

Filled start day field with 1 on #d1
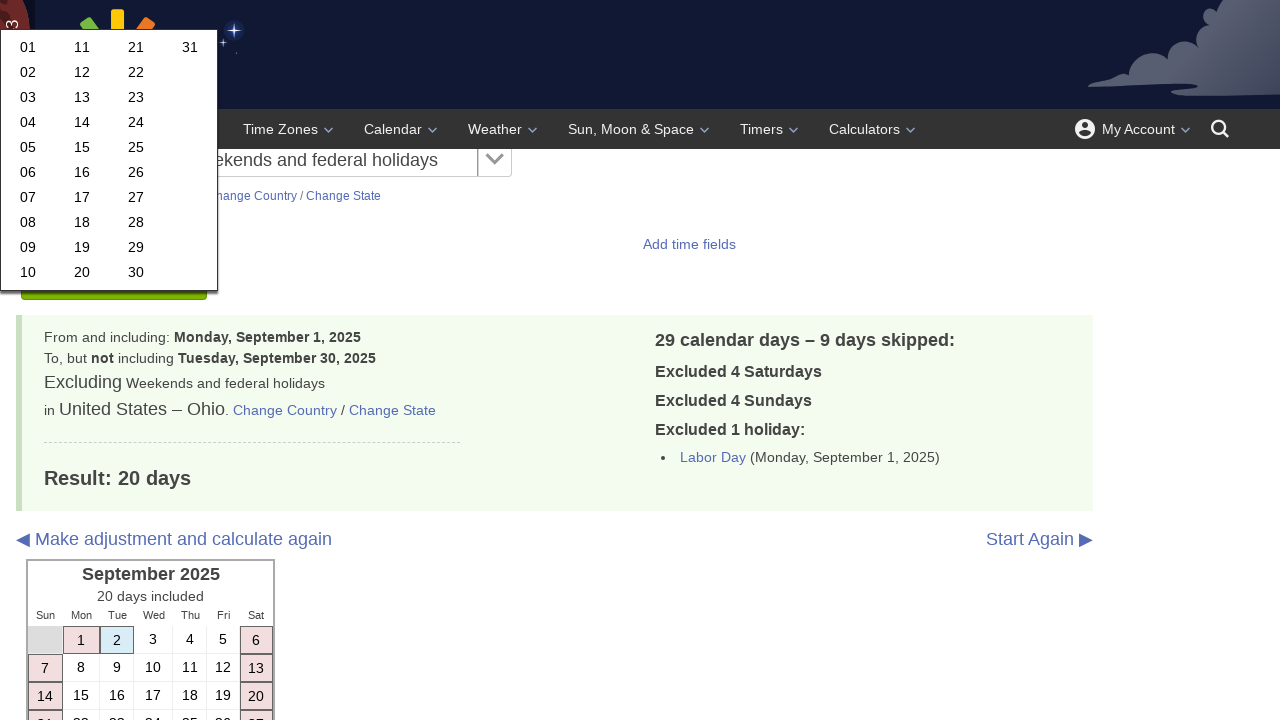

Filled start year field with 2025 on #y1
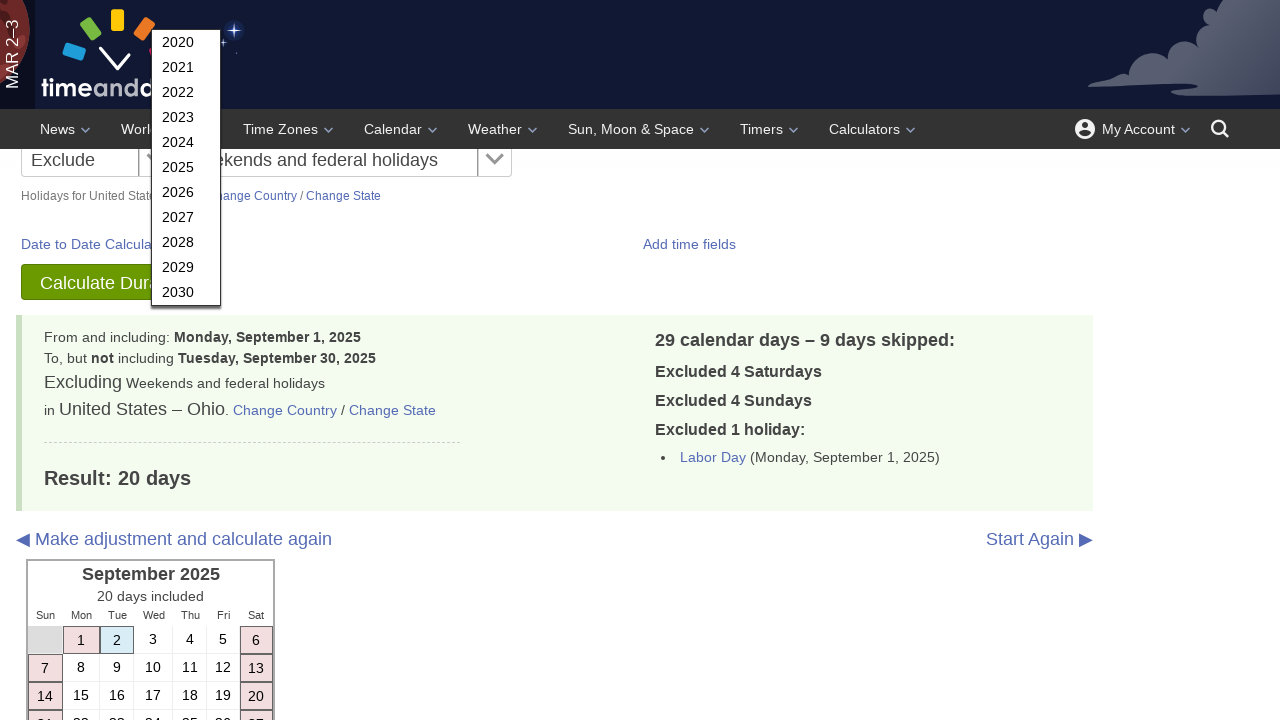

Filled end month field with 10 on #m2
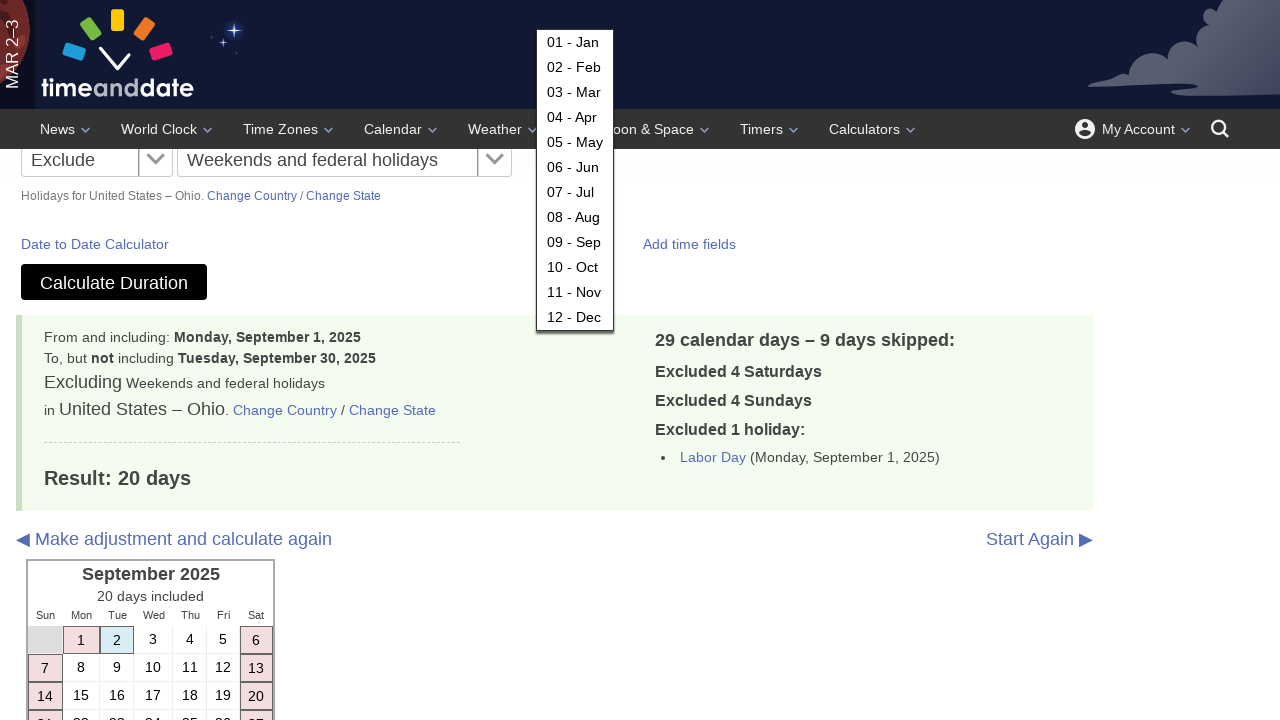

Filled end day field with 31 on #d2
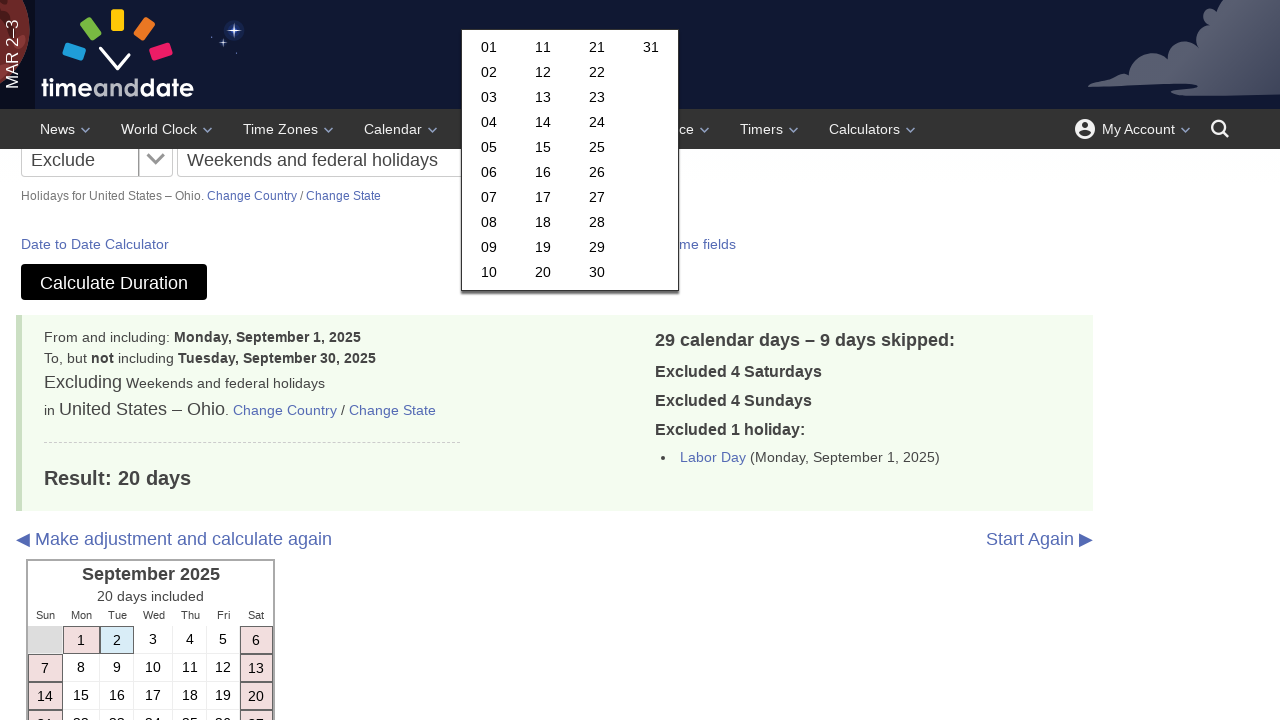

Filled end year field with 2025 on #y2
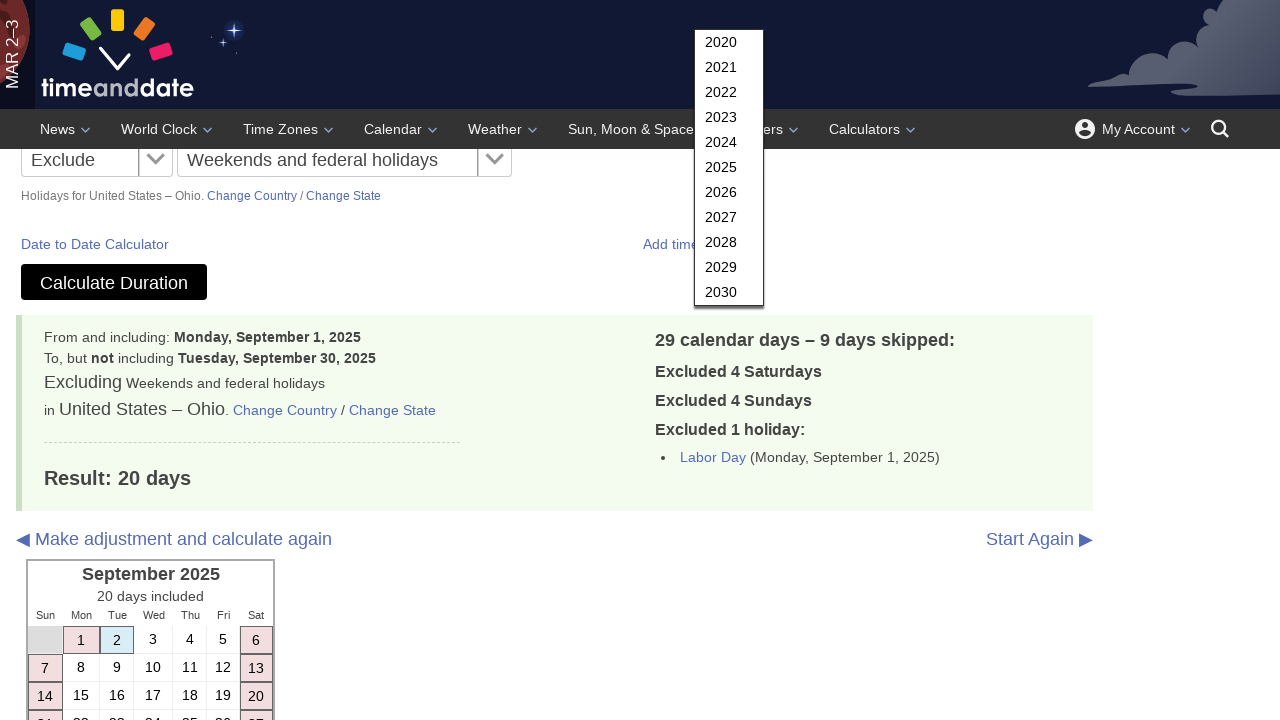

Clicked Calculate Duration button for October 2025 at (114, 282) on input[value='Calculate Duration']
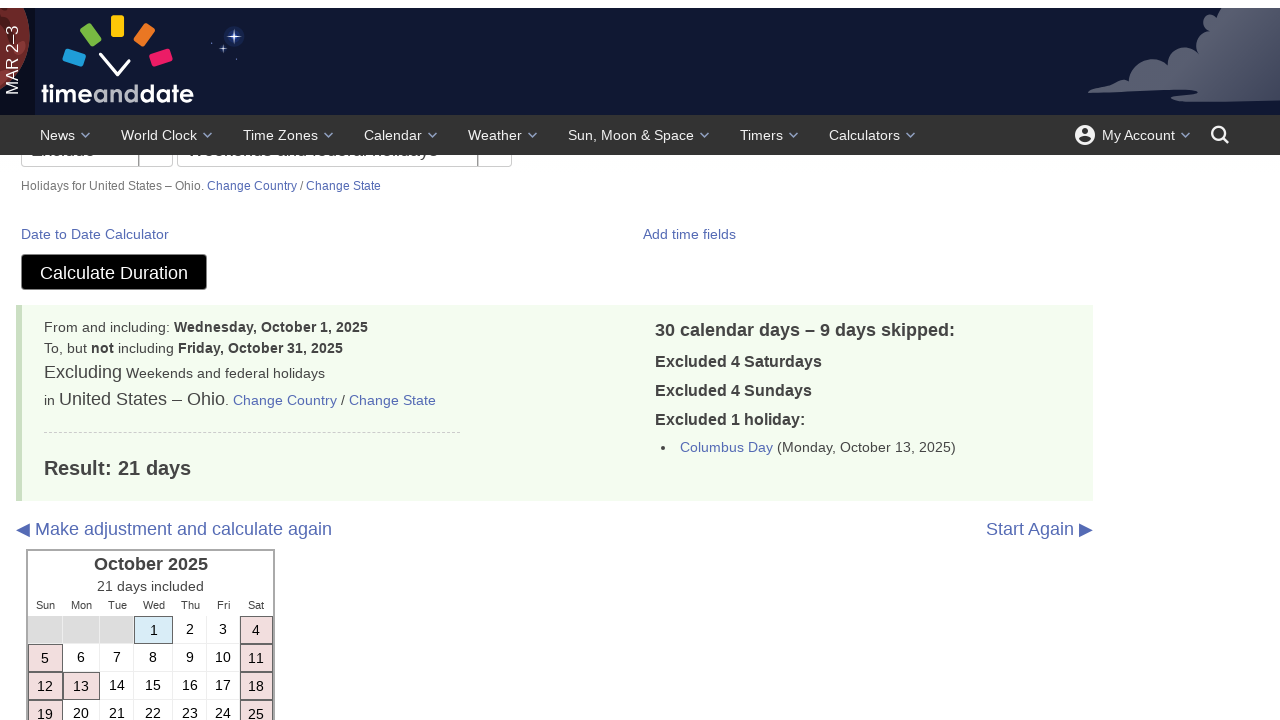

Results header for October 2025 loaded
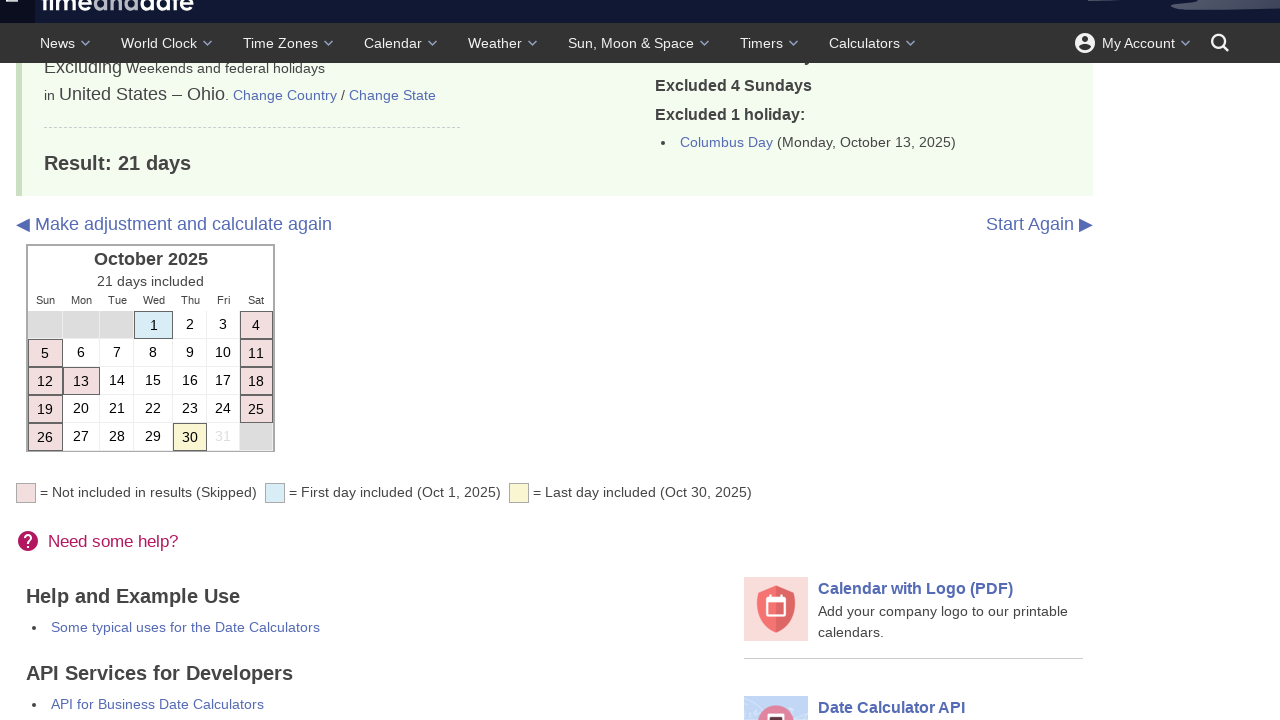

Working days calculation results displayed for October 2025
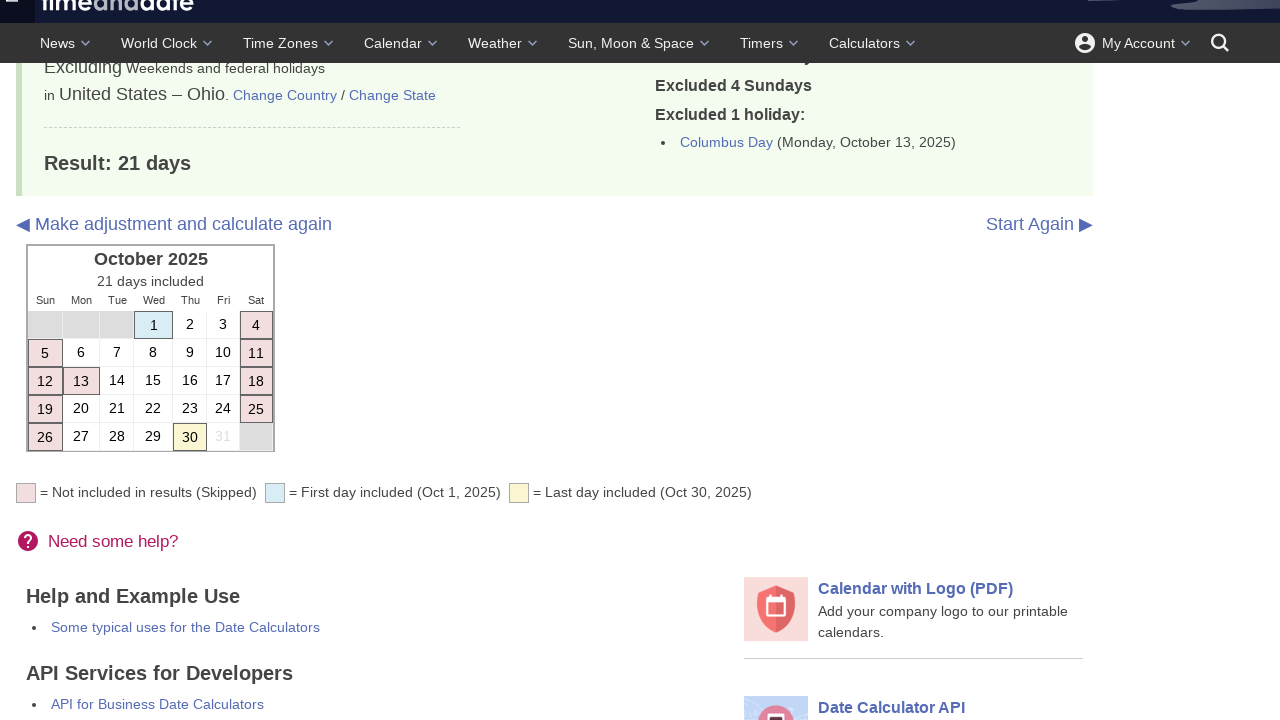

Start month field loaded for month 11
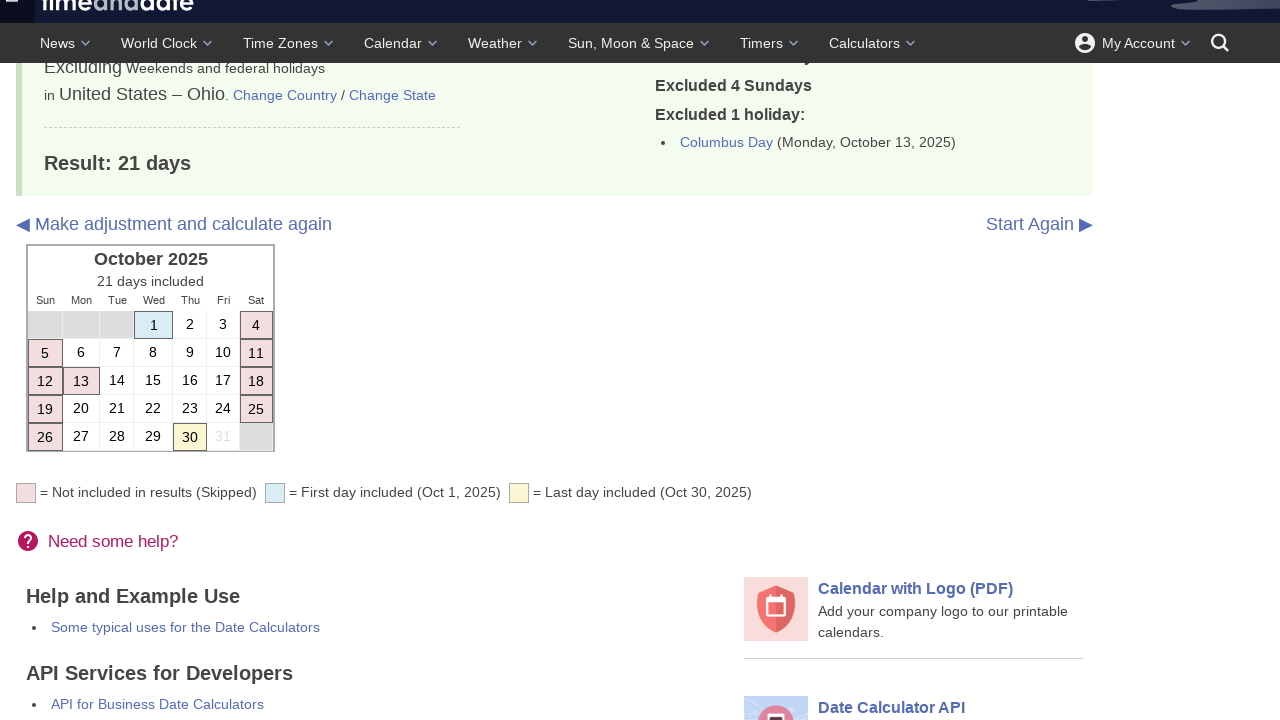

Filled start month field with 11 on #m1
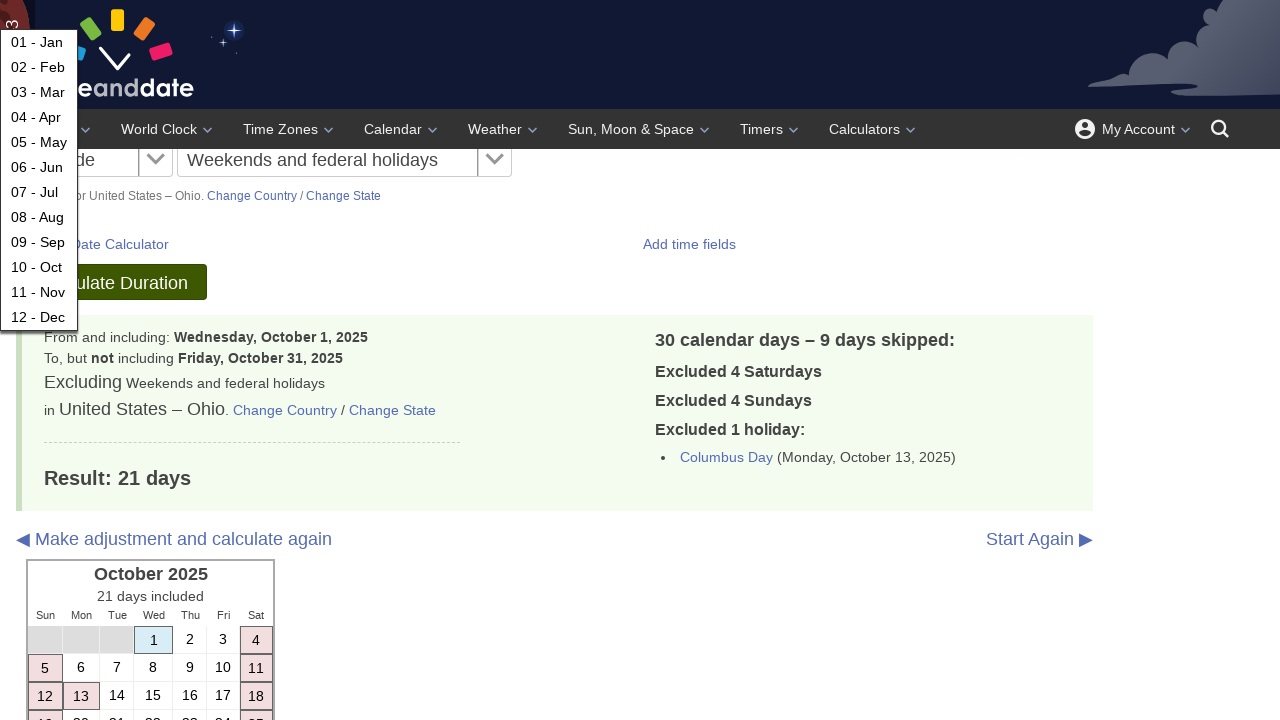

Filled start day field with 1 on #d1
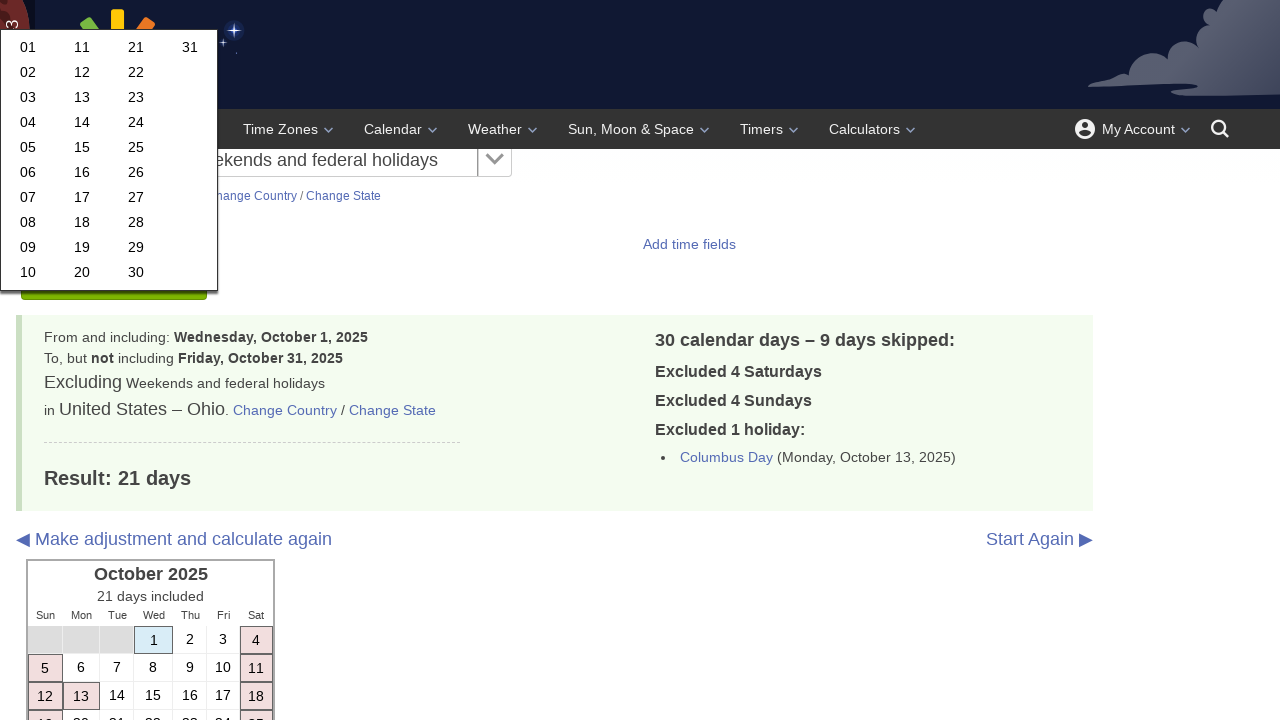

Filled start year field with 2025 on #y1
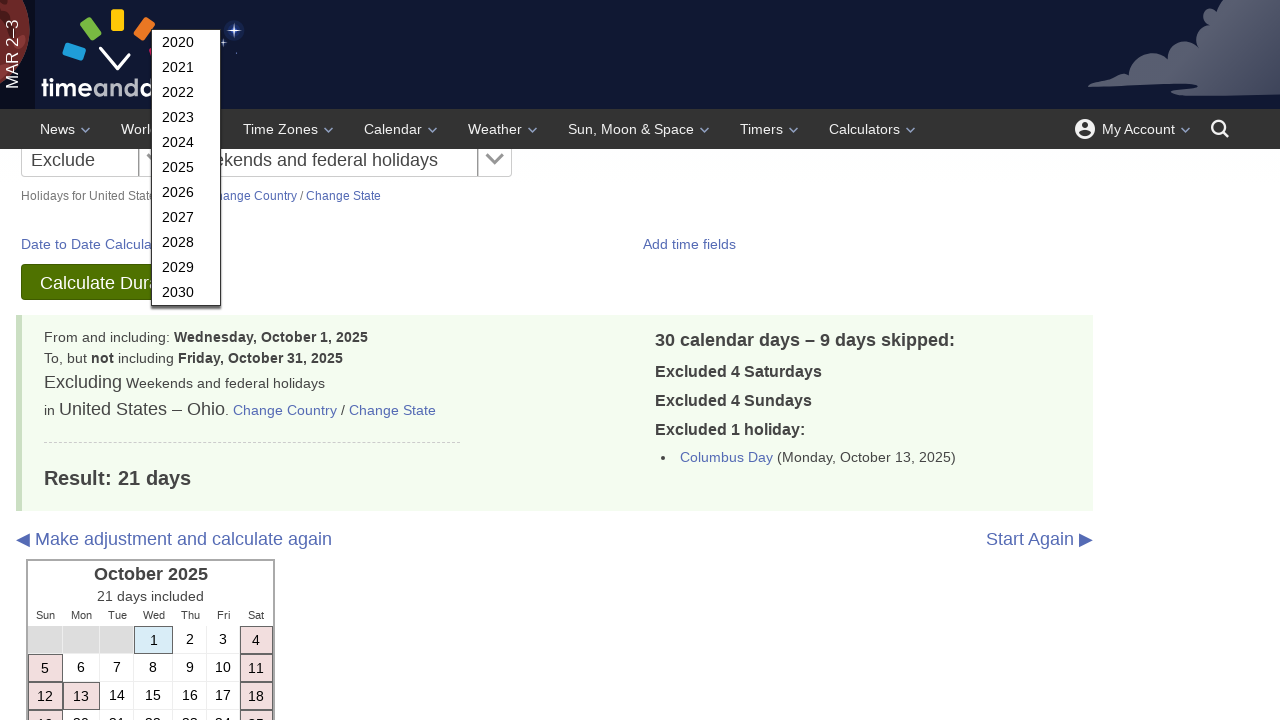

Filled end month field with 11 on #m2
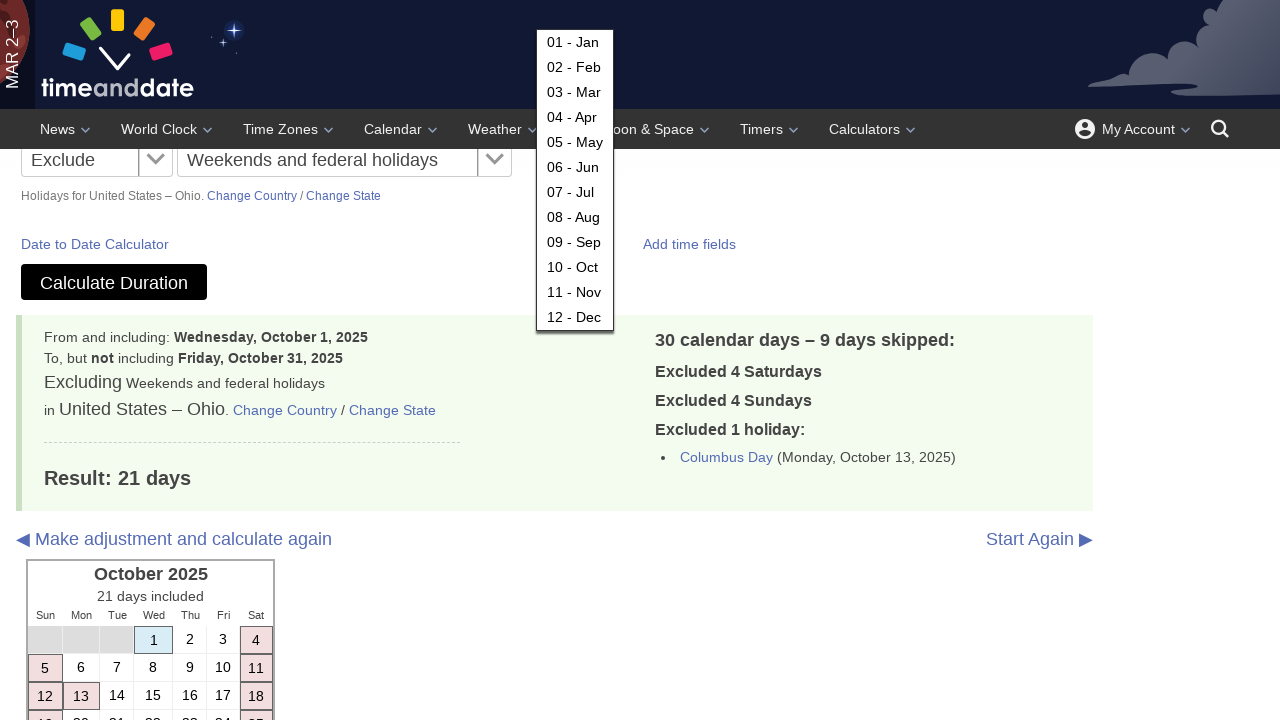

Filled end day field with 30 on #d2
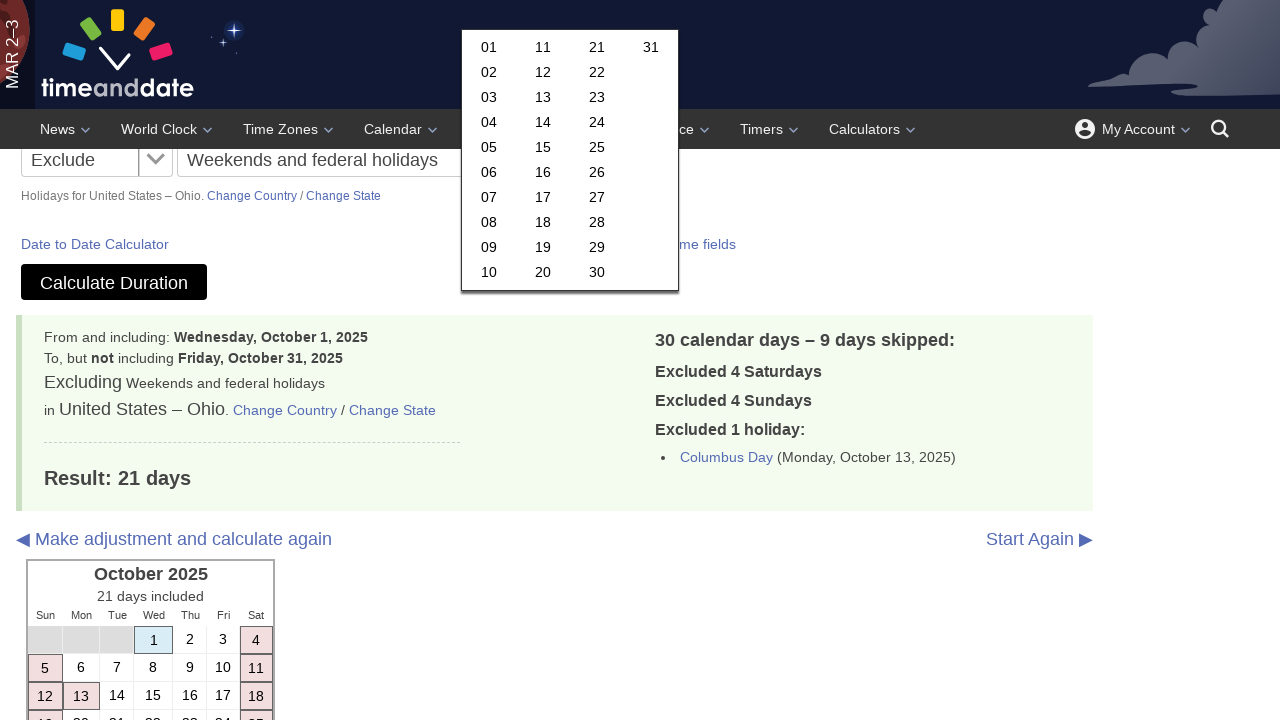

Filled end year field with 2025 on #y2
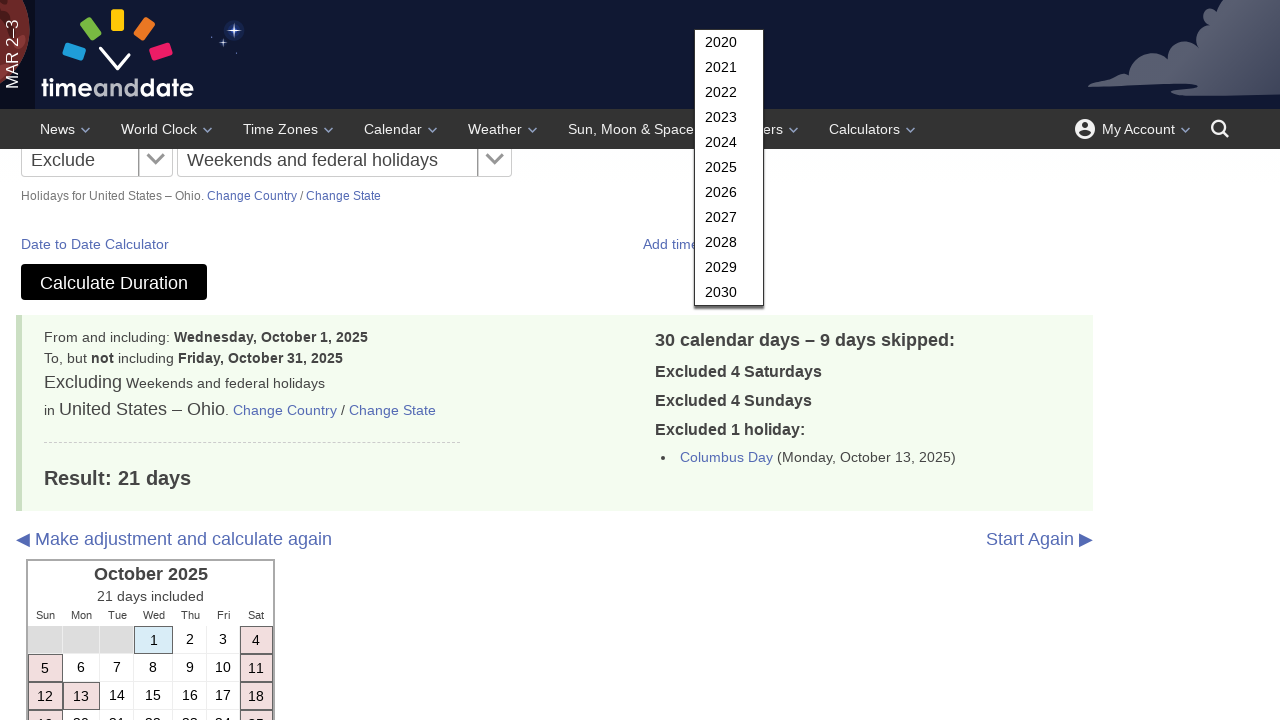

Clicked Calculate Duration button for November 2025 at (114, 282) on input[value='Calculate Duration']
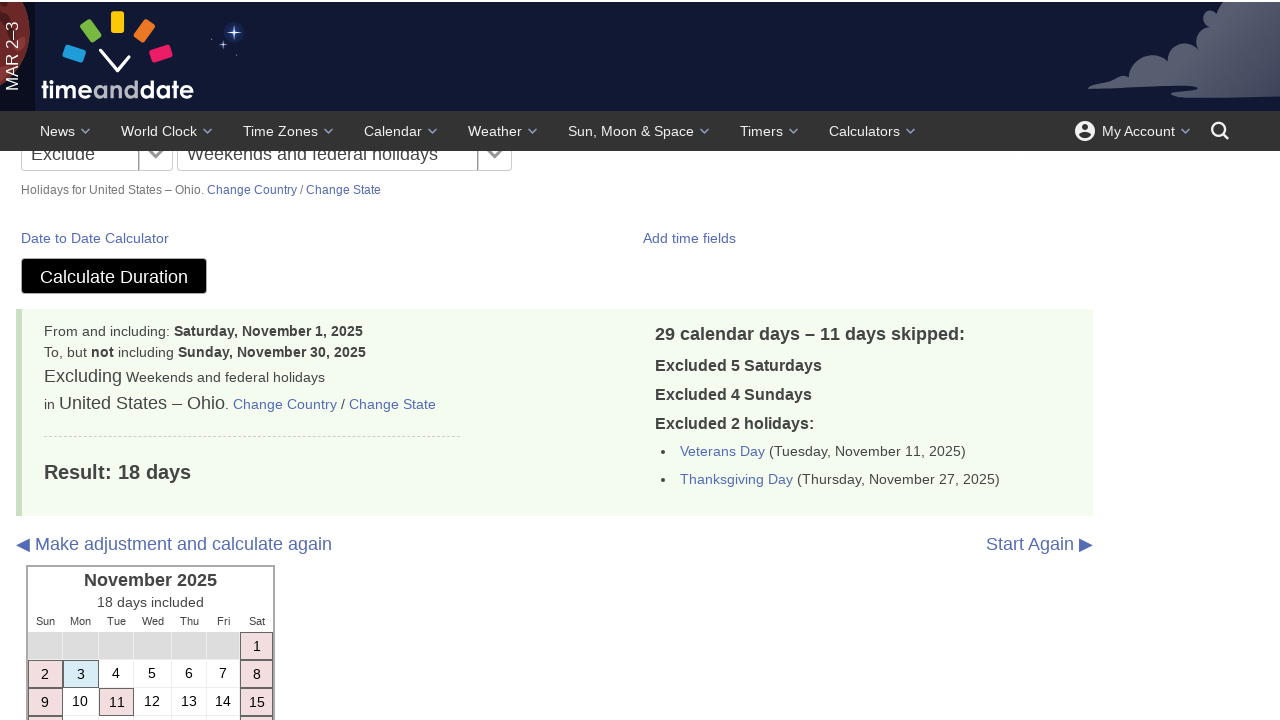

Results header for November 2025 loaded
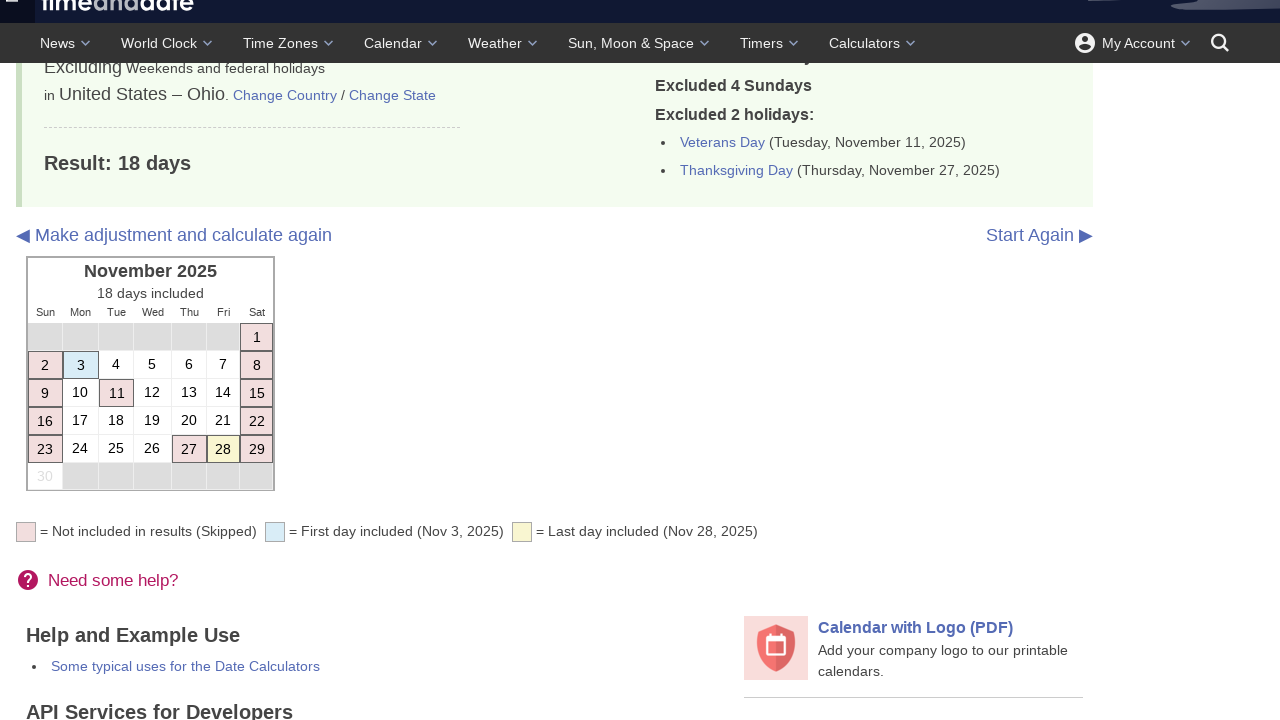

Working days calculation results displayed for November 2025
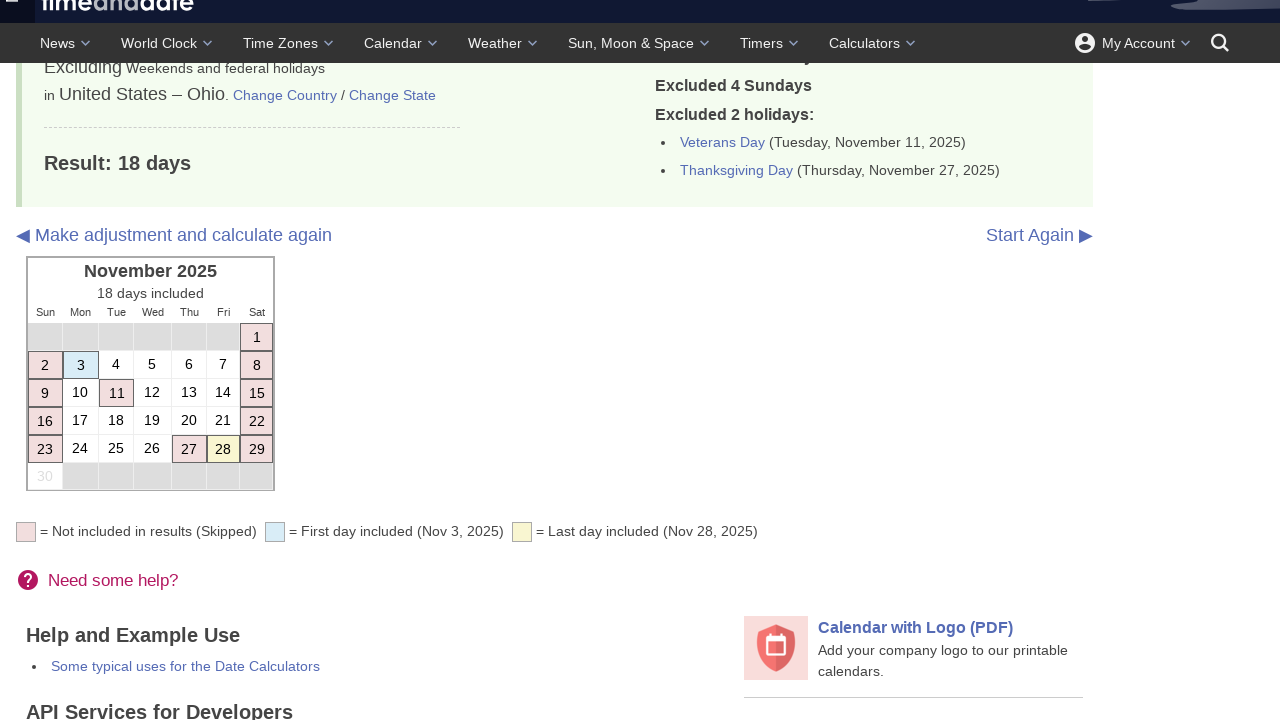

Start month field loaded for month 12
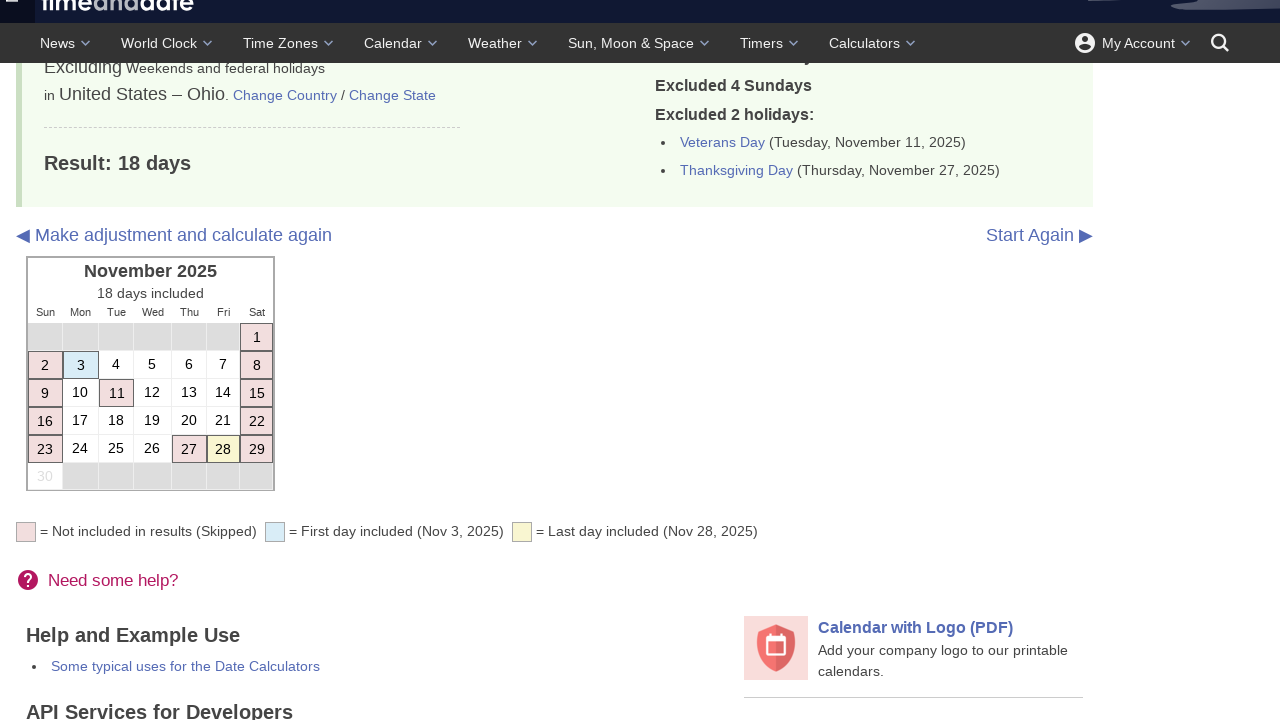

Filled start month field with 12 on #m1
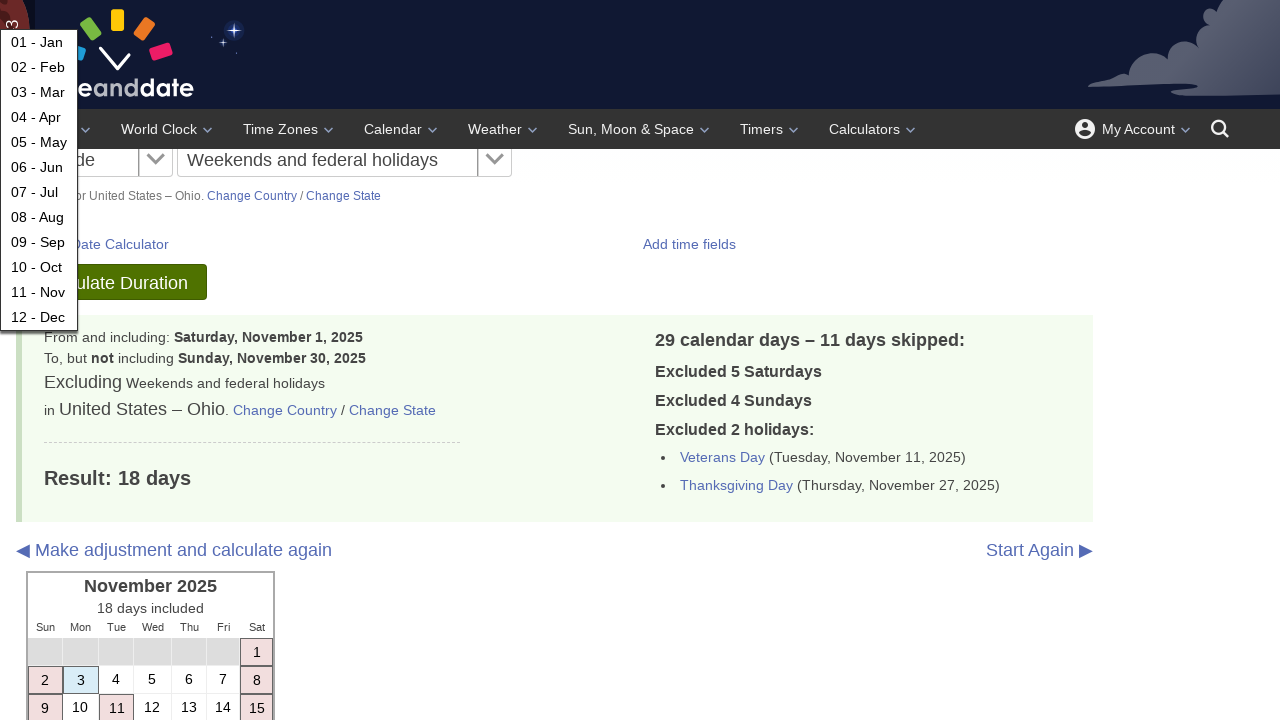

Filled start day field with 1 on #d1
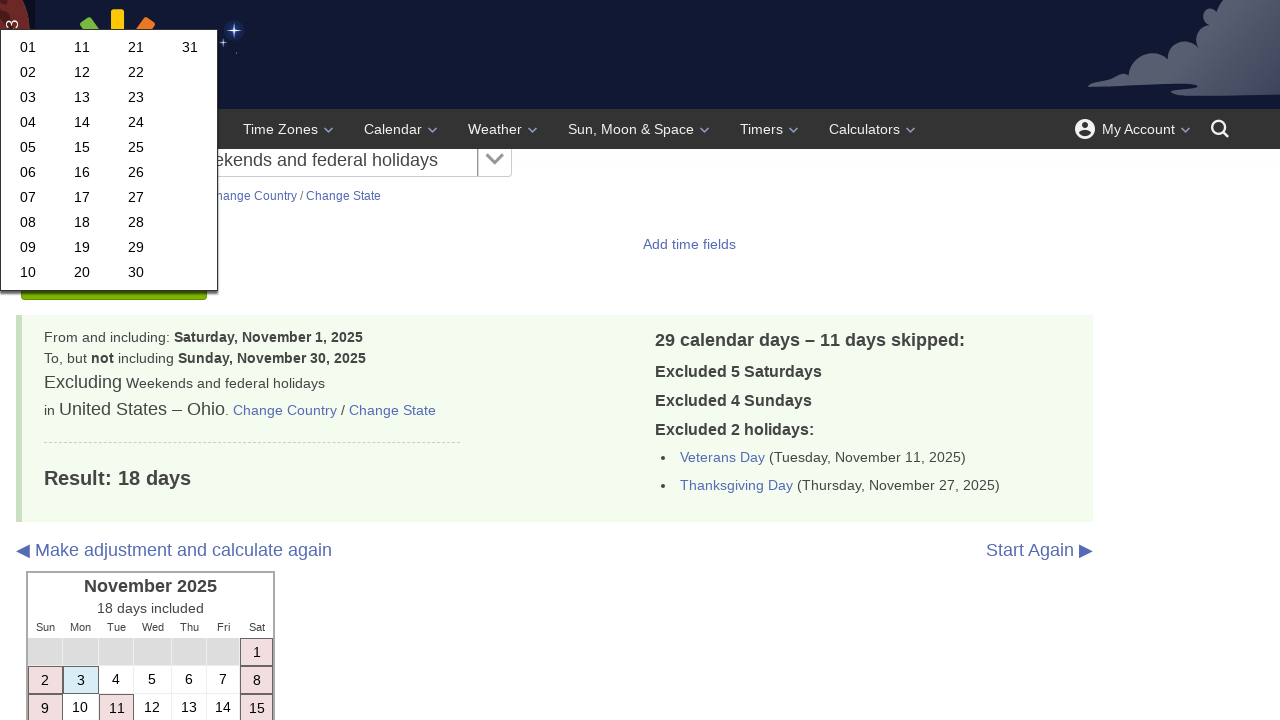

Filled start year field with 2025 on #y1
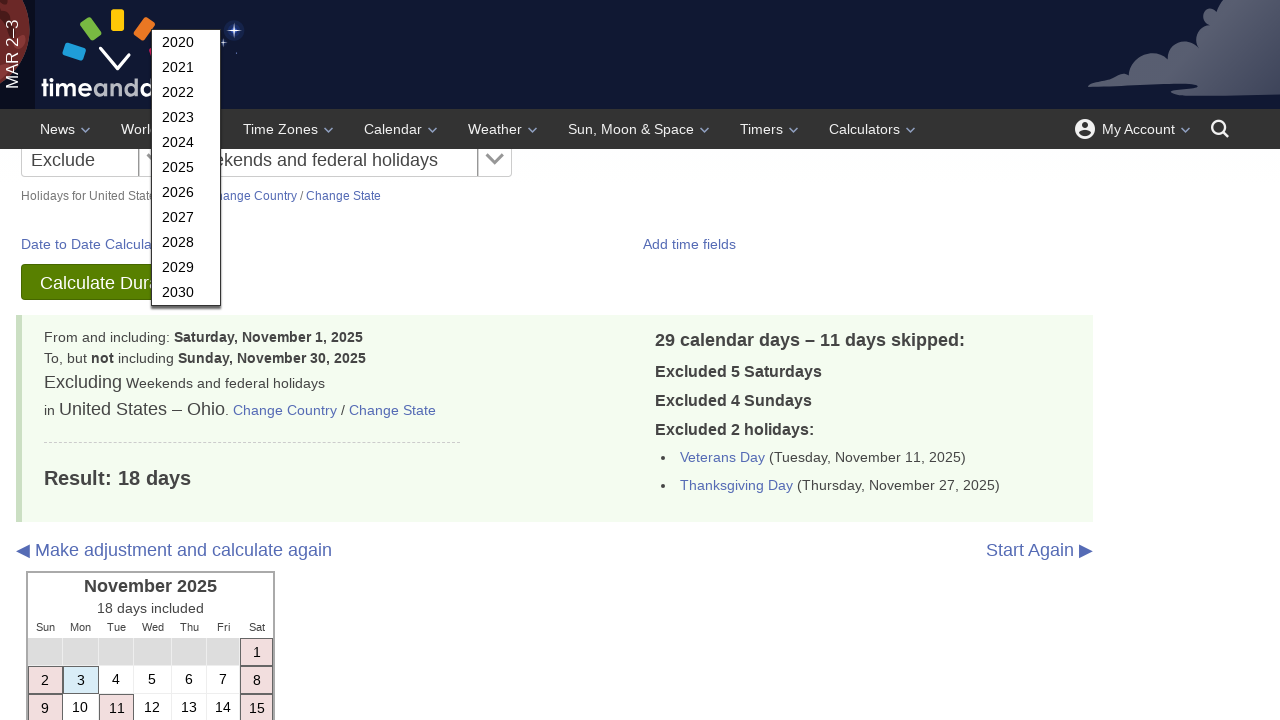

Filled end month field with 12 on #m2
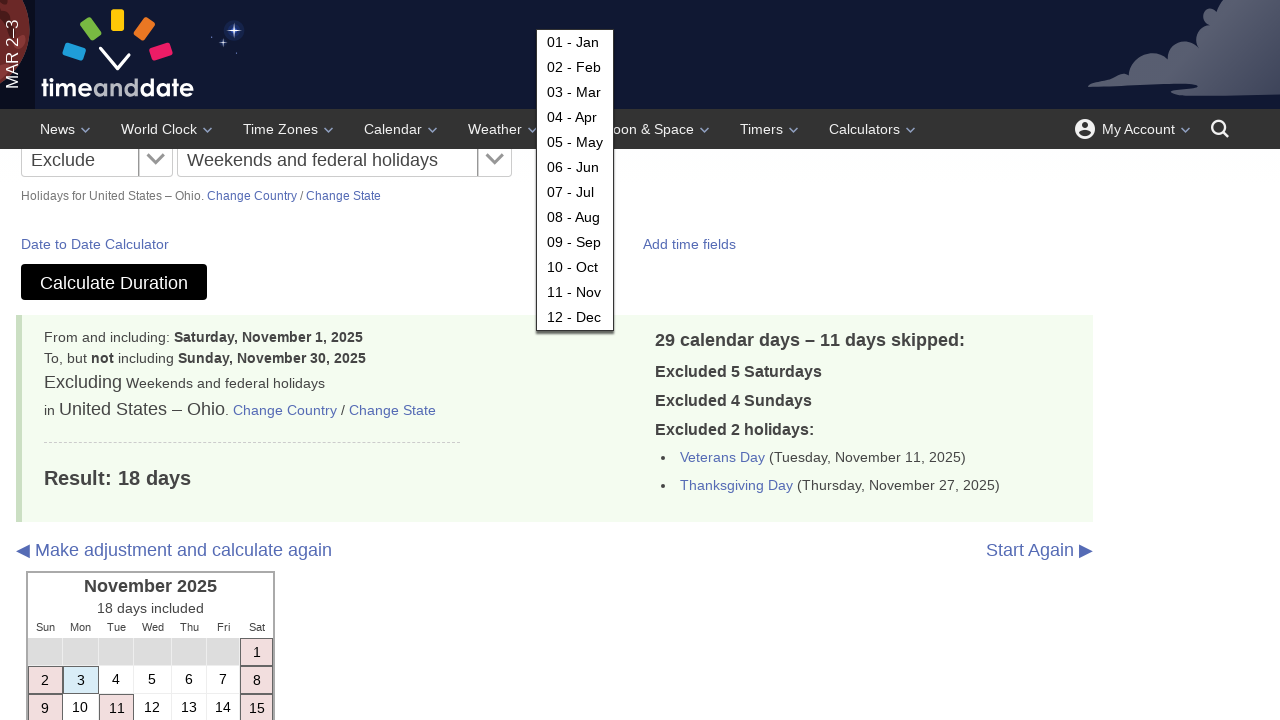

Filled end day field with 31 on #d2
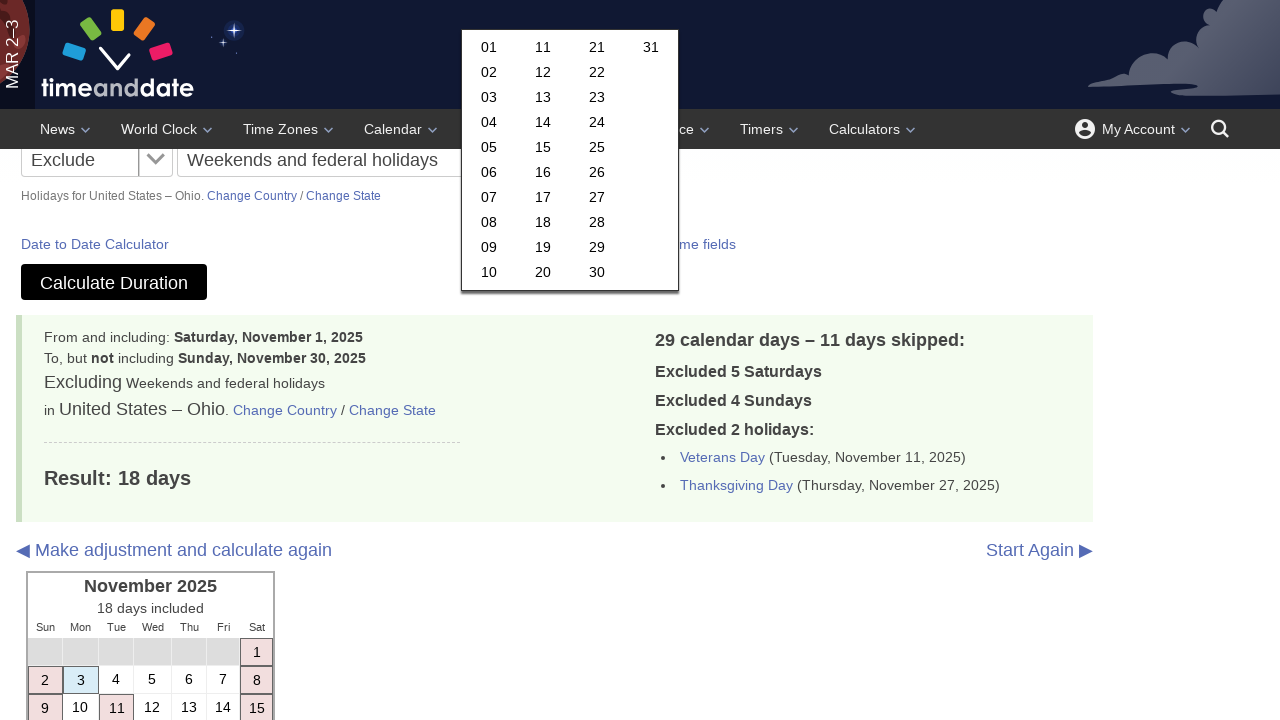

Filled end year field with 2025 on #y2
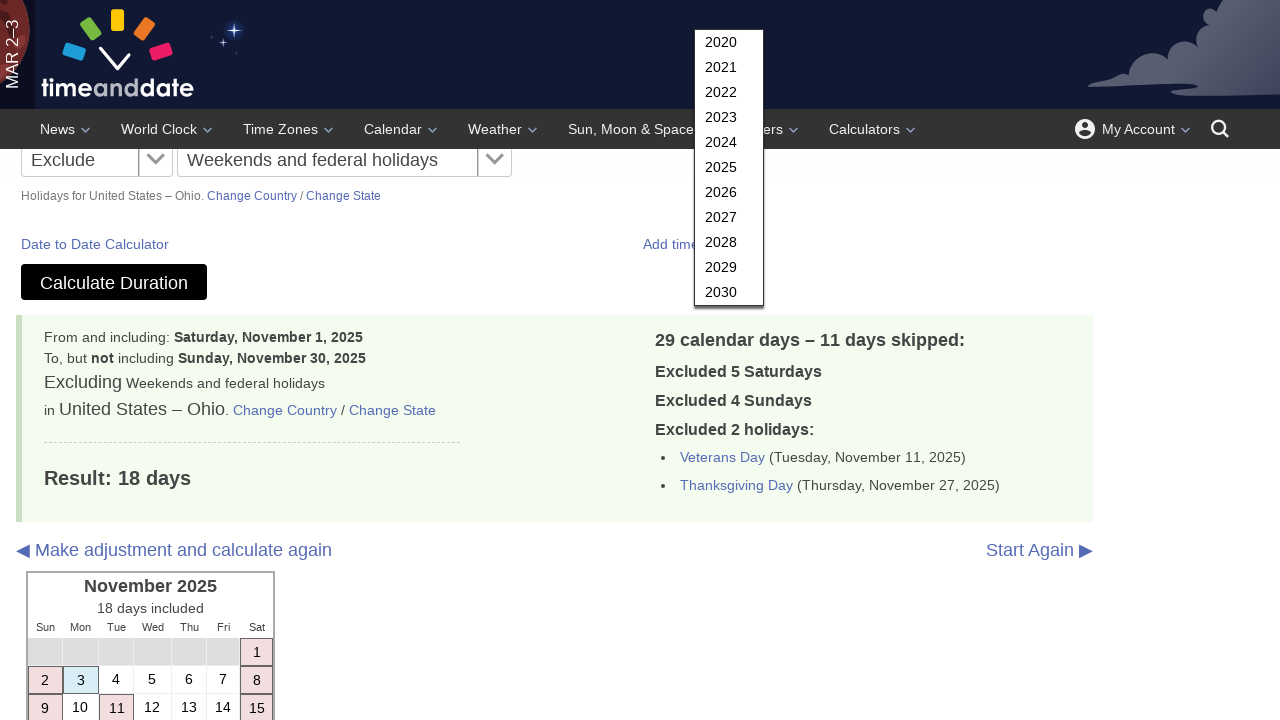

Clicked Calculate Duration button for December 2025 at (114, 282) on input[value='Calculate Duration']
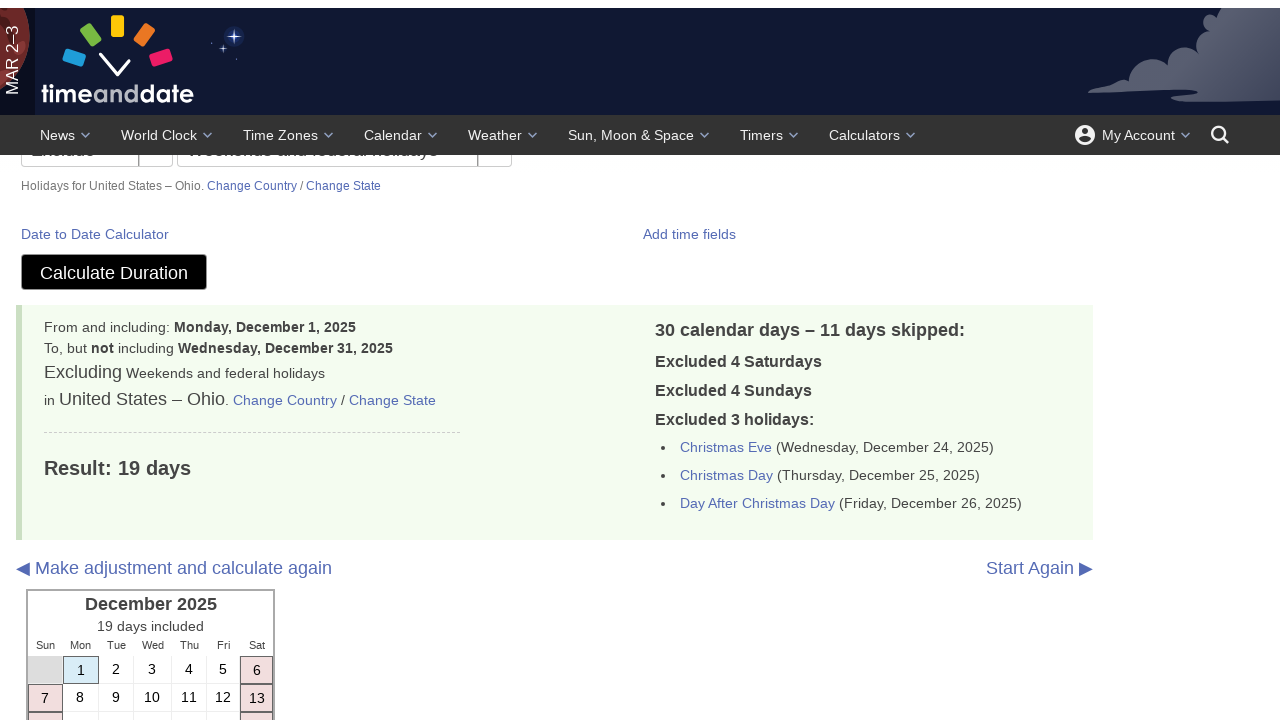

Results header for December 2025 loaded
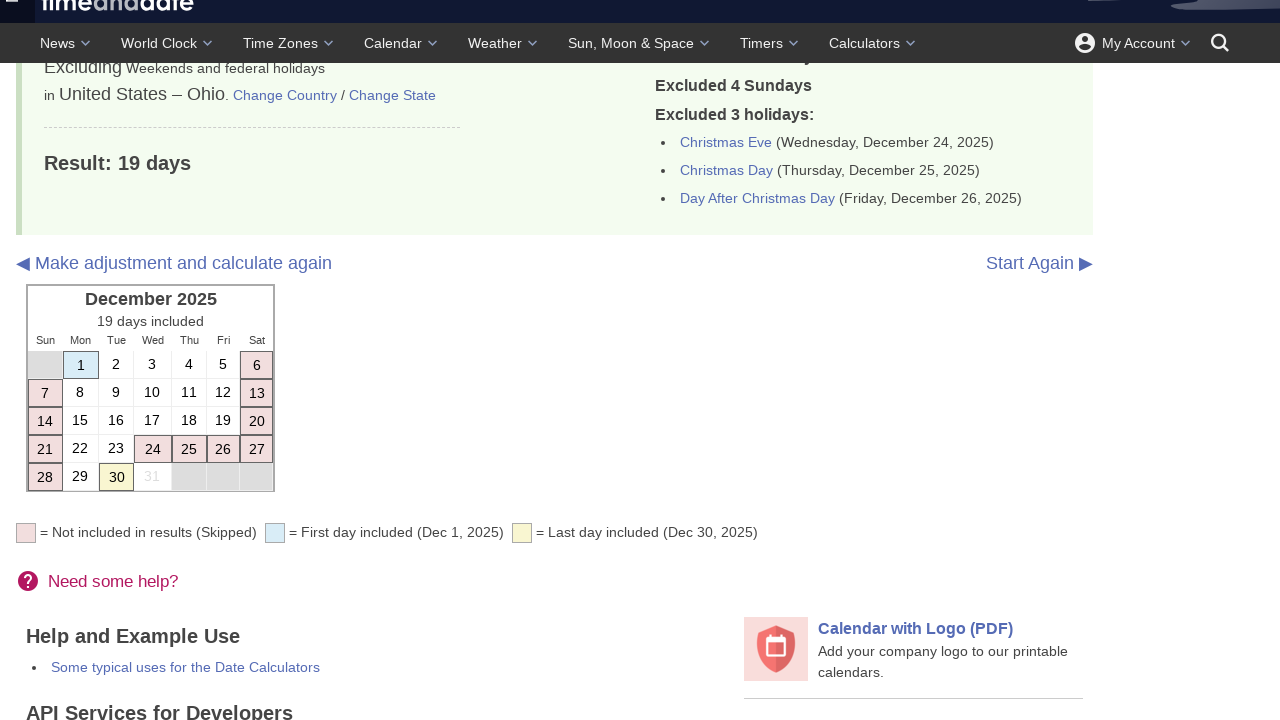

Working days calculation results displayed for December 2025
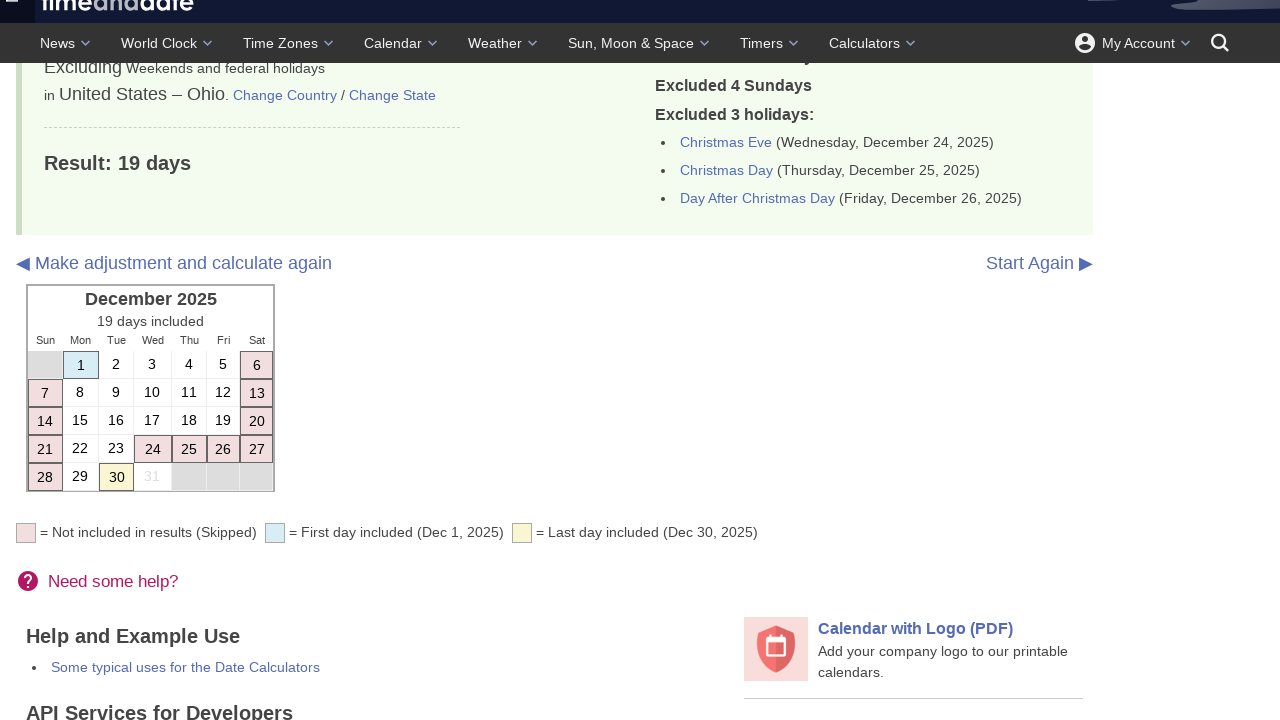

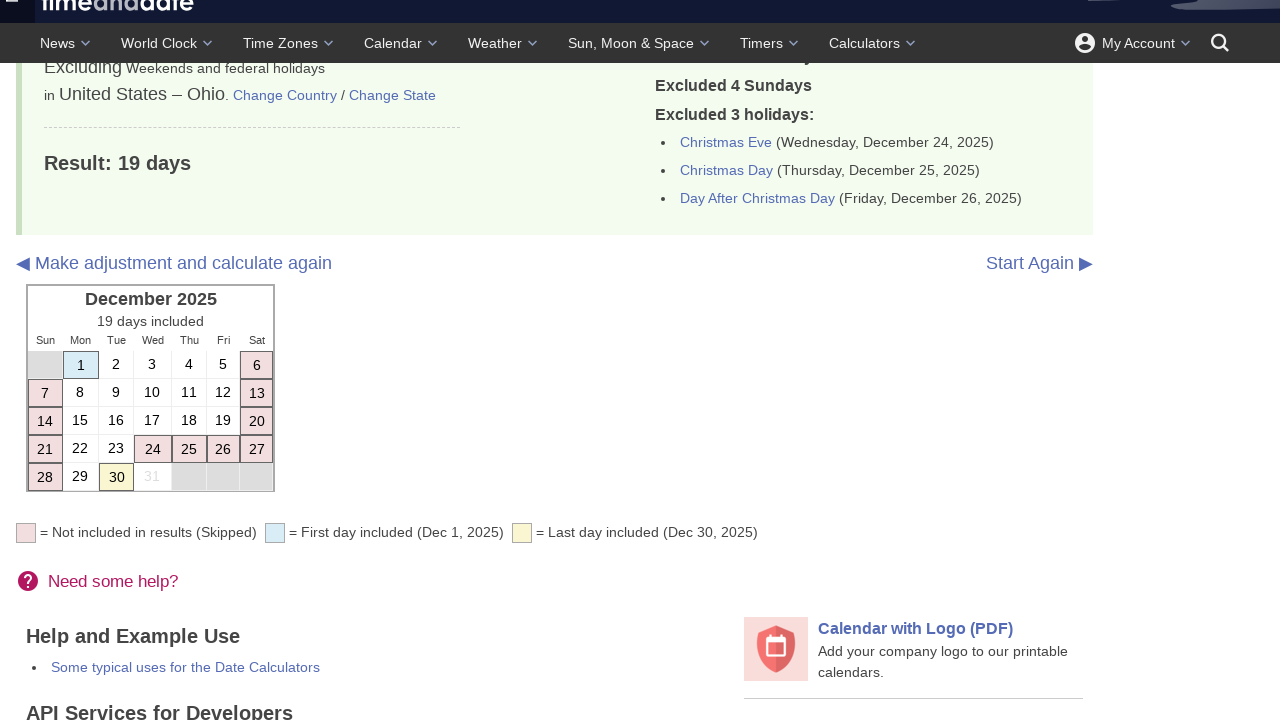